Fills all input fields on a form with a test value and clicks the submit button

Starting URL: http://suninjuly.github.io/huge_form.html

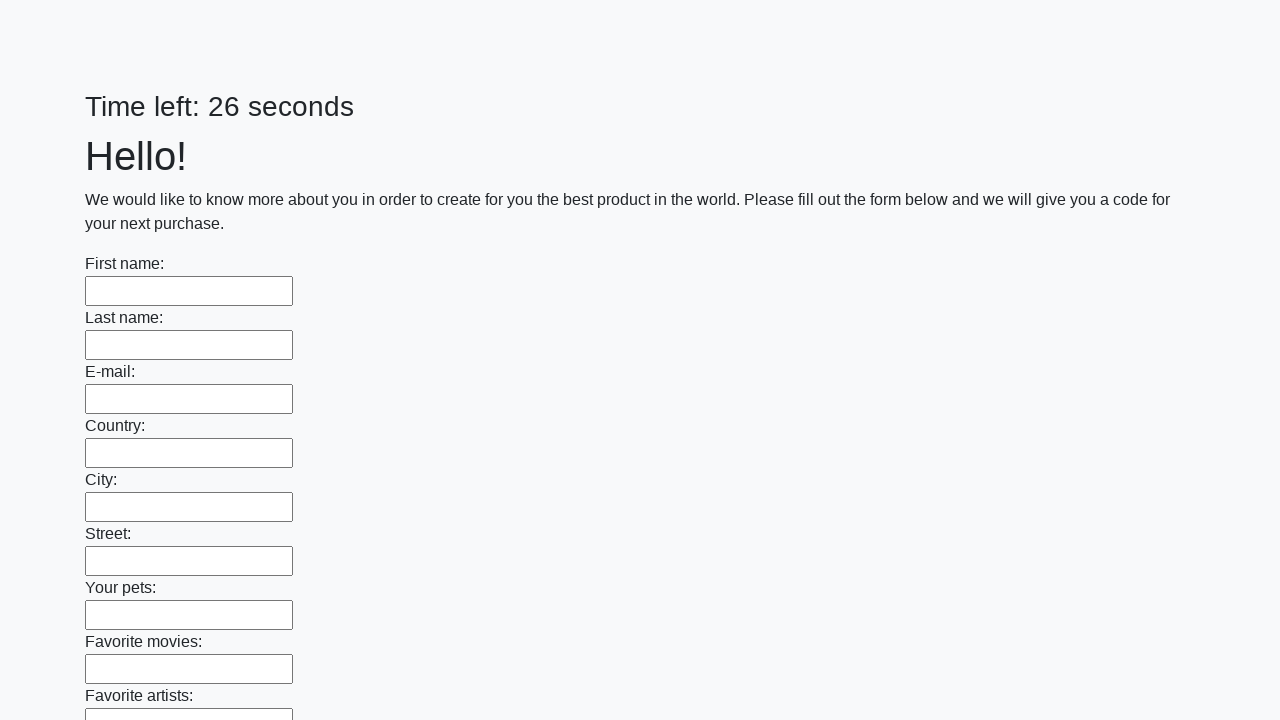

Navigated to huge form page
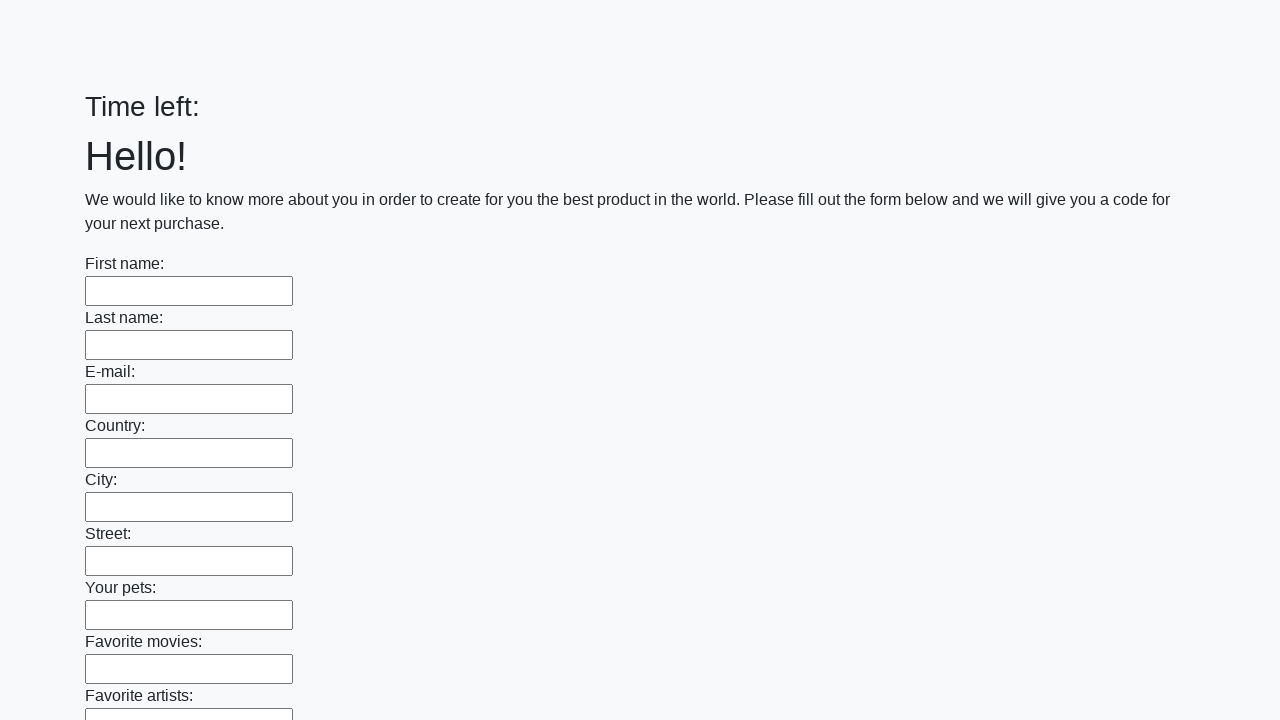

Filled input field with test value 'Мой ответ' on input >> nth=0
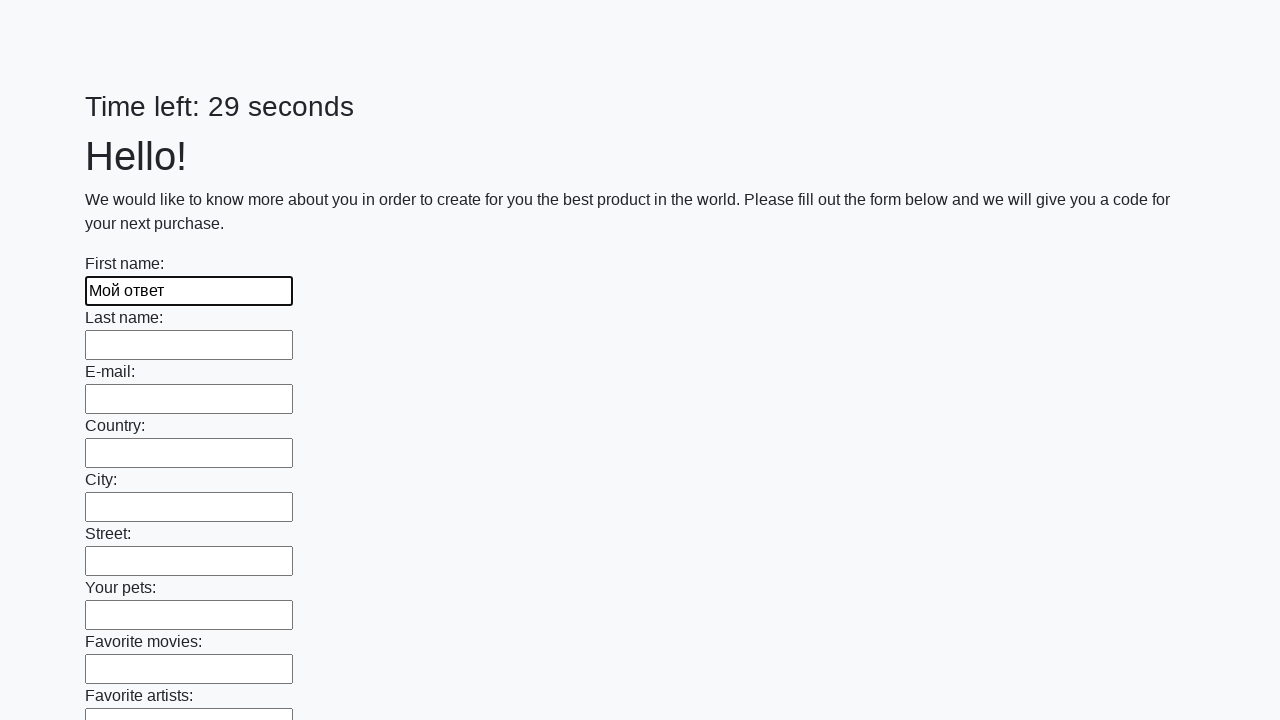

Filled input field with test value 'Мой ответ' on input >> nth=1
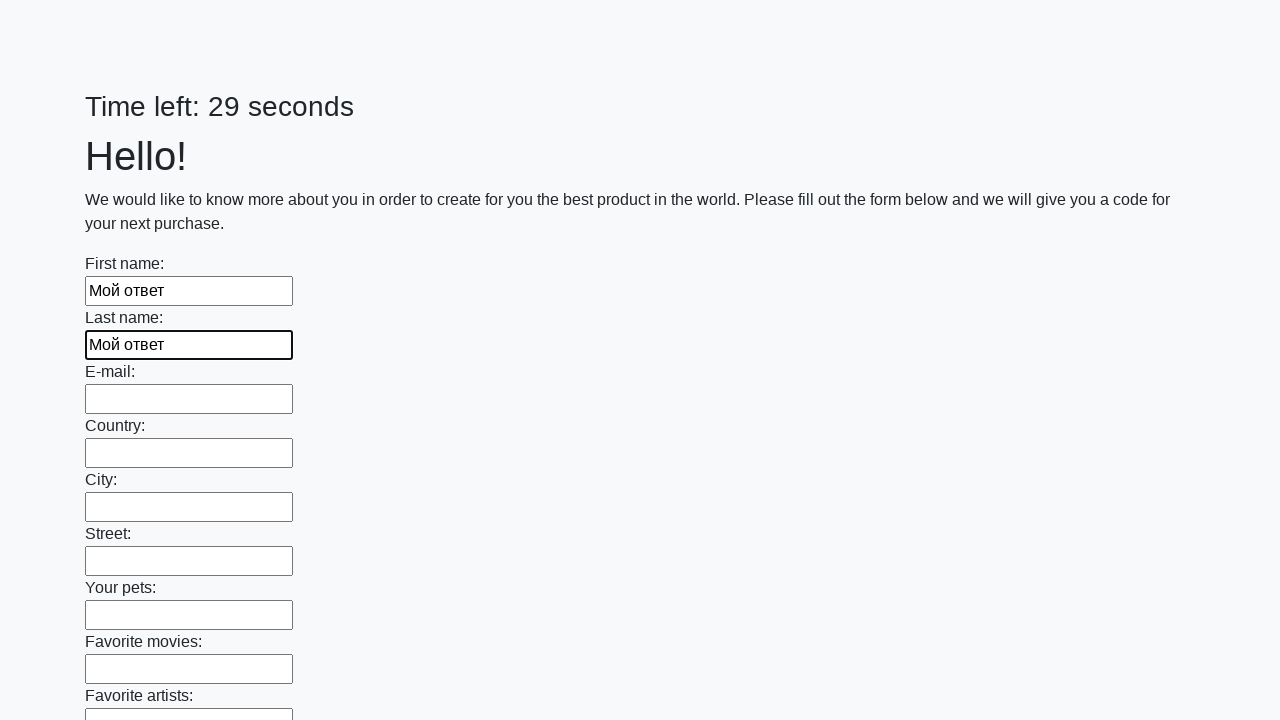

Filled input field with test value 'Мой ответ' on input >> nth=2
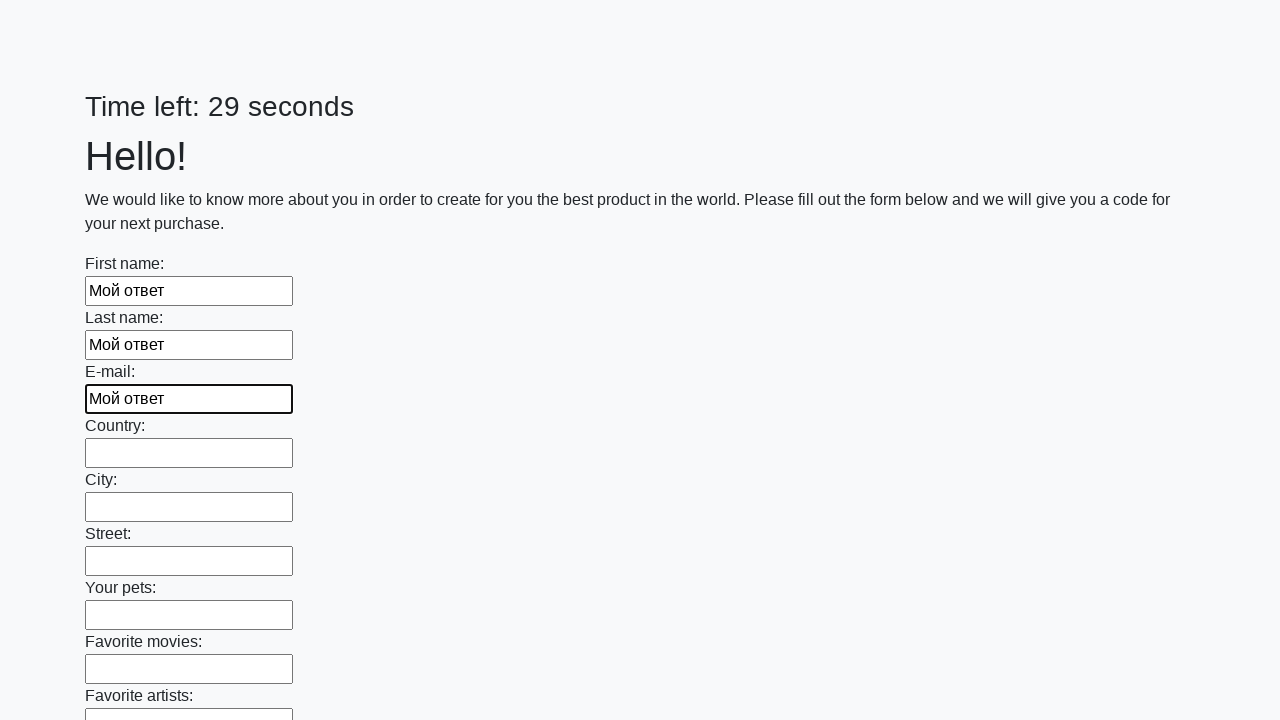

Filled input field with test value 'Мой ответ' on input >> nth=3
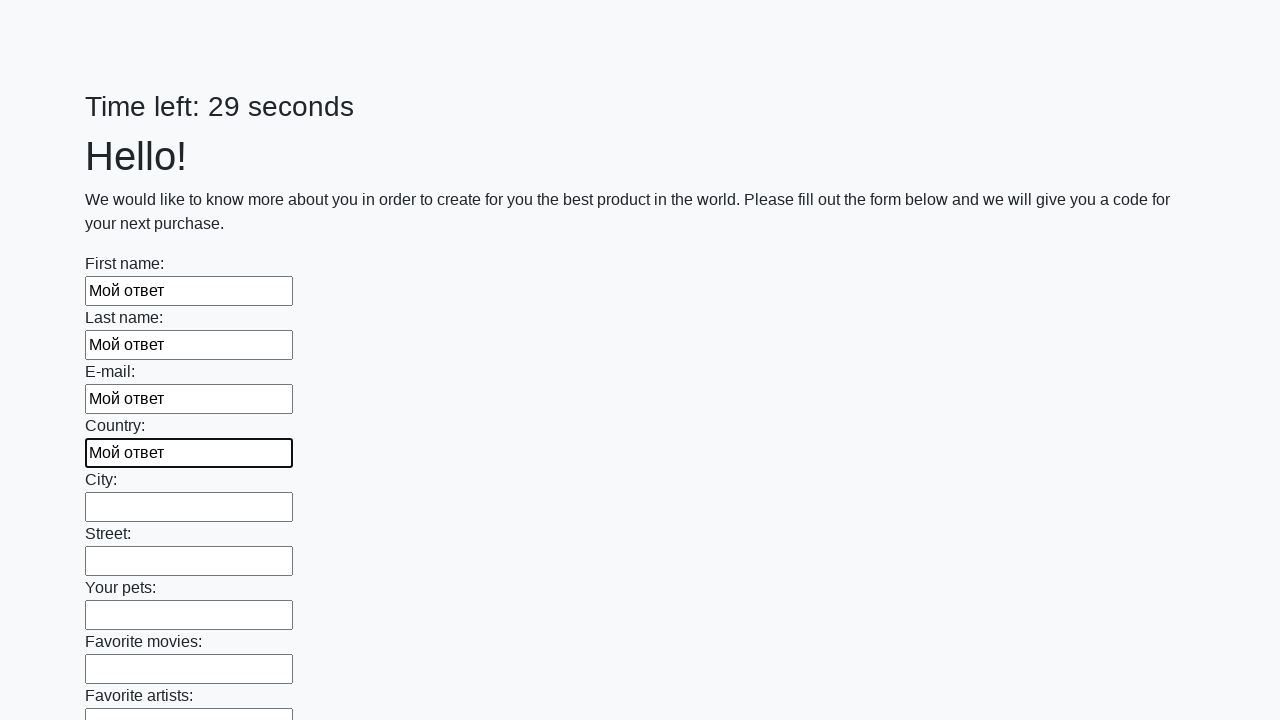

Filled input field with test value 'Мой ответ' on input >> nth=4
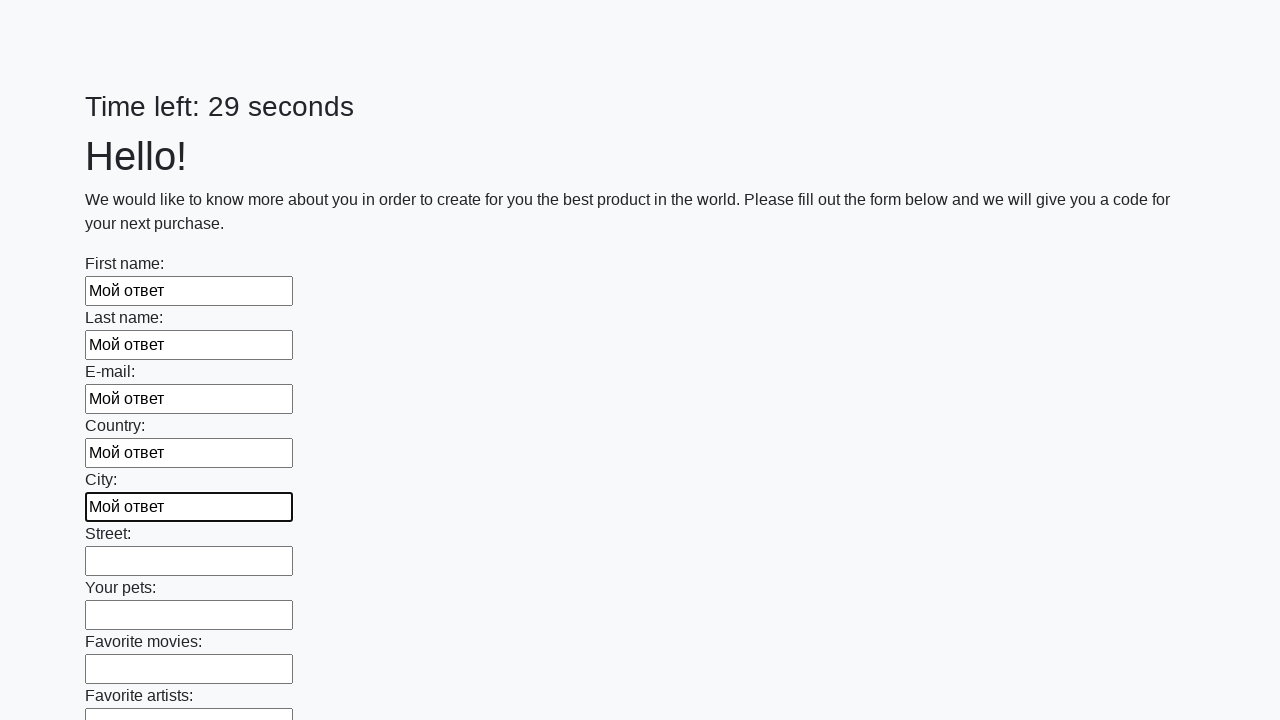

Filled input field with test value 'Мой ответ' on input >> nth=5
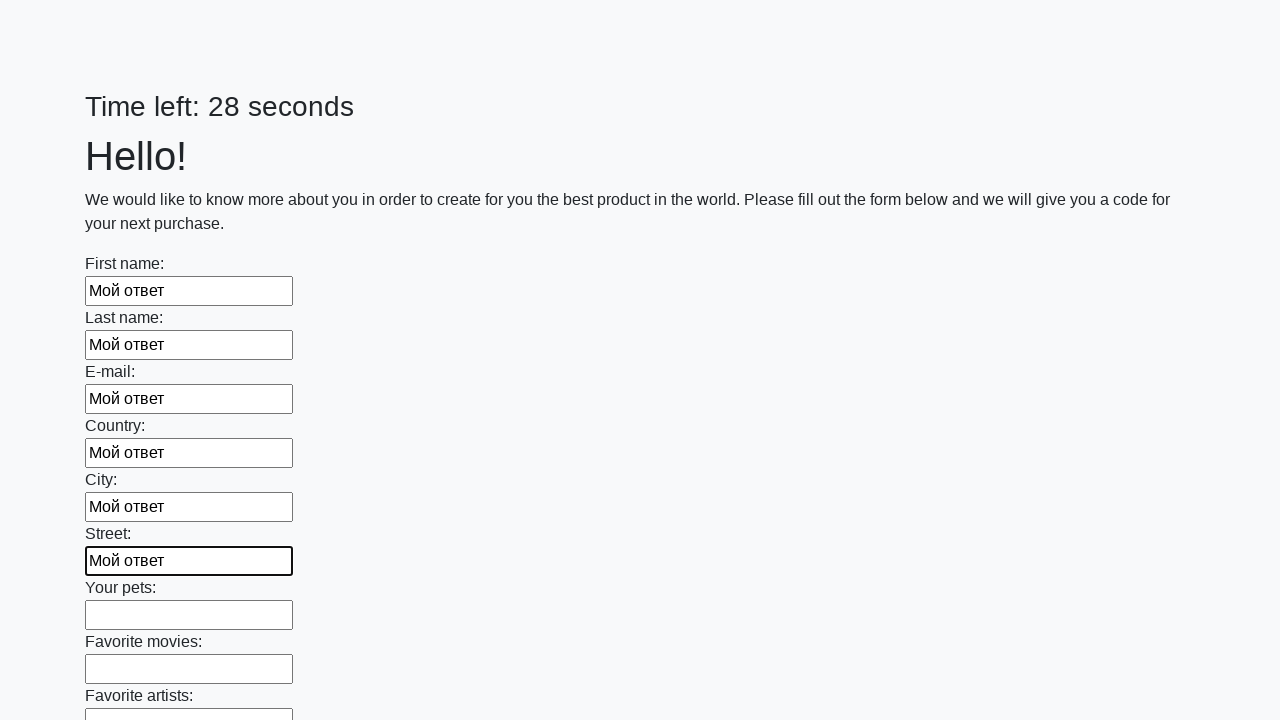

Filled input field with test value 'Мой ответ' on input >> nth=6
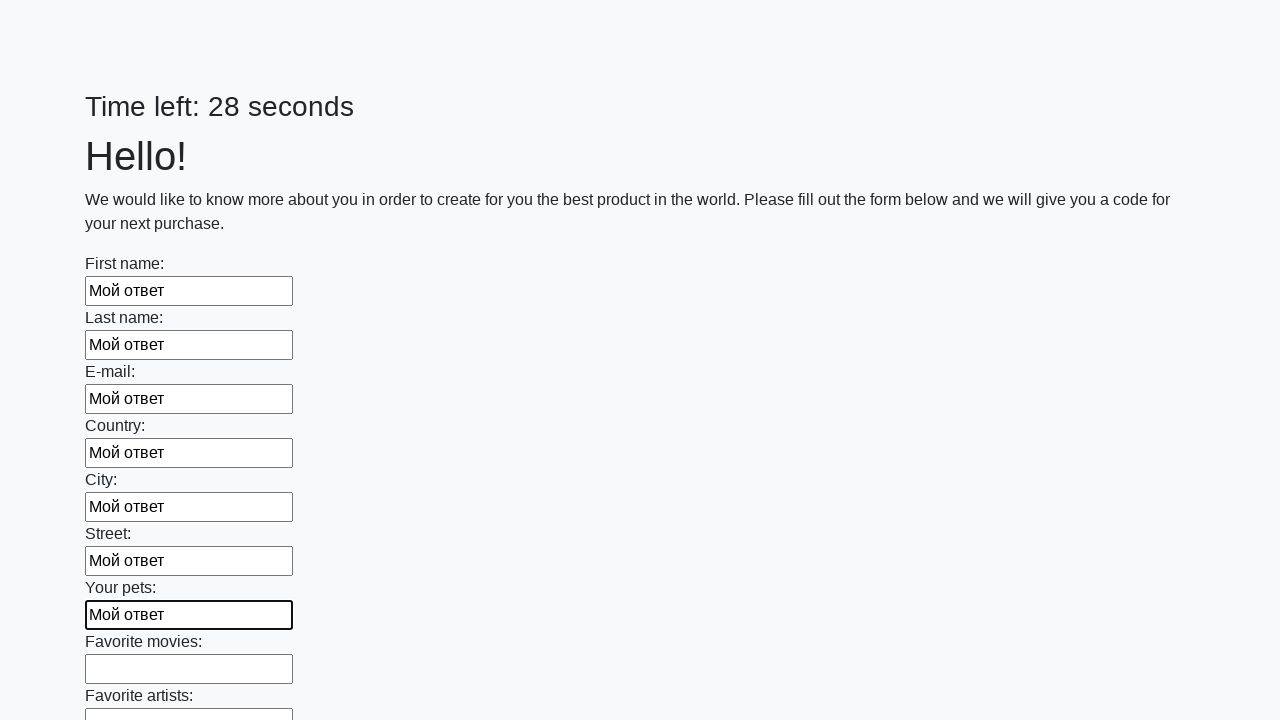

Filled input field with test value 'Мой ответ' on input >> nth=7
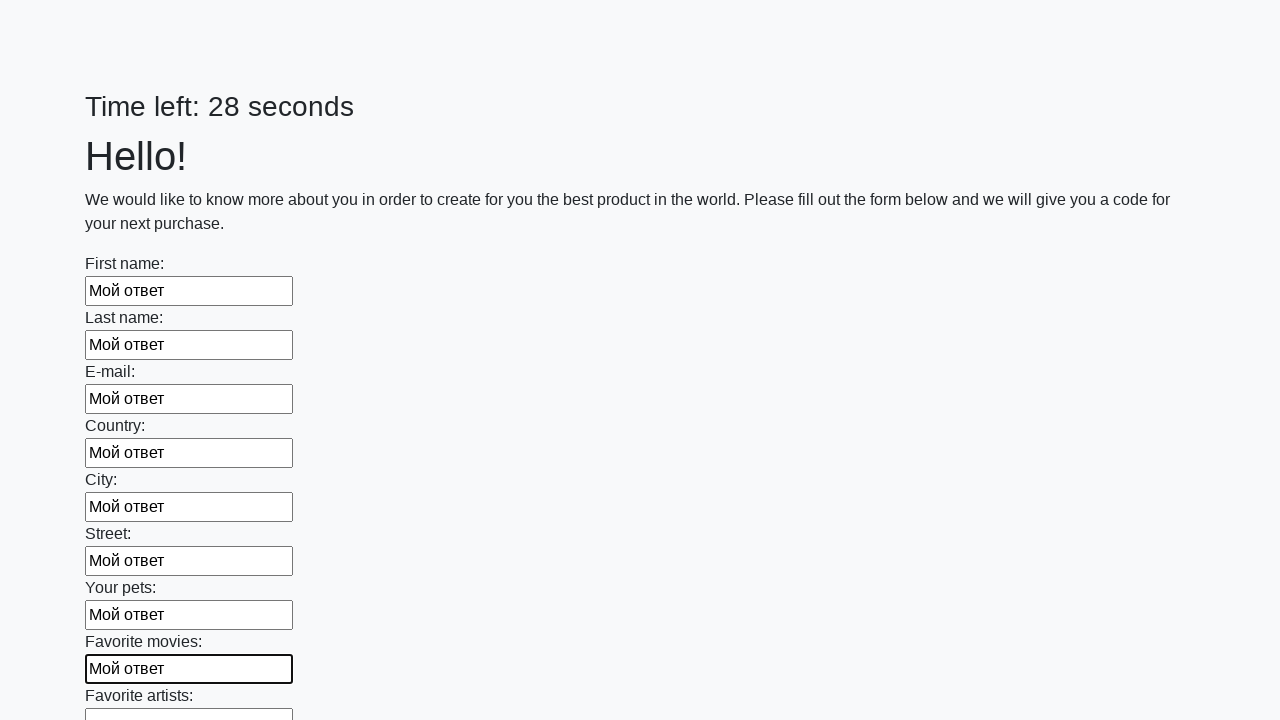

Filled input field with test value 'Мой ответ' on input >> nth=8
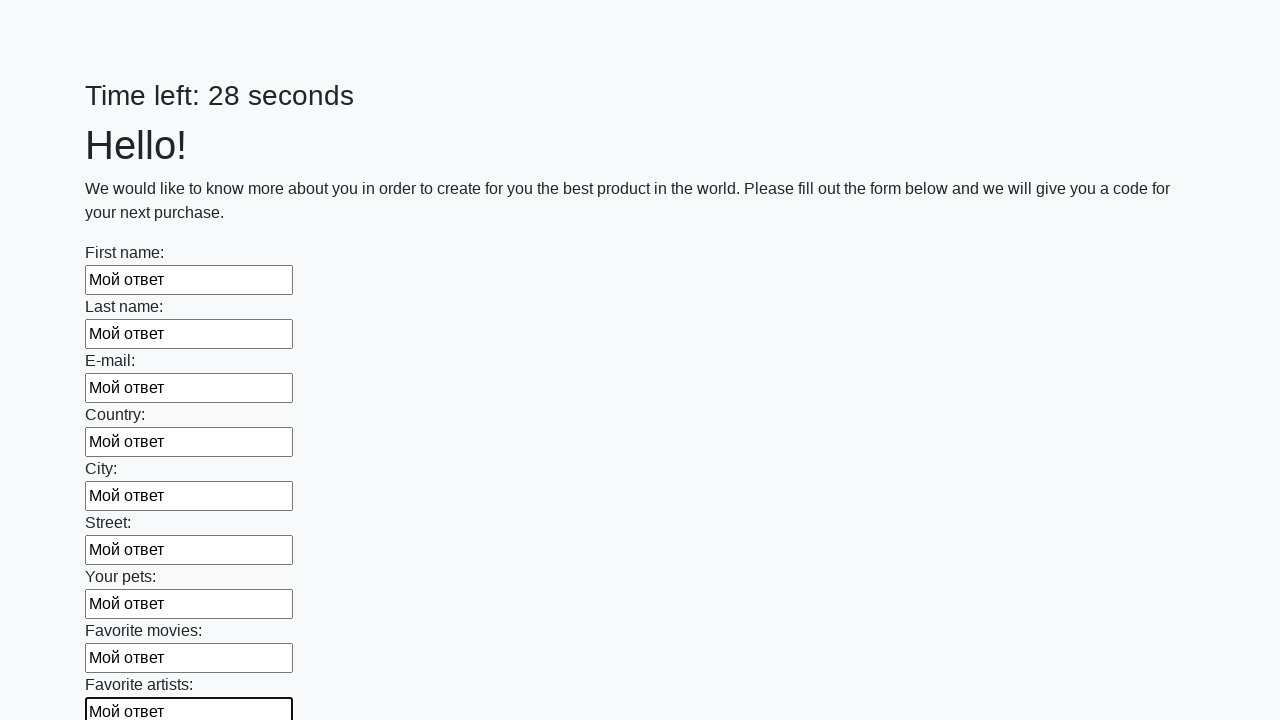

Filled input field with test value 'Мой ответ' on input >> nth=9
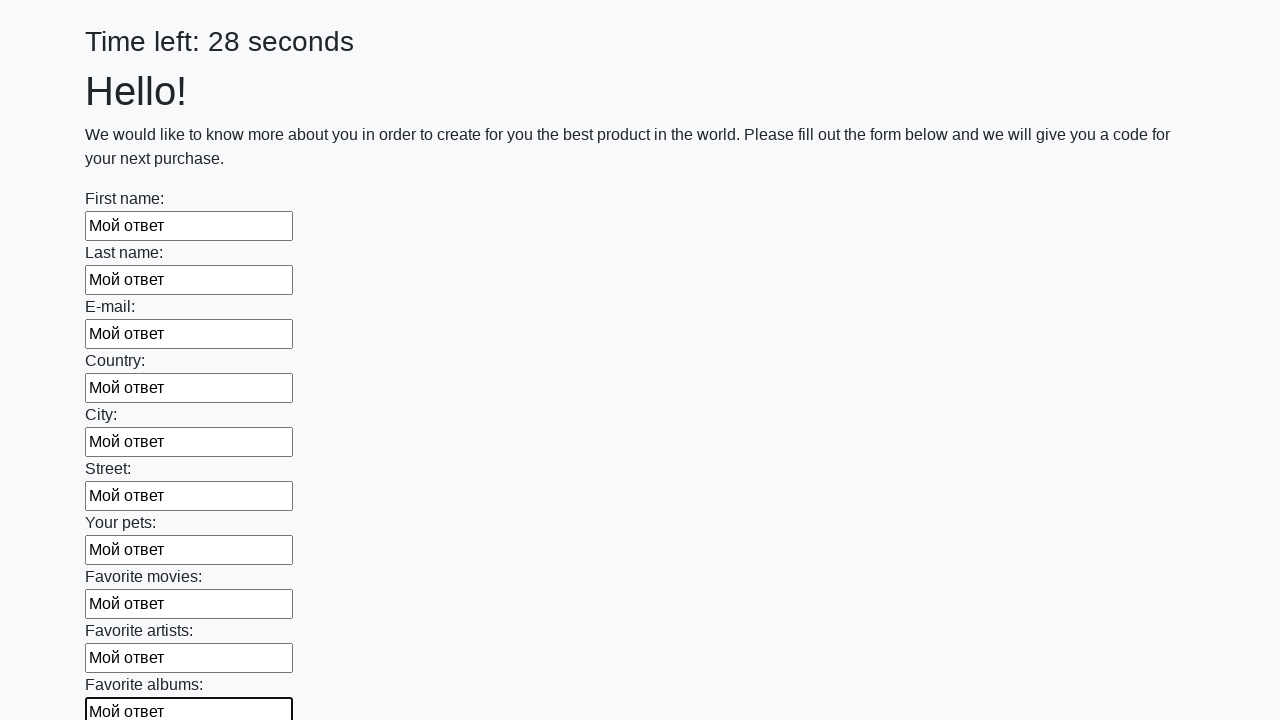

Filled input field with test value 'Мой ответ' on input >> nth=10
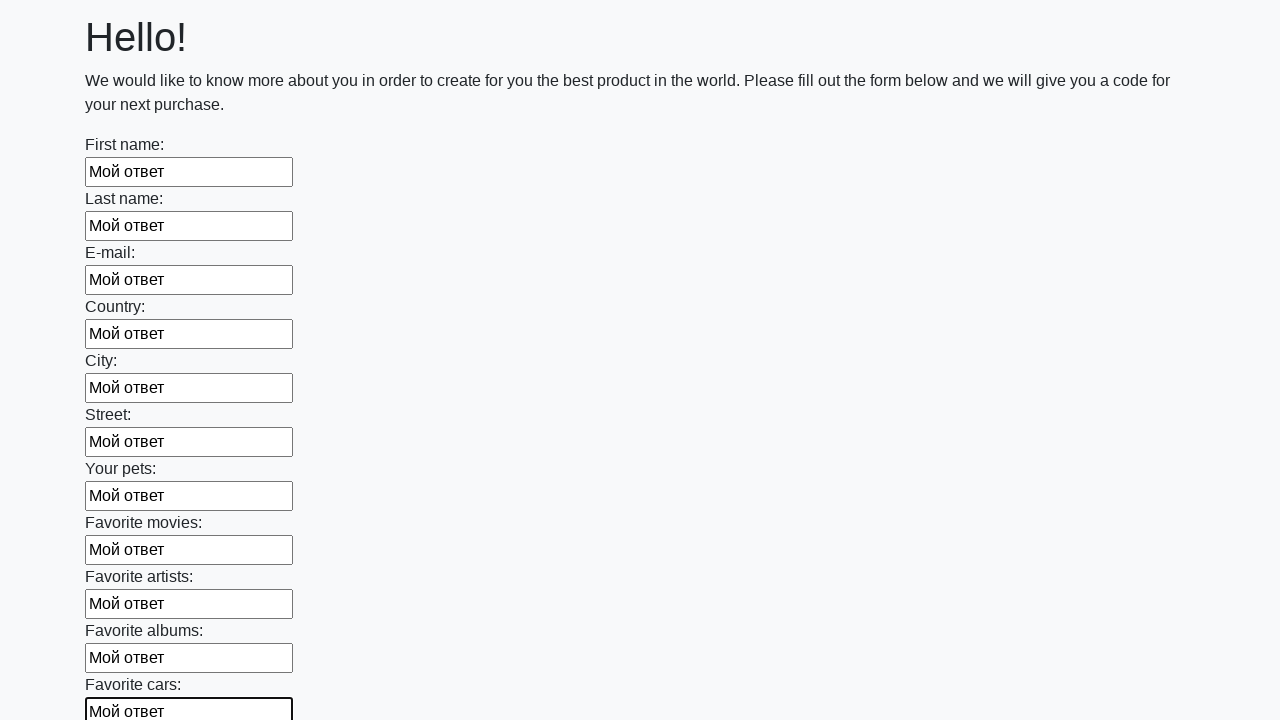

Filled input field with test value 'Мой ответ' on input >> nth=11
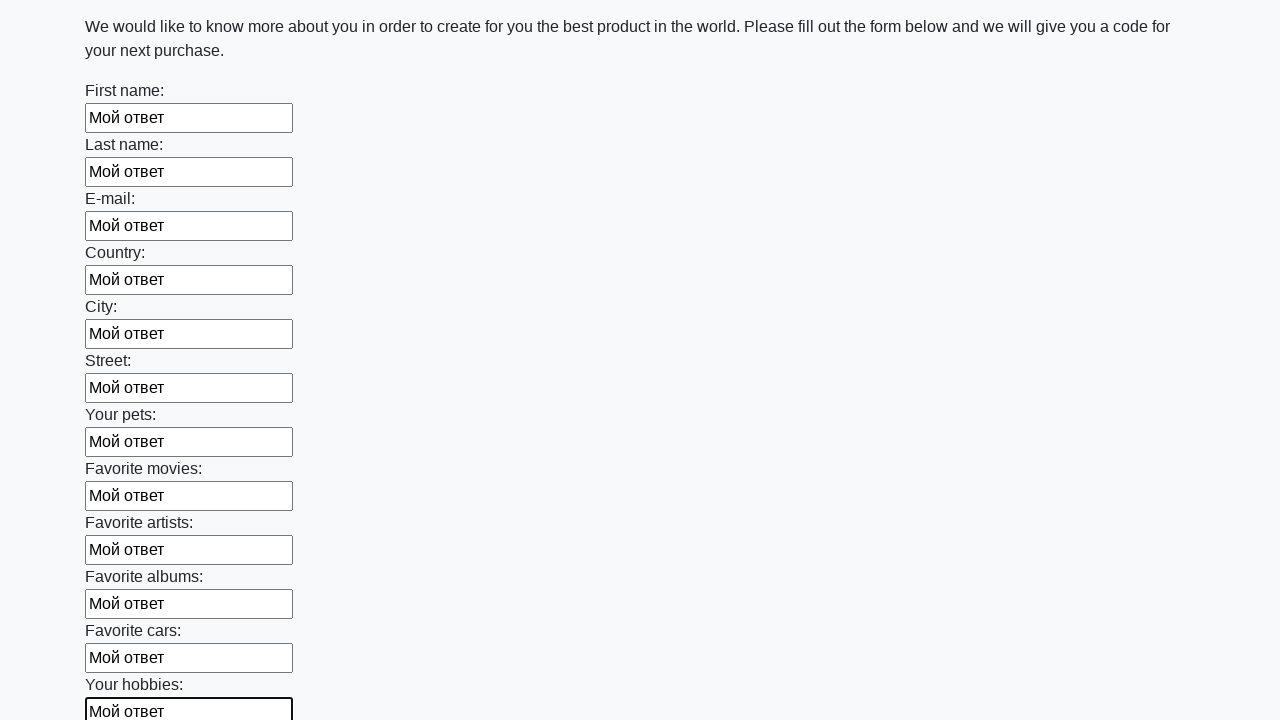

Filled input field with test value 'Мой ответ' on input >> nth=12
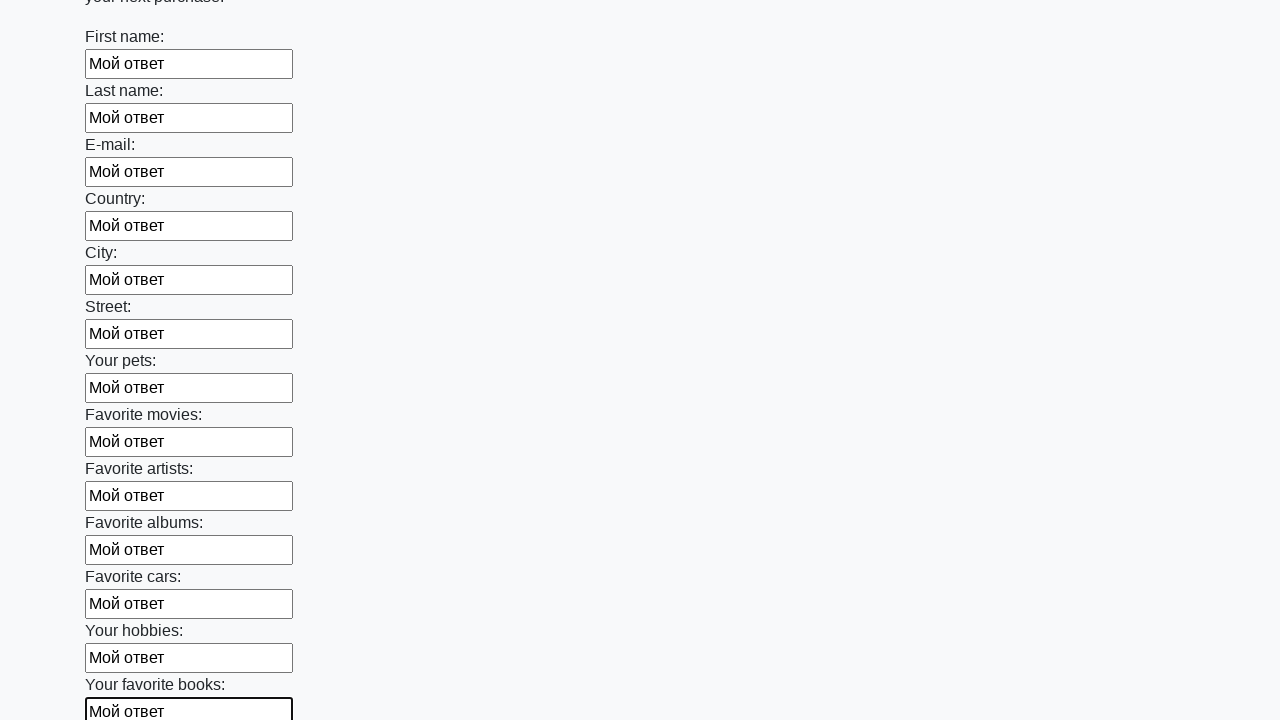

Filled input field with test value 'Мой ответ' on input >> nth=13
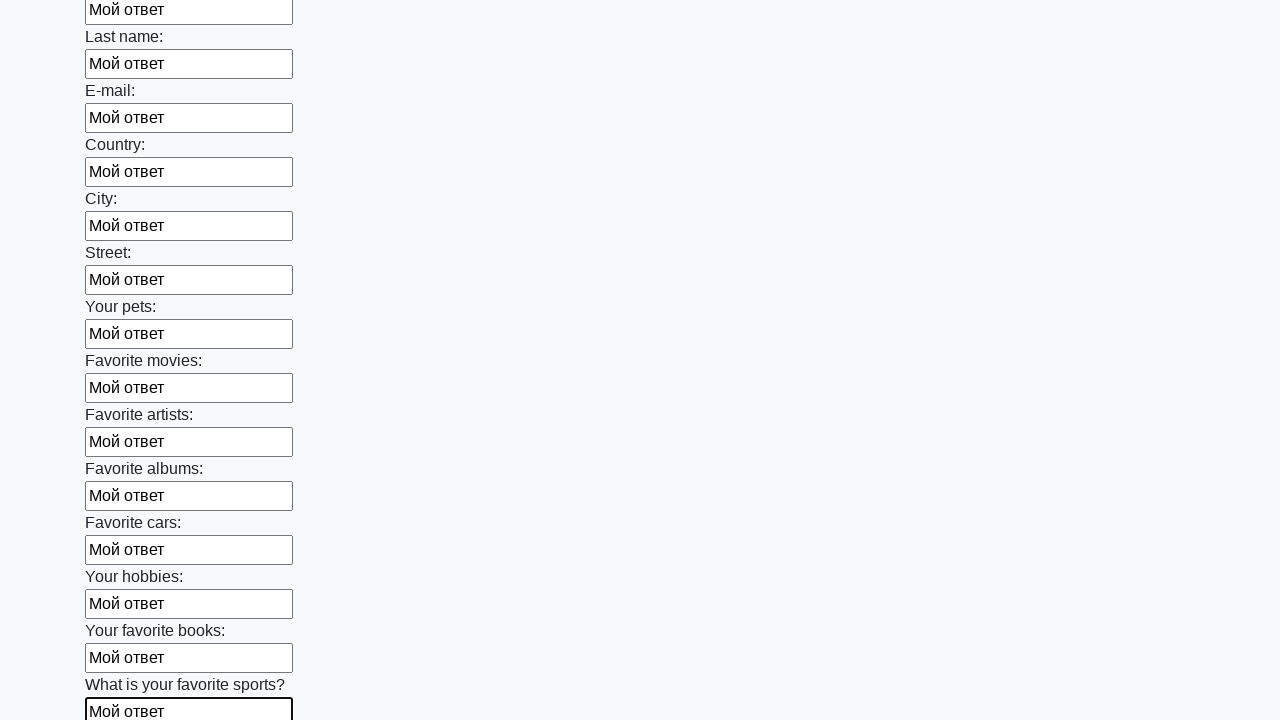

Filled input field with test value 'Мой ответ' on input >> nth=14
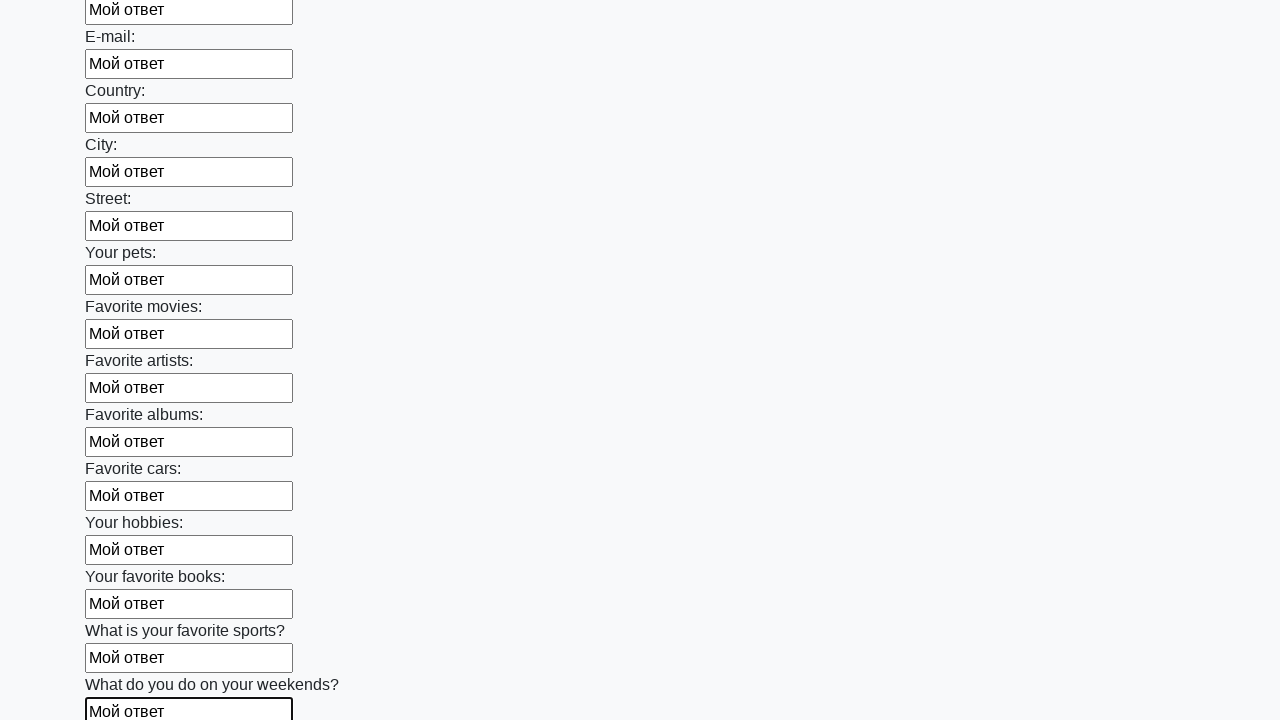

Filled input field with test value 'Мой ответ' on input >> nth=15
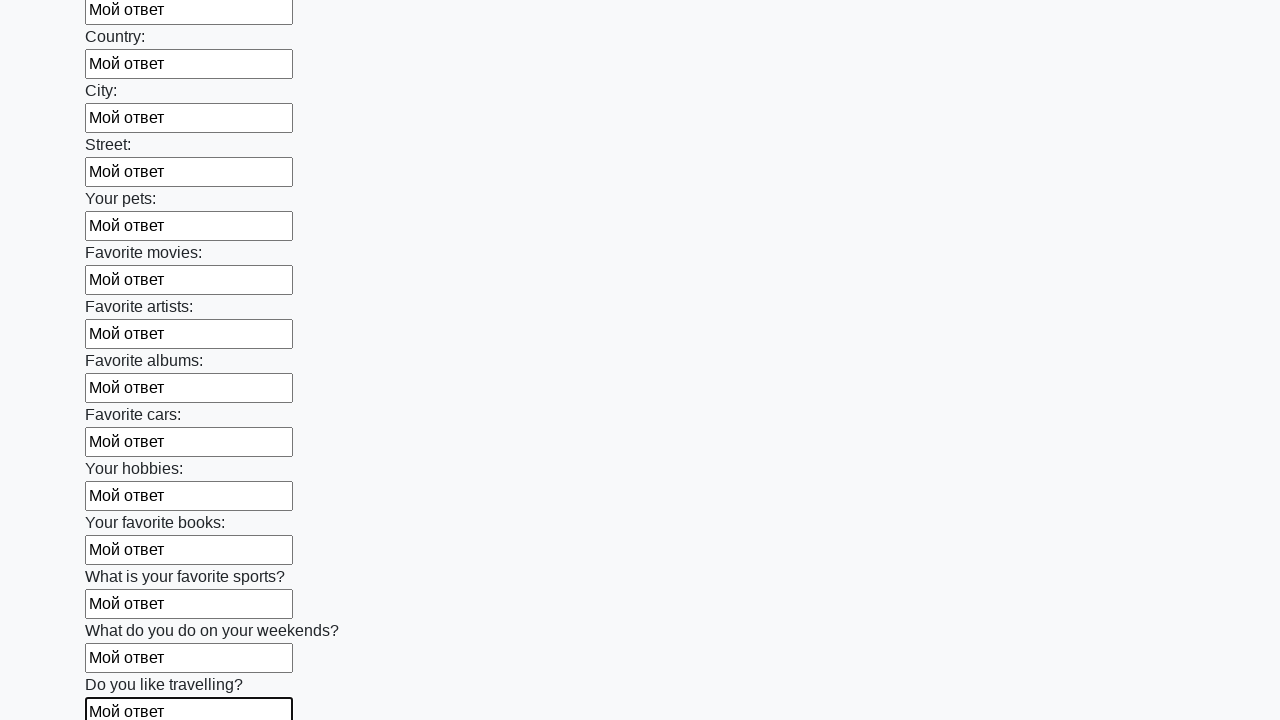

Filled input field with test value 'Мой ответ' on input >> nth=16
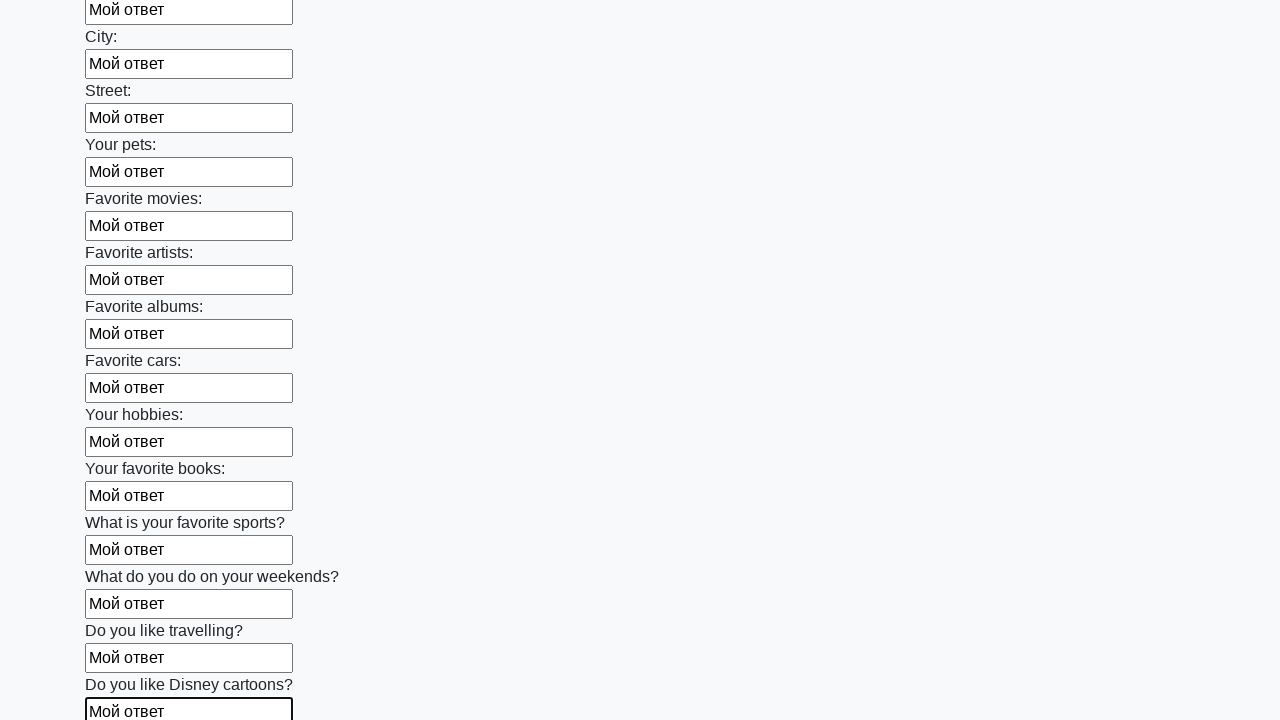

Filled input field with test value 'Мой ответ' on input >> nth=17
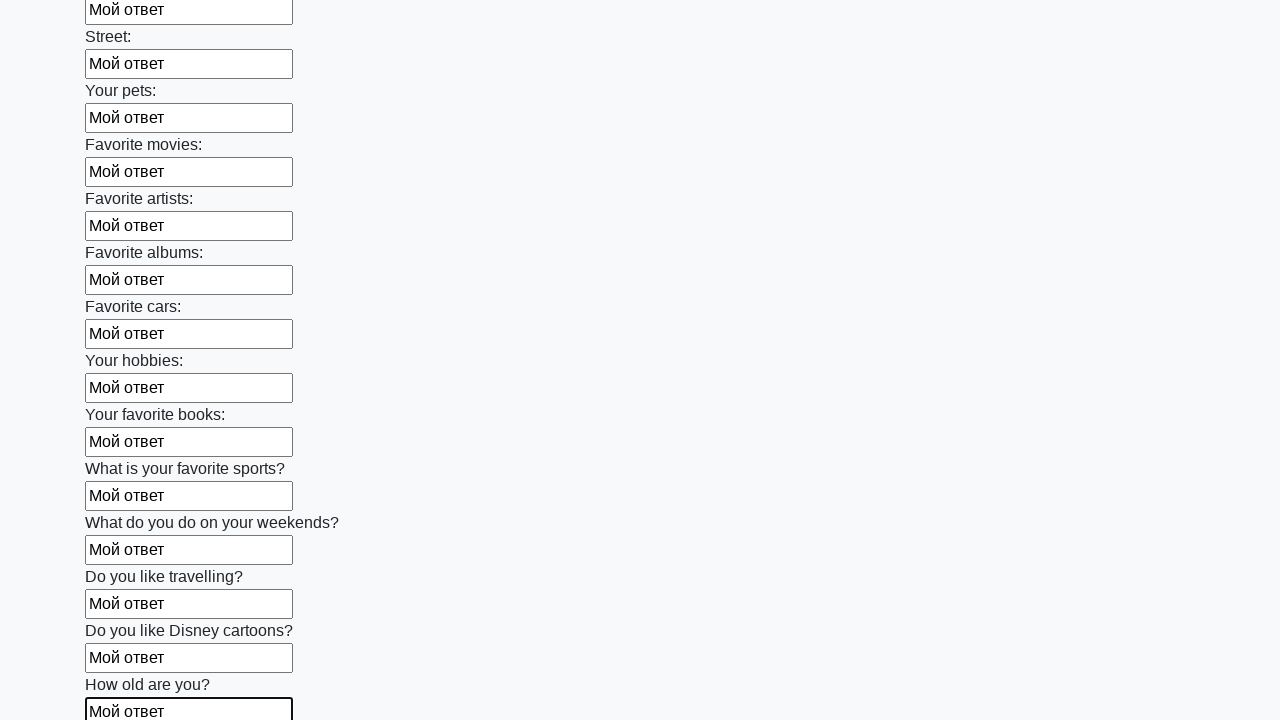

Filled input field with test value 'Мой ответ' on input >> nth=18
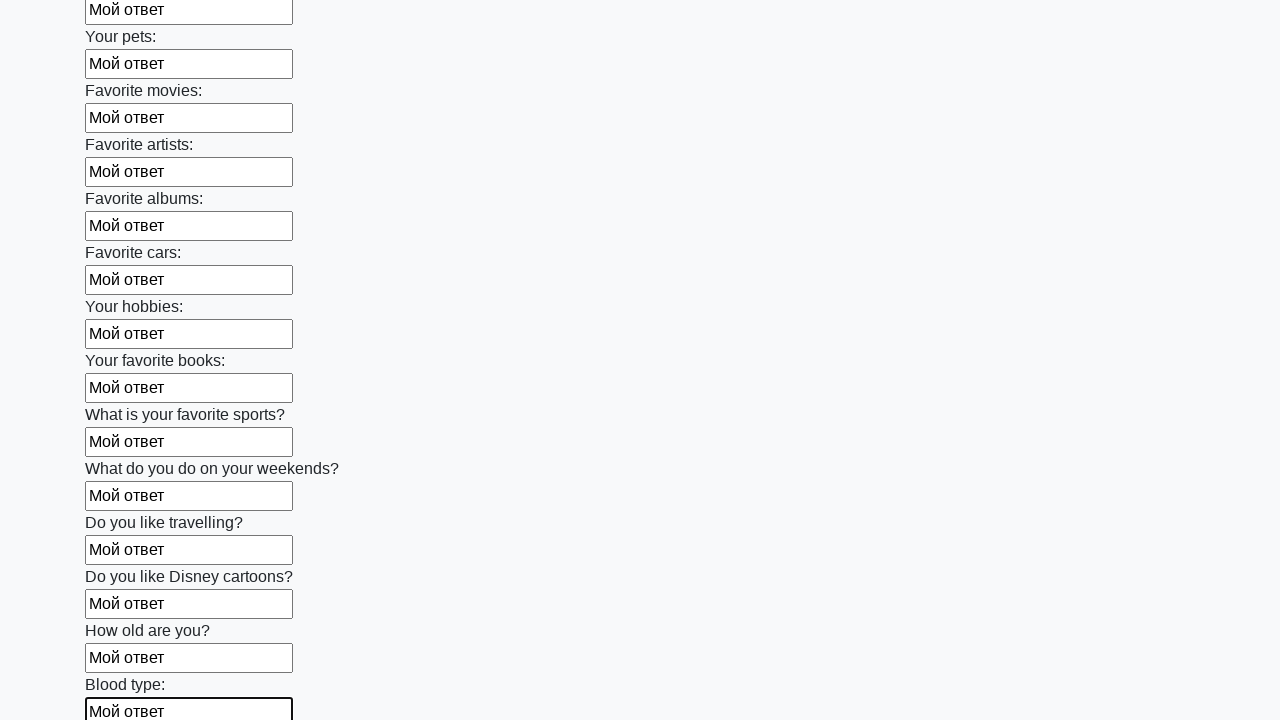

Filled input field with test value 'Мой ответ' on input >> nth=19
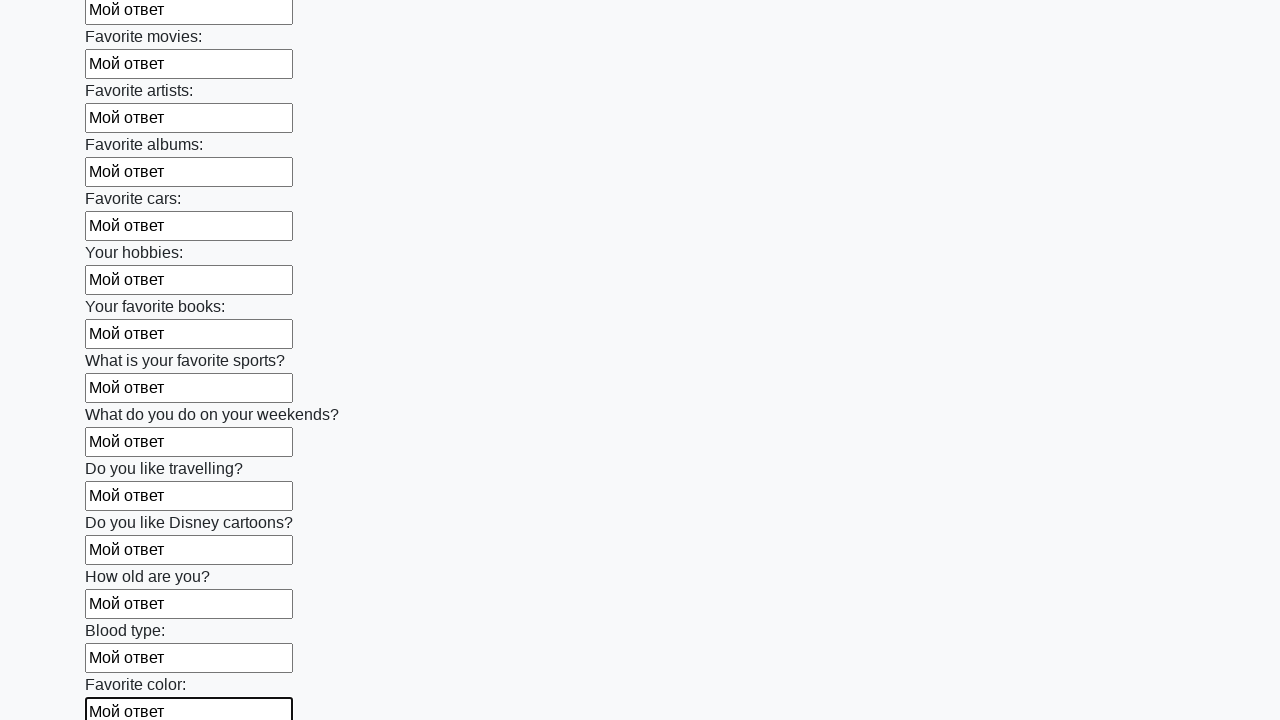

Filled input field with test value 'Мой ответ' on input >> nth=20
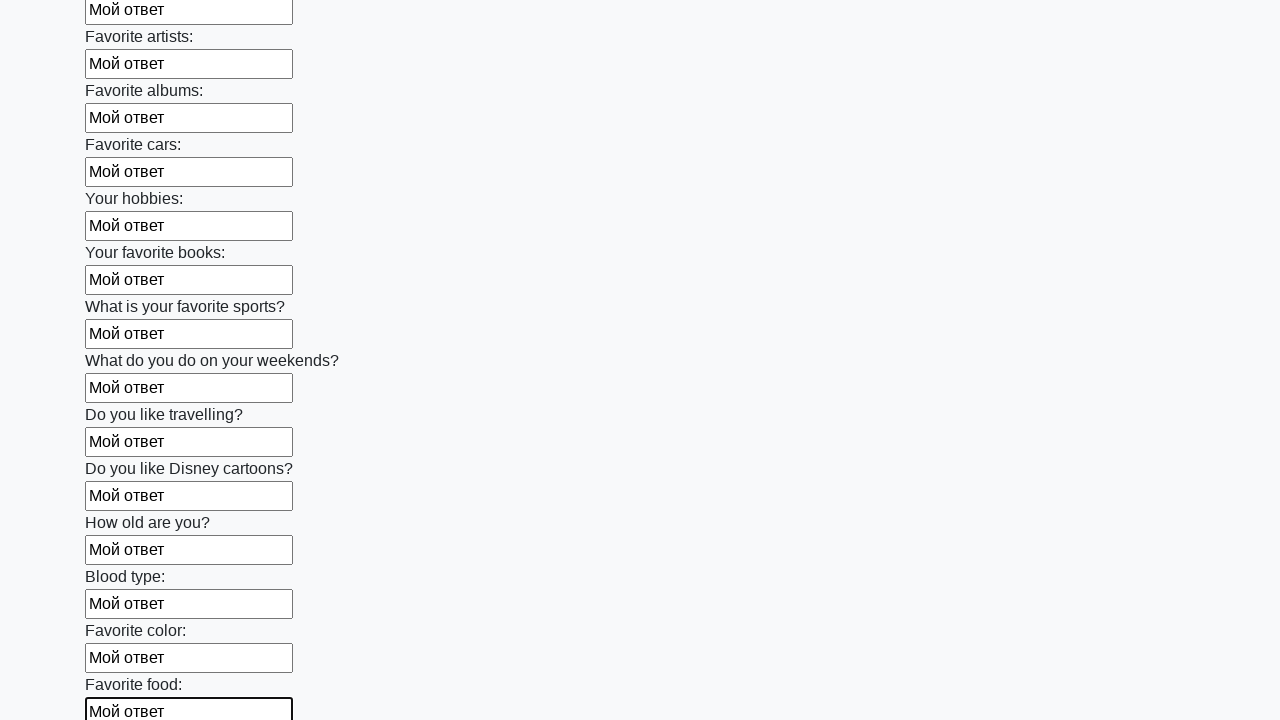

Filled input field with test value 'Мой ответ' on input >> nth=21
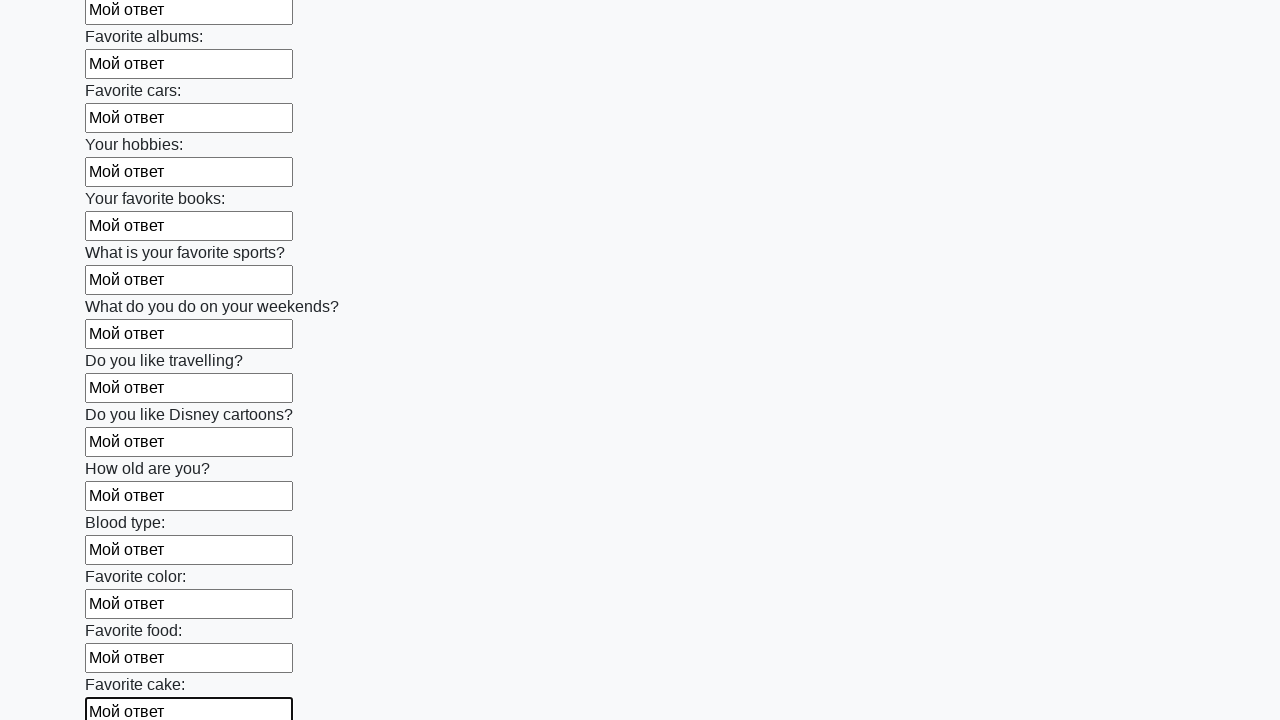

Filled input field with test value 'Мой ответ' on input >> nth=22
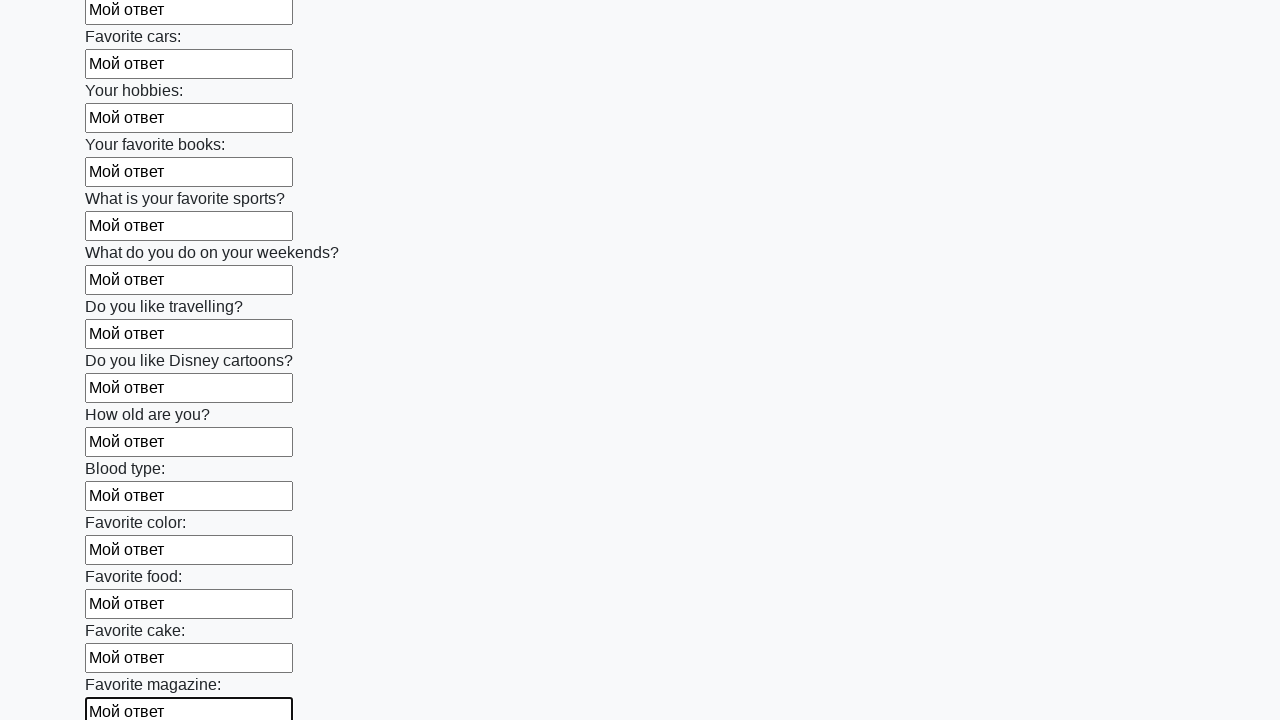

Filled input field with test value 'Мой ответ' on input >> nth=23
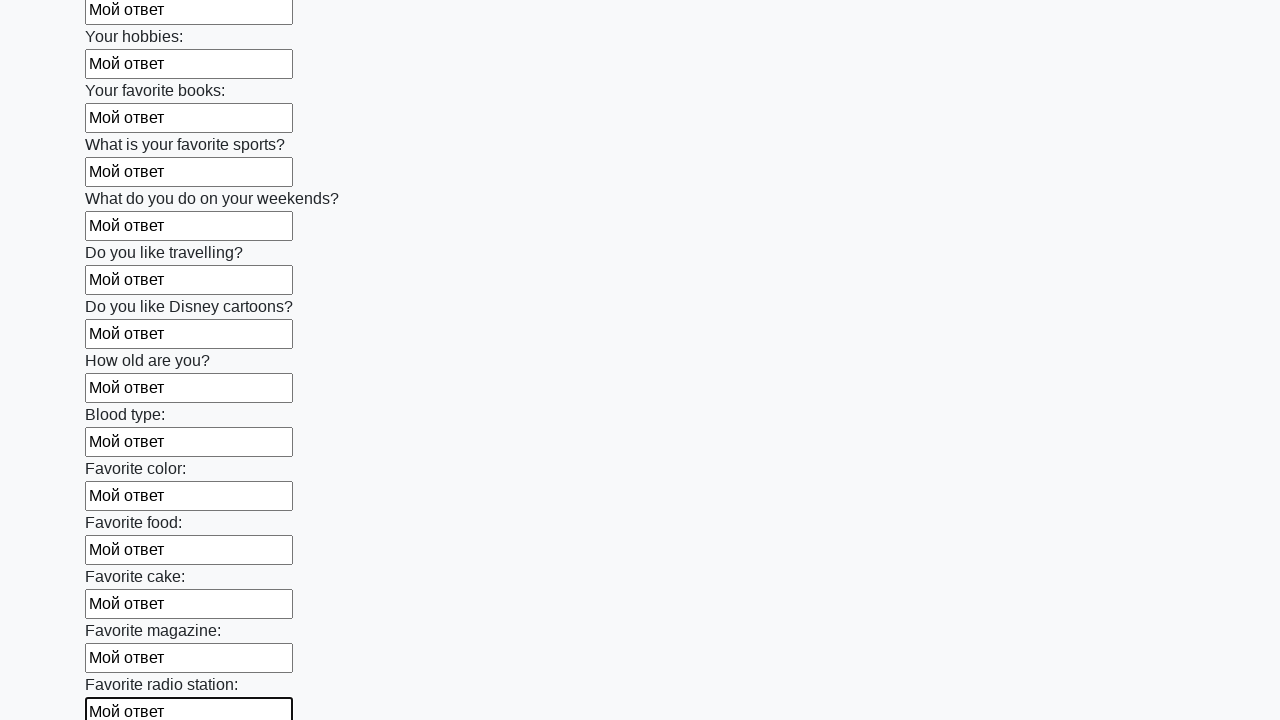

Filled input field with test value 'Мой ответ' on input >> nth=24
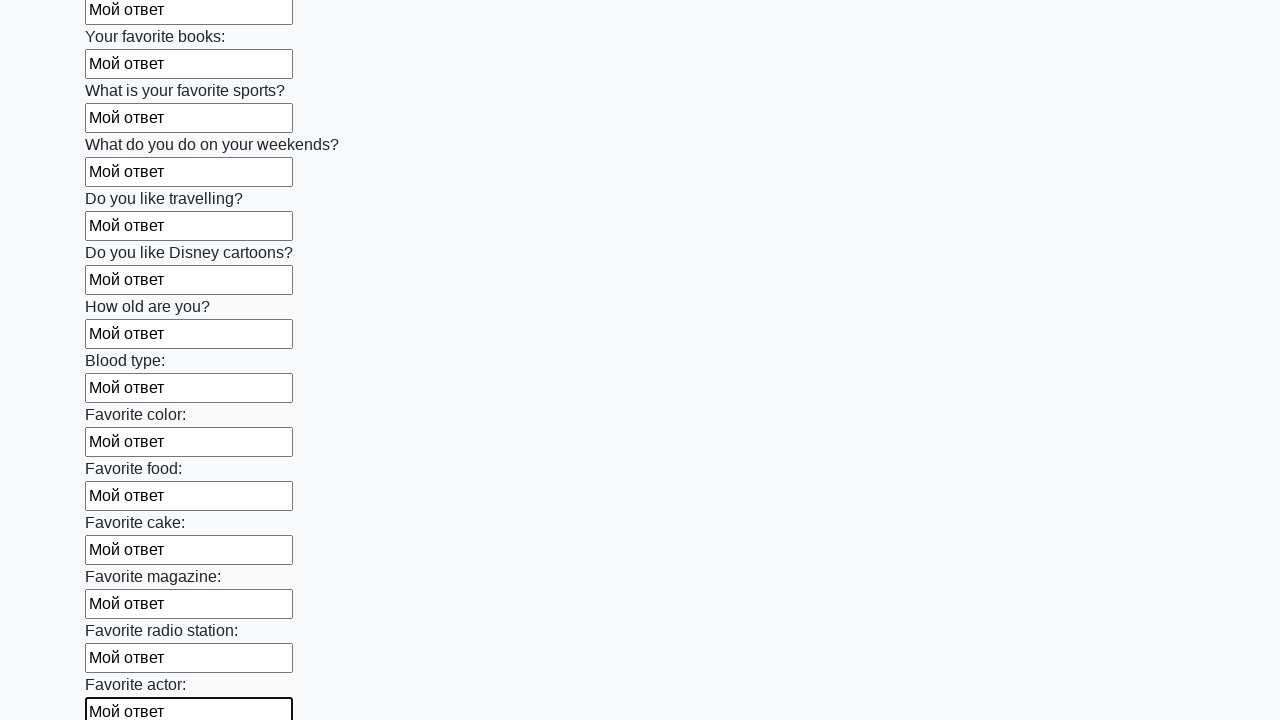

Filled input field with test value 'Мой ответ' on input >> nth=25
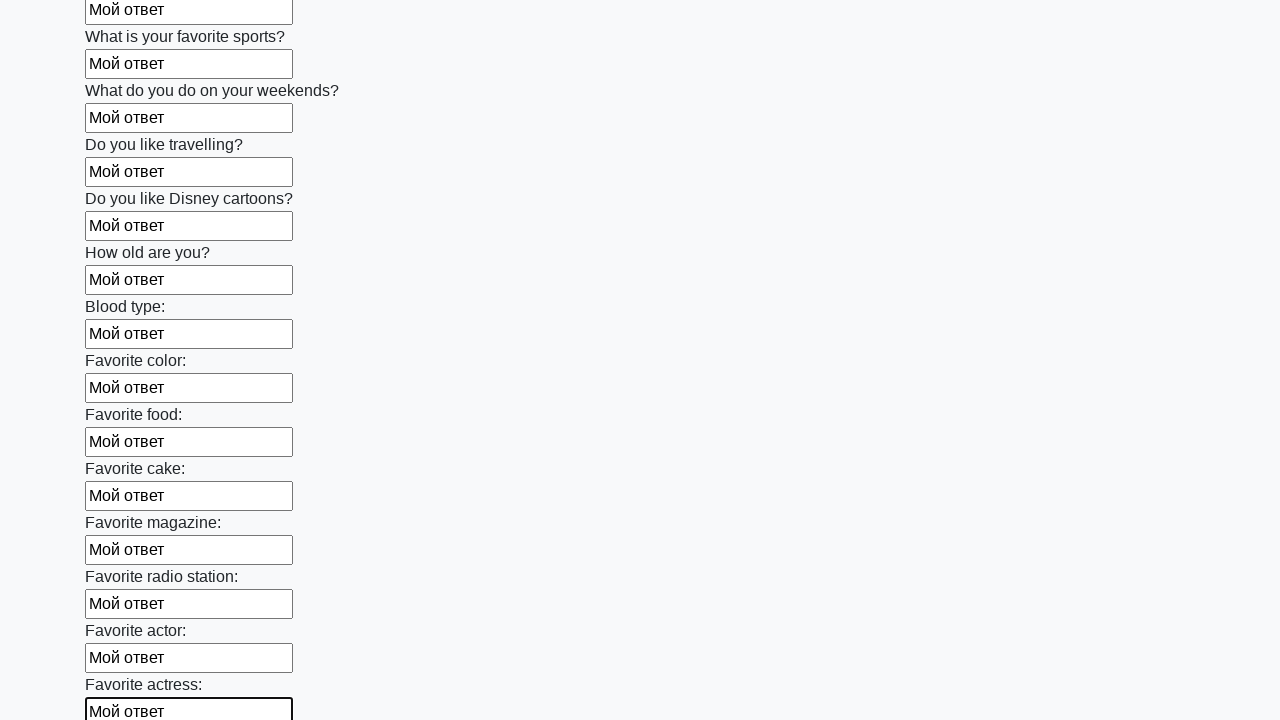

Filled input field with test value 'Мой ответ' on input >> nth=26
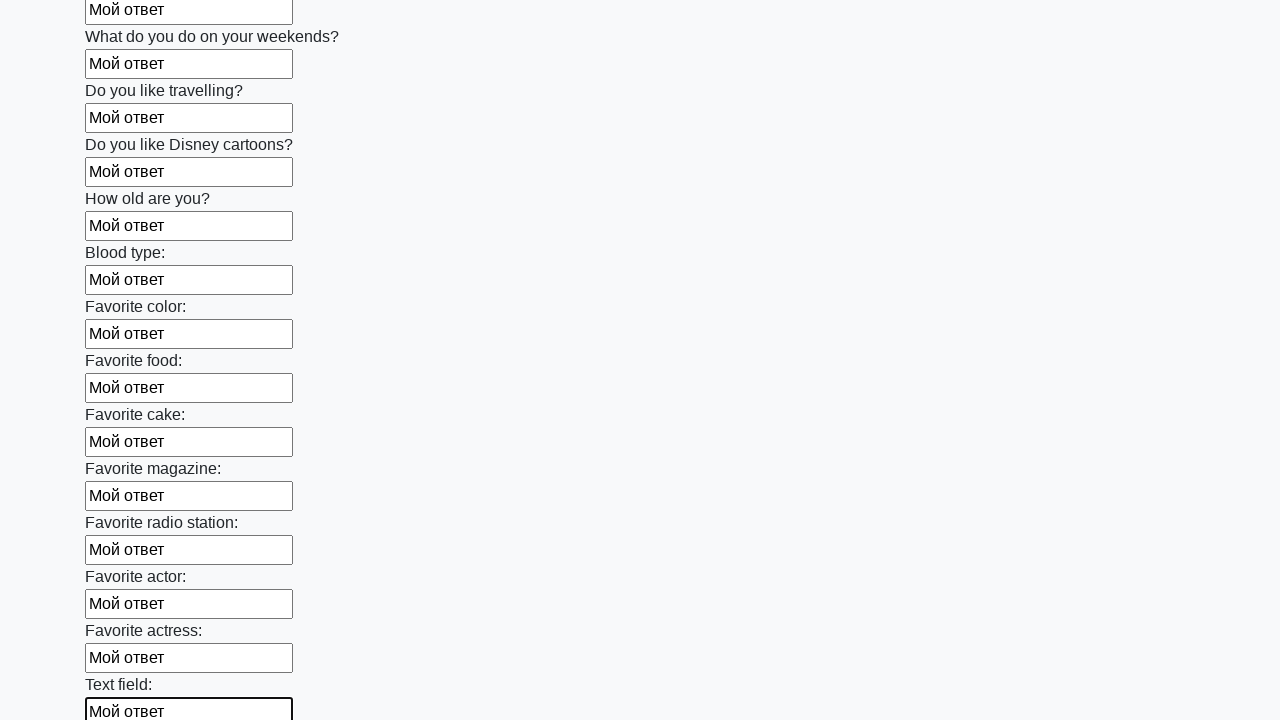

Filled input field with test value 'Мой ответ' on input >> nth=27
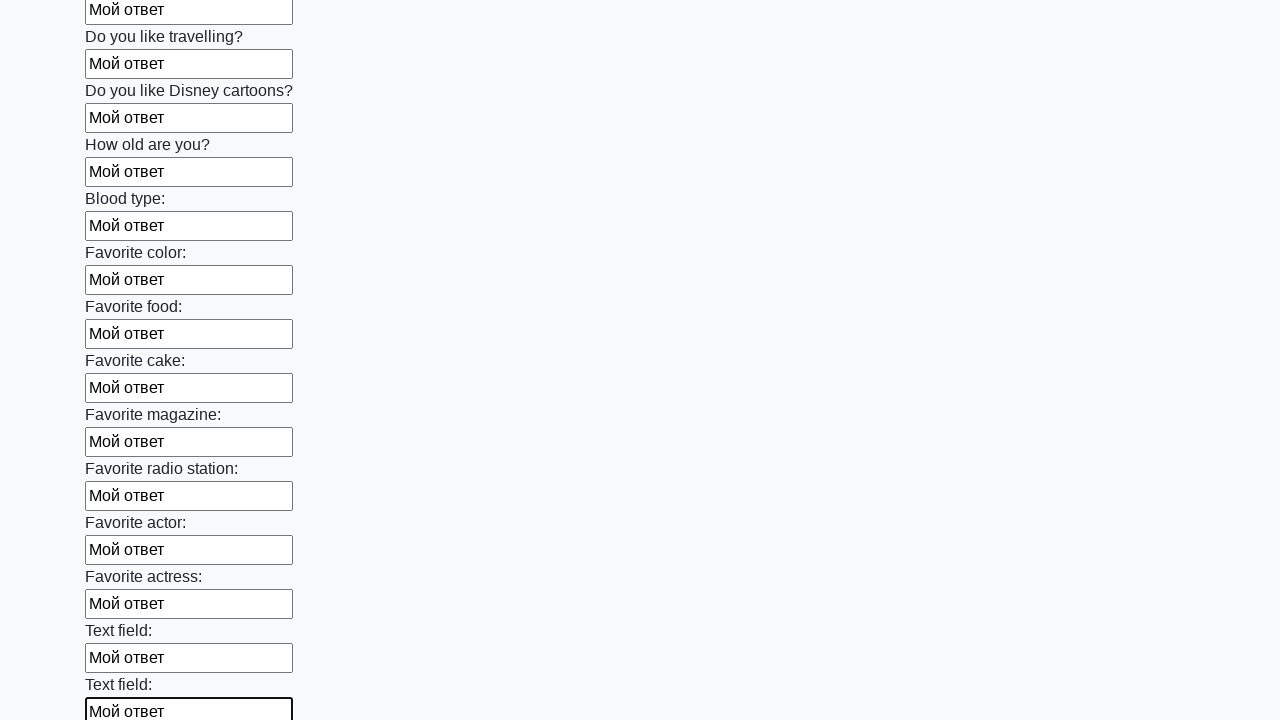

Filled input field with test value 'Мой ответ' on input >> nth=28
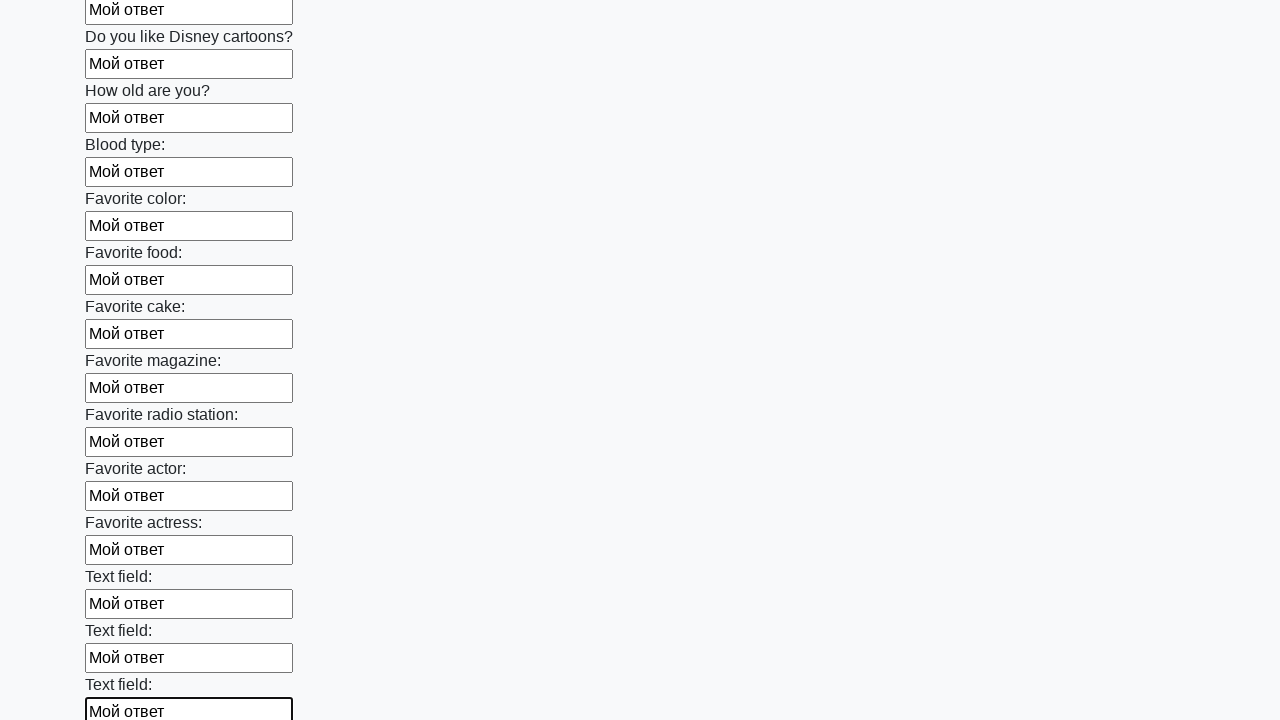

Filled input field with test value 'Мой ответ' on input >> nth=29
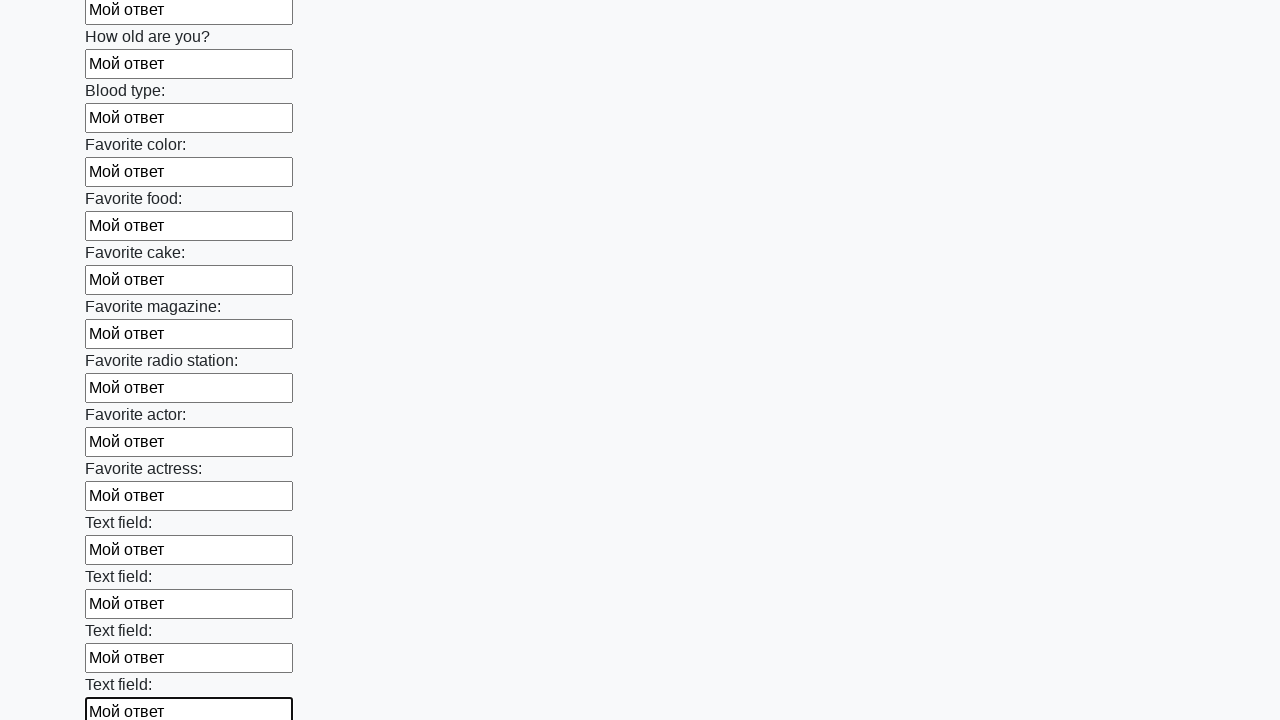

Filled input field with test value 'Мой ответ' on input >> nth=30
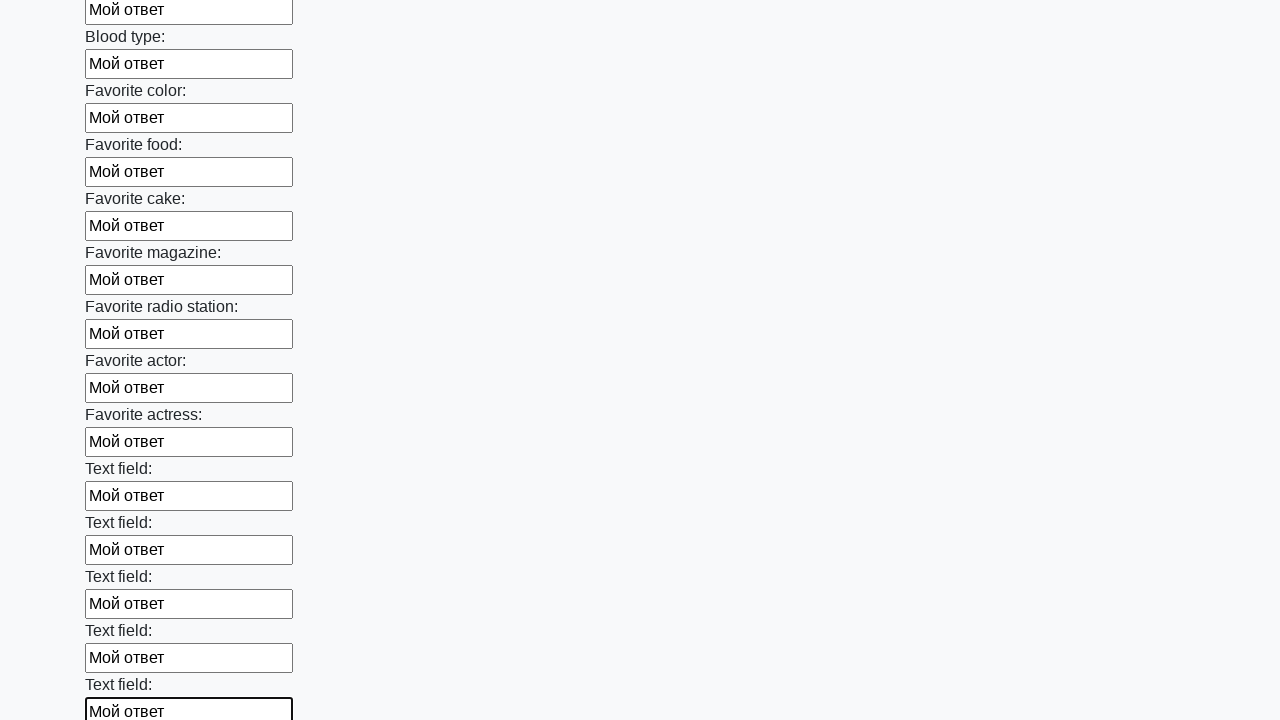

Filled input field with test value 'Мой ответ' on input >> nth=31
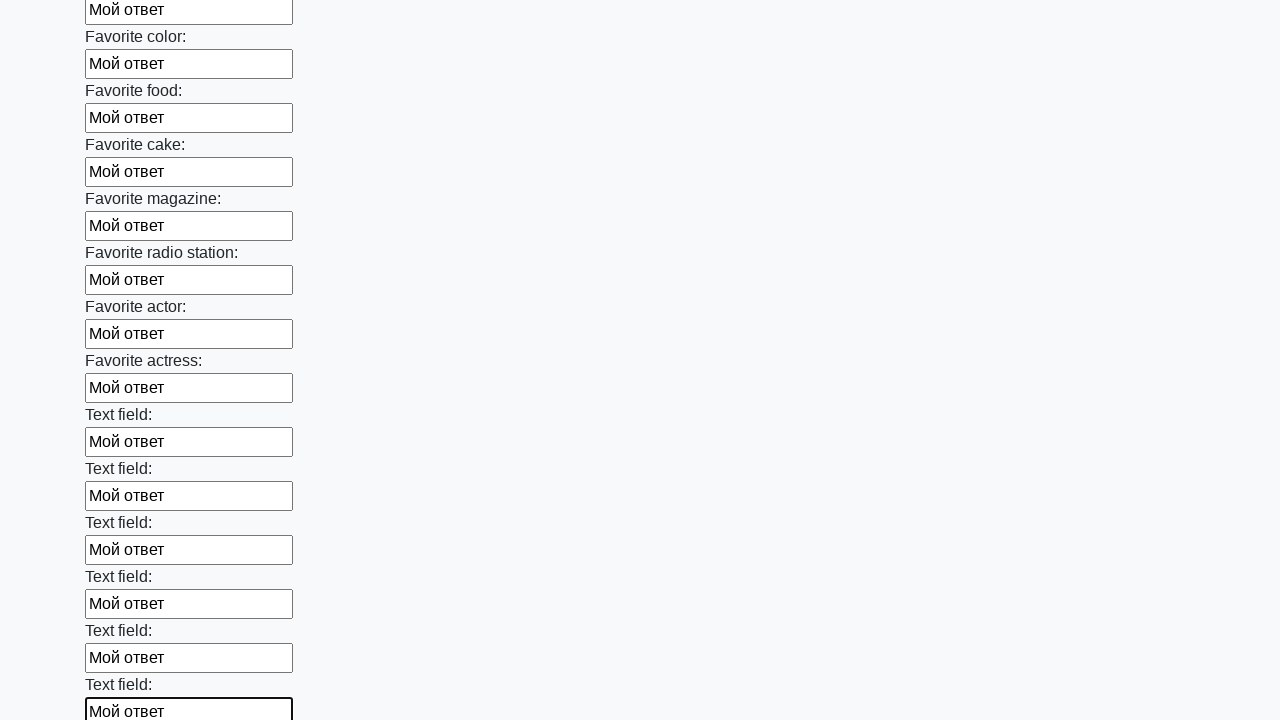

Filled input field with test value 'Мой ответ' on input >> nth=32
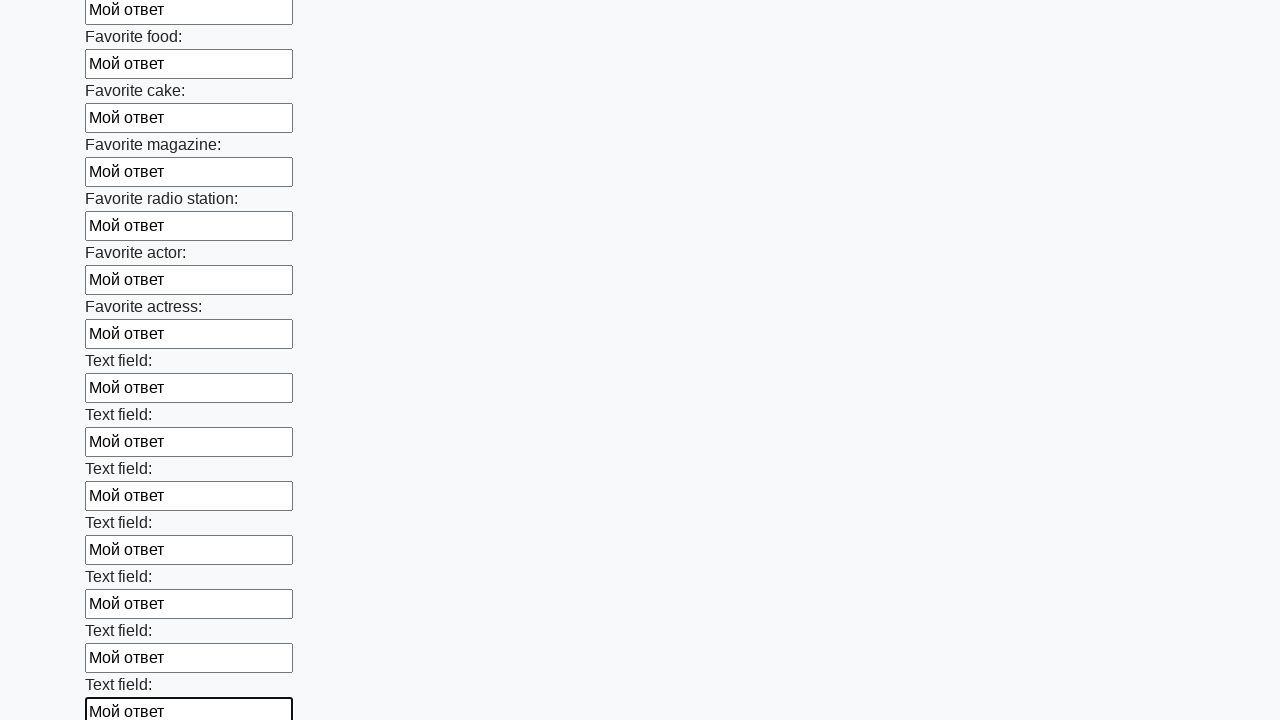

Filled input field with test value 'Мой ответ' on input >> nth=33
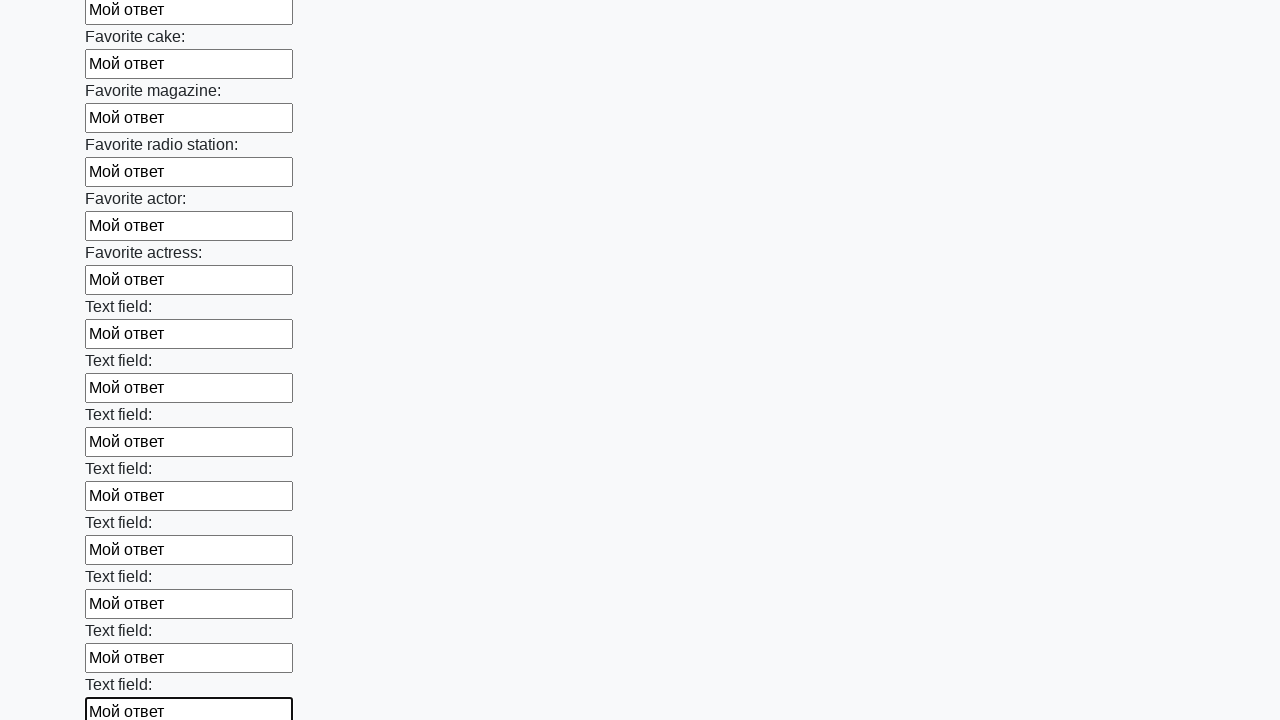

Filled input field with test value 'Мой ответ' on input >> nth=34
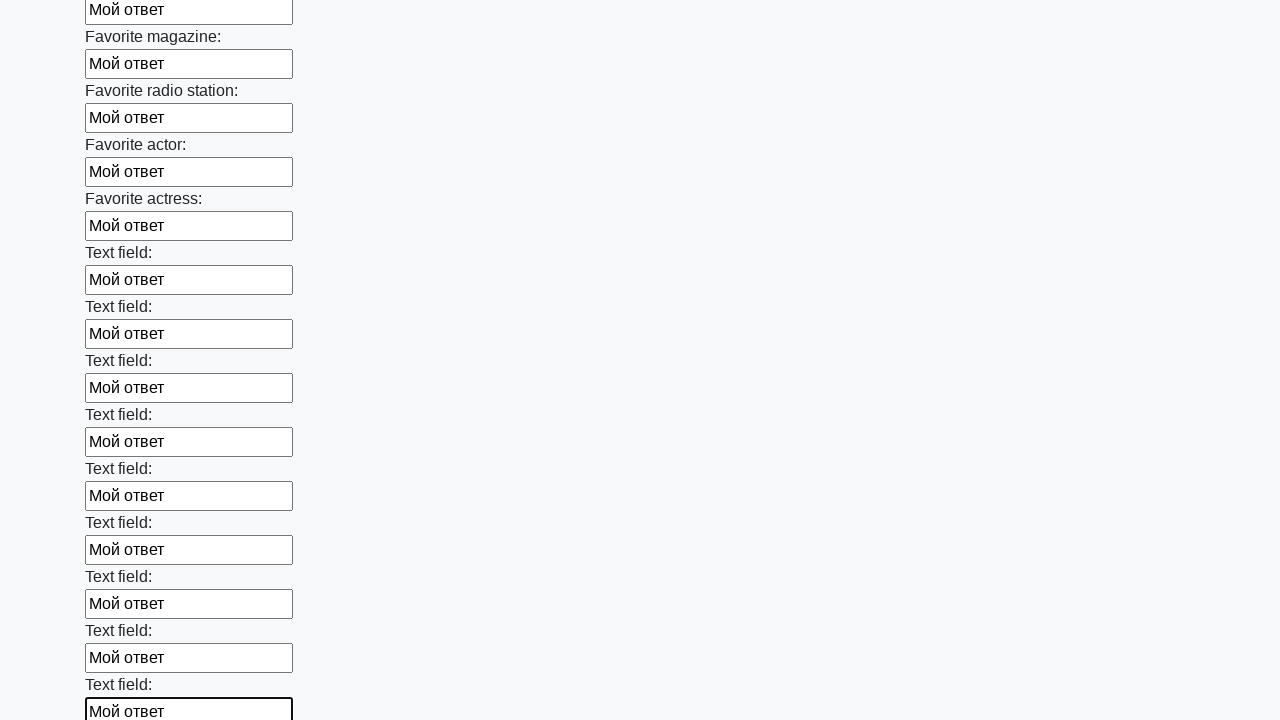

Filled input field with test value 'Мой ответ' on input >> nth=35
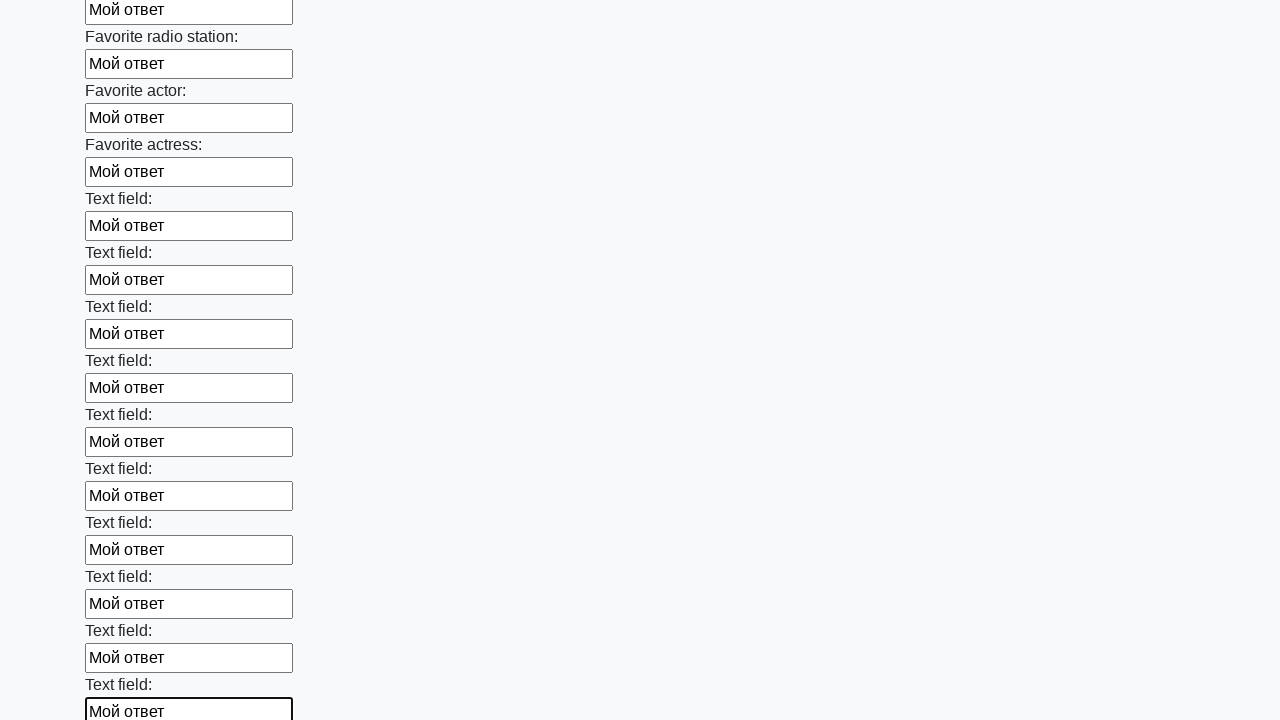

Filled input field with test value 'Мой ответ' on input >> nth=36
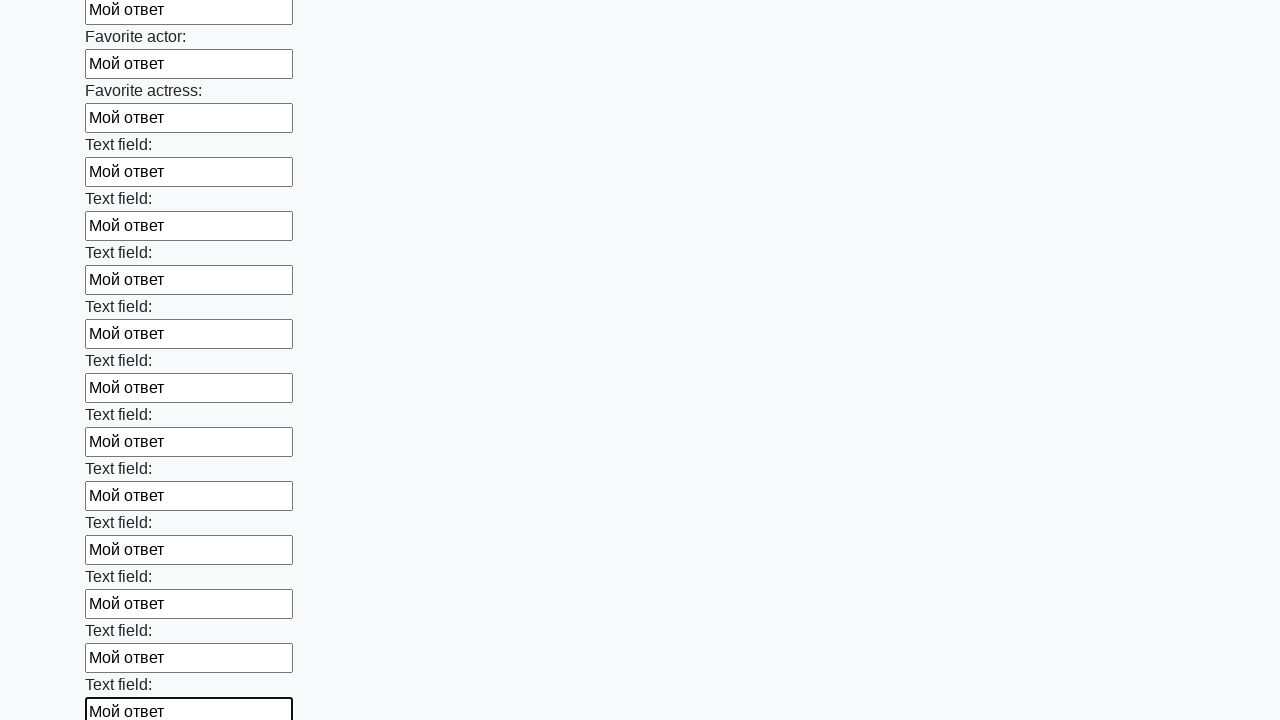

Filled input field with test value 'Мой ответ' on input >> nth=37
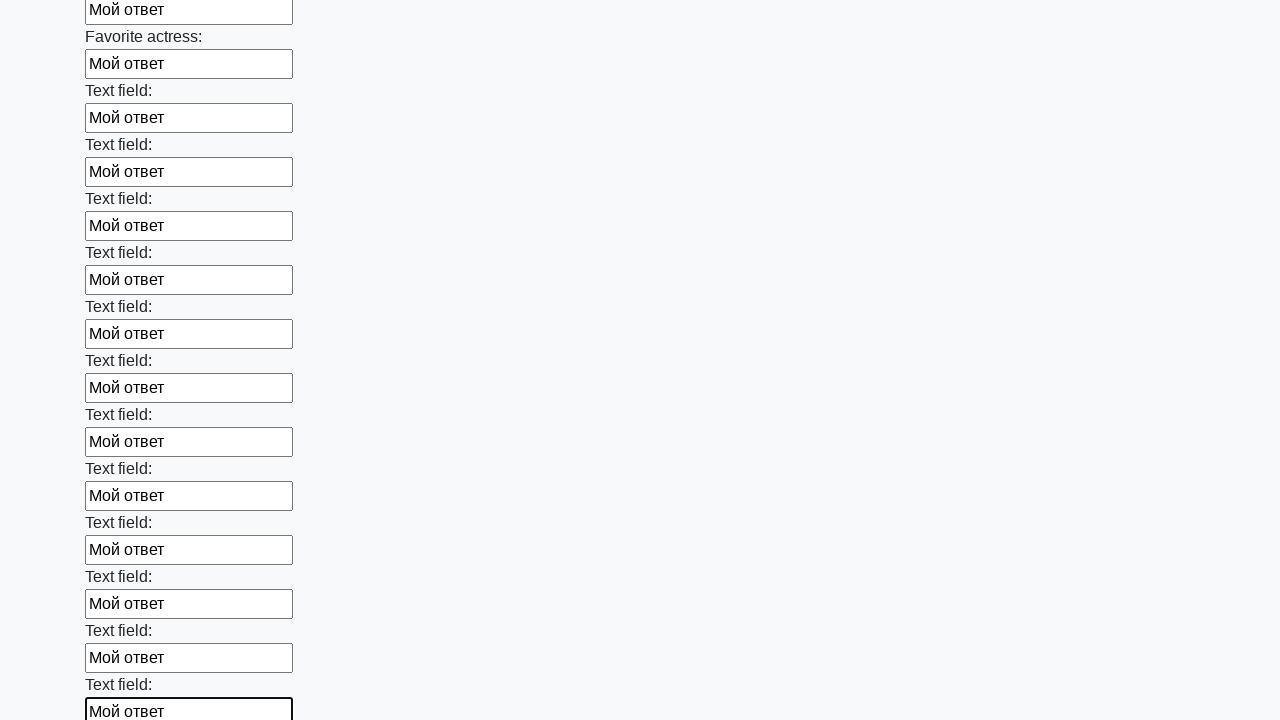

Filled input field with test value 'Мой ответ' on input >> nth=38
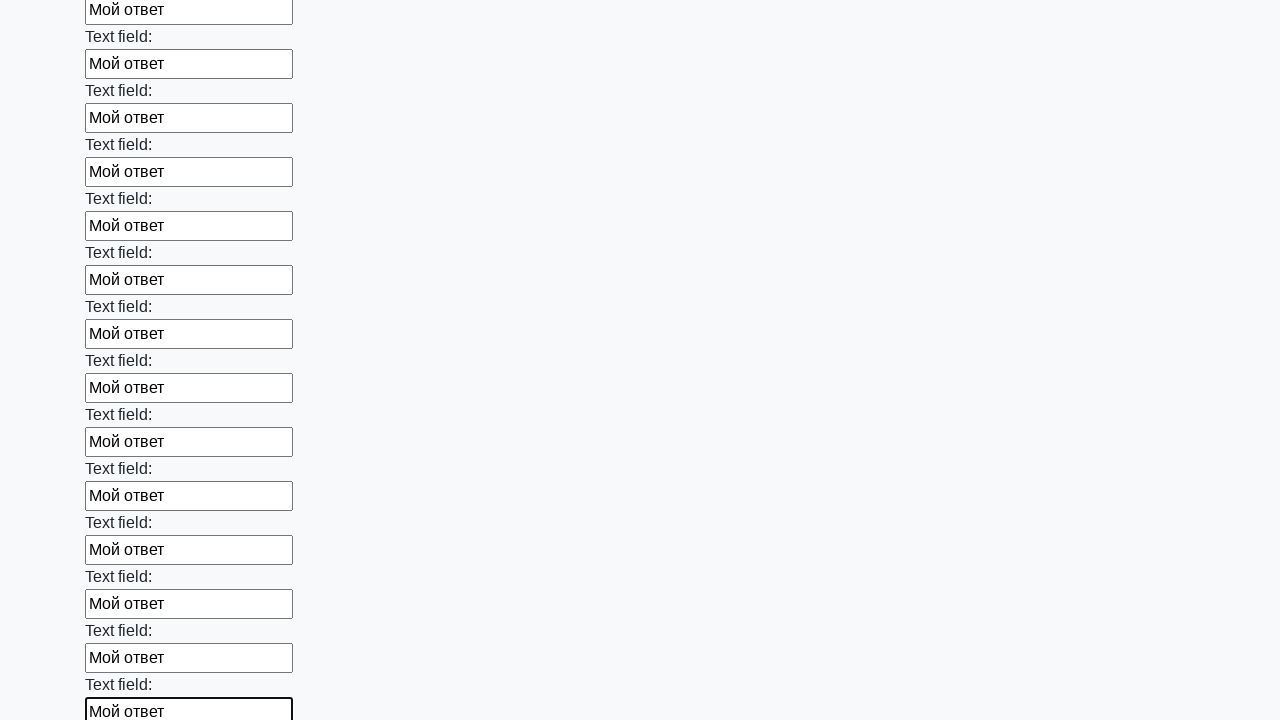

Filled input field with test value 'Мой ответ' on input >> nth=39
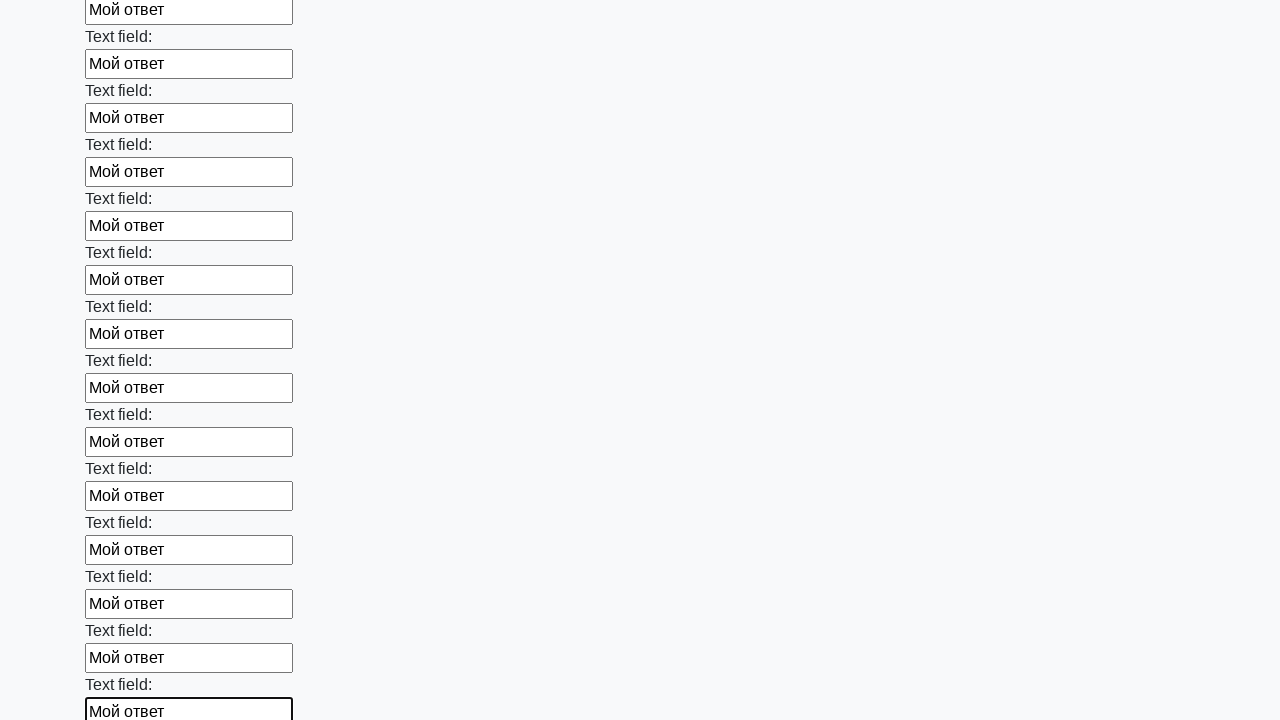

Filled input field with test value 'Мой ответ' on input >> nth=40
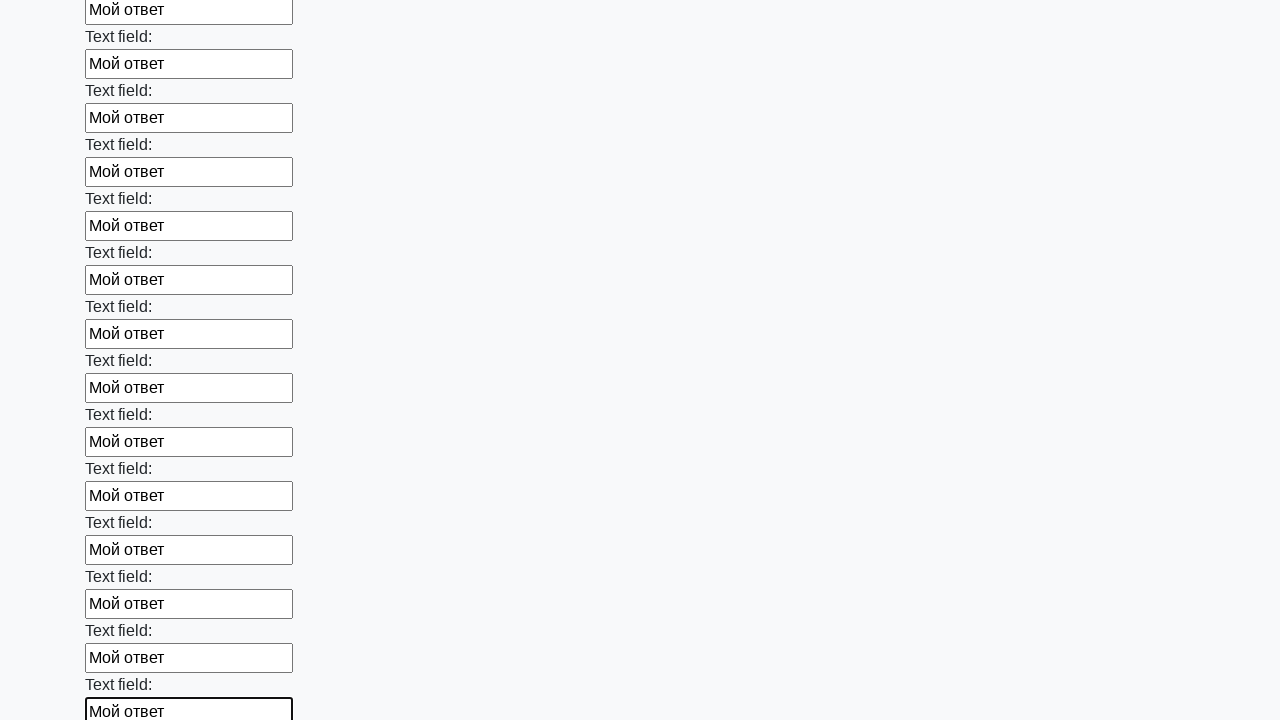

Filled input field with test value 'Мой ответ' on input >> nth=41
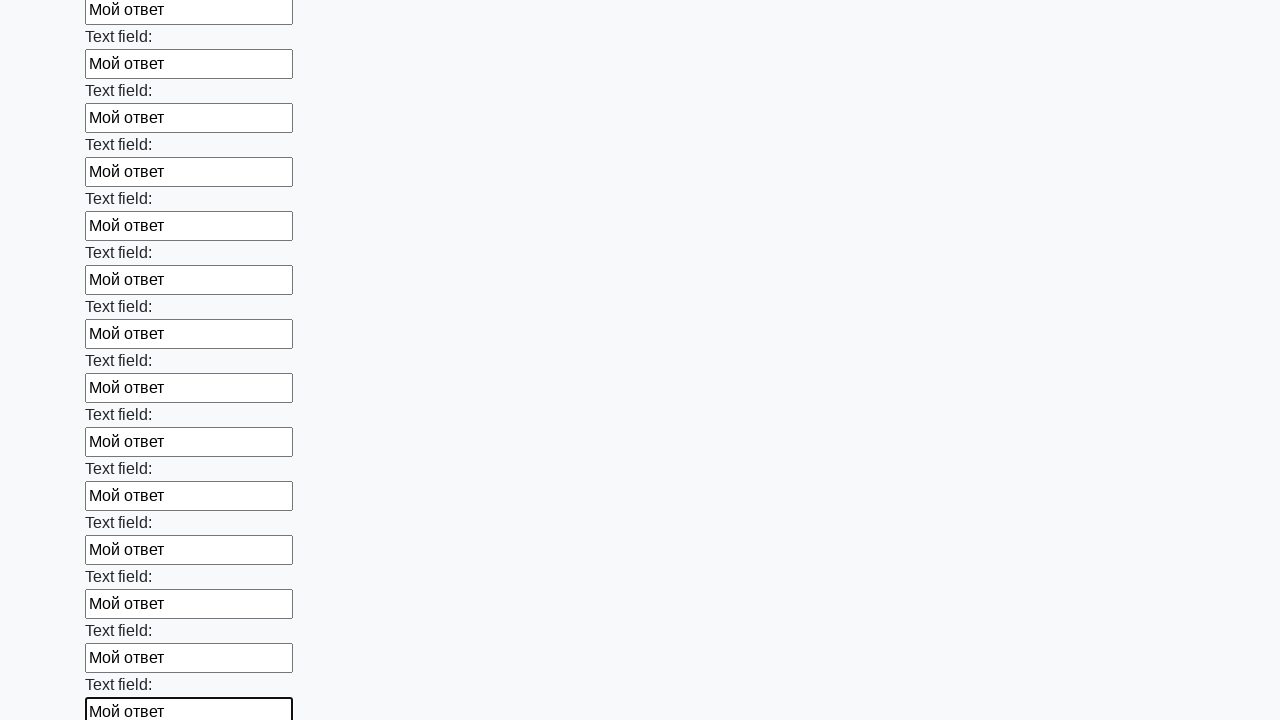

Filled input field with test value 'Мой ответ' on input >> nth=42
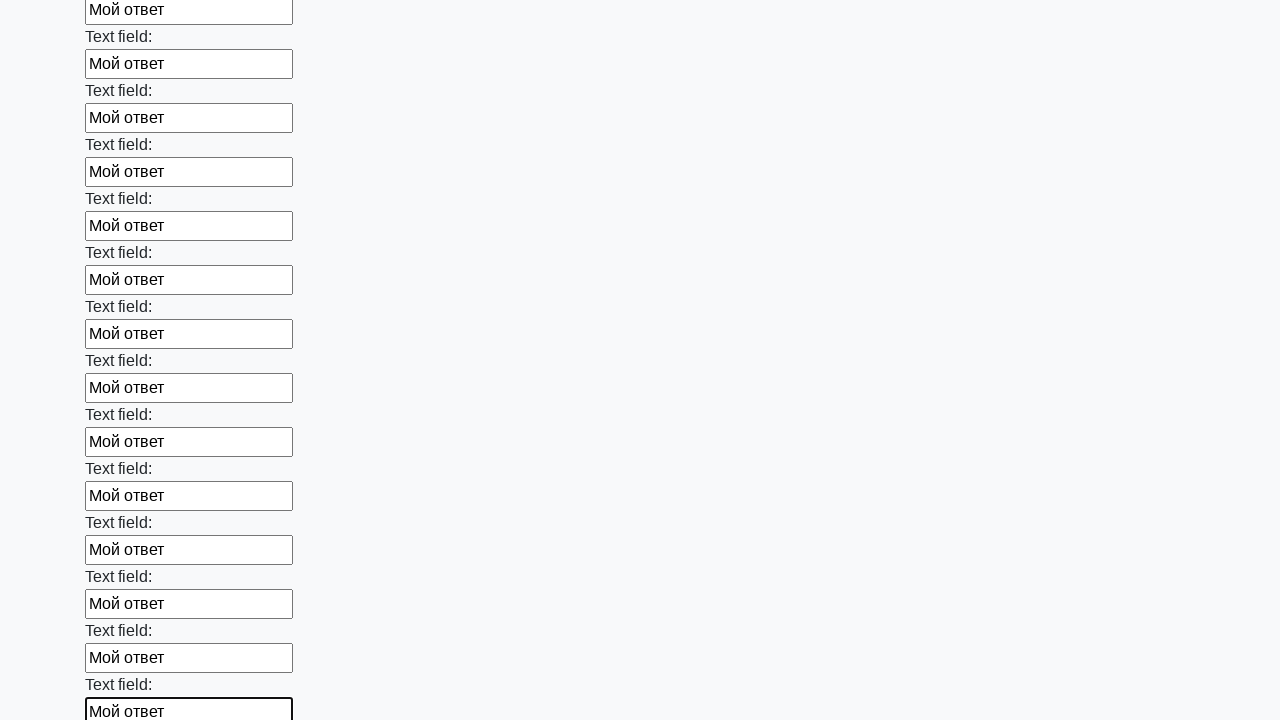

Filled input field with test value 'Мой ответ' on input >> nth=43
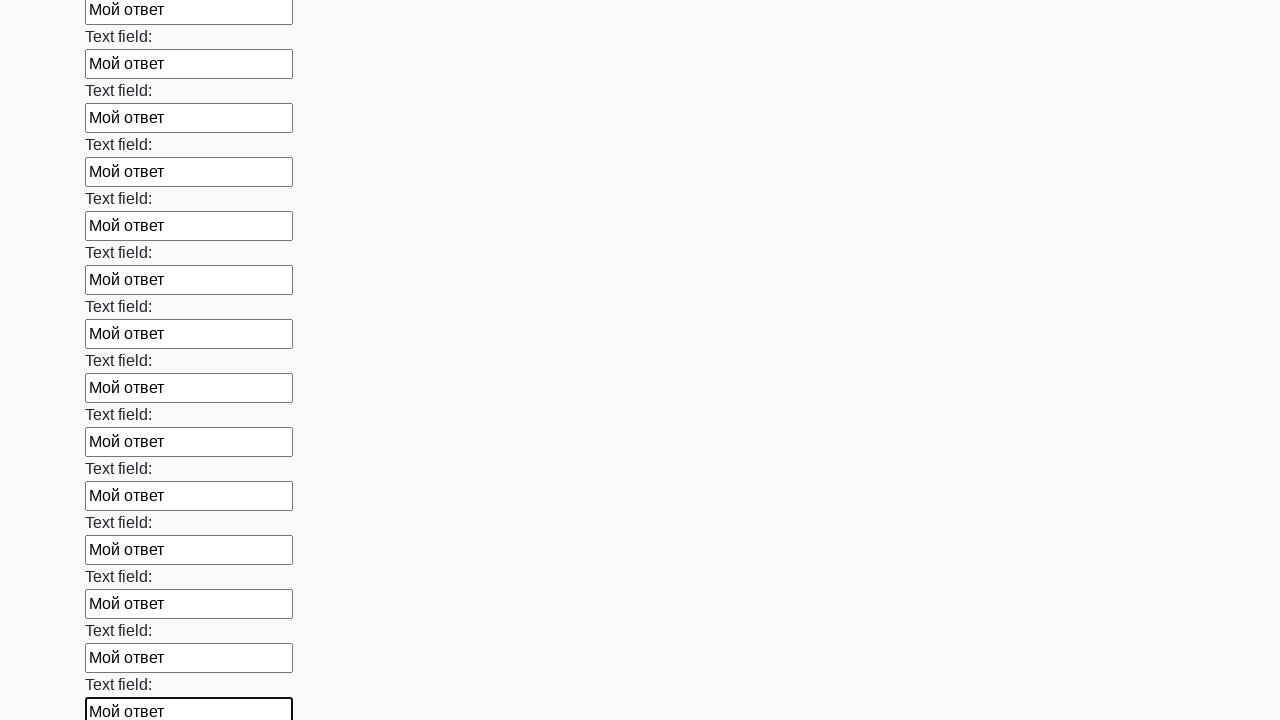

Filled input field with test value 'Мой ответ' on input >> nth=44
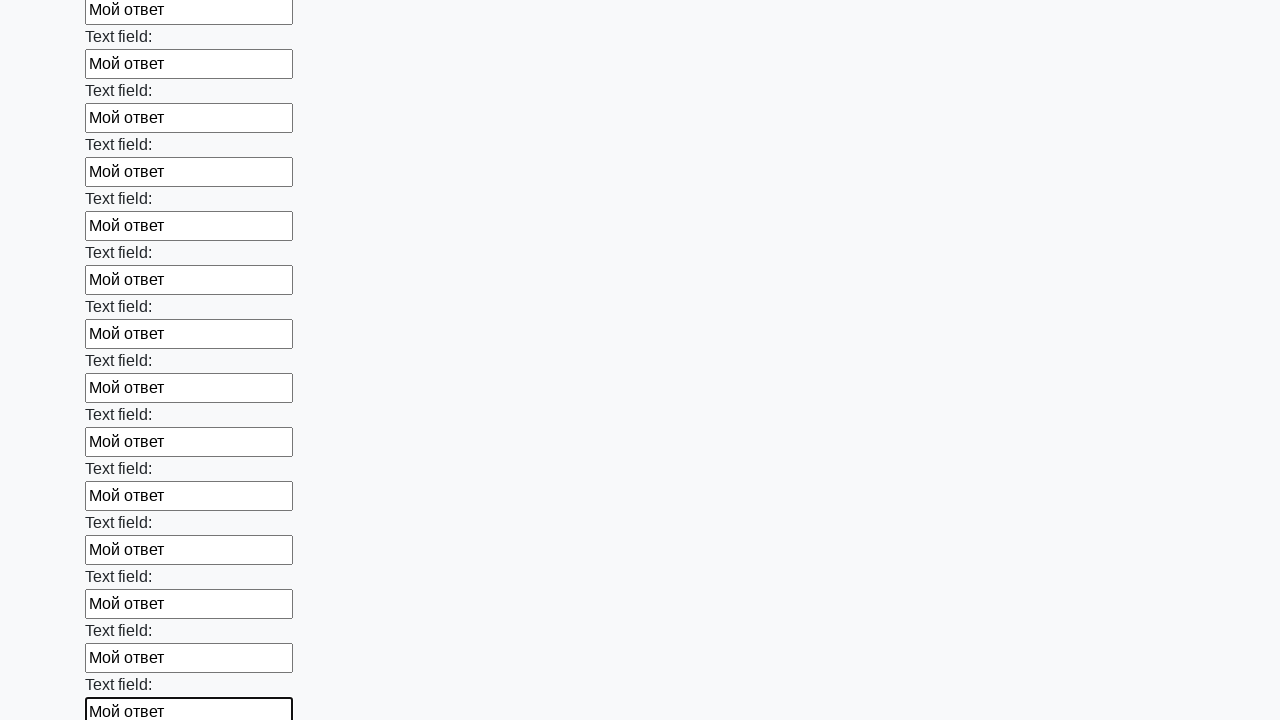

Filled input field with test value 'Мой ответ' on input >> nth=45
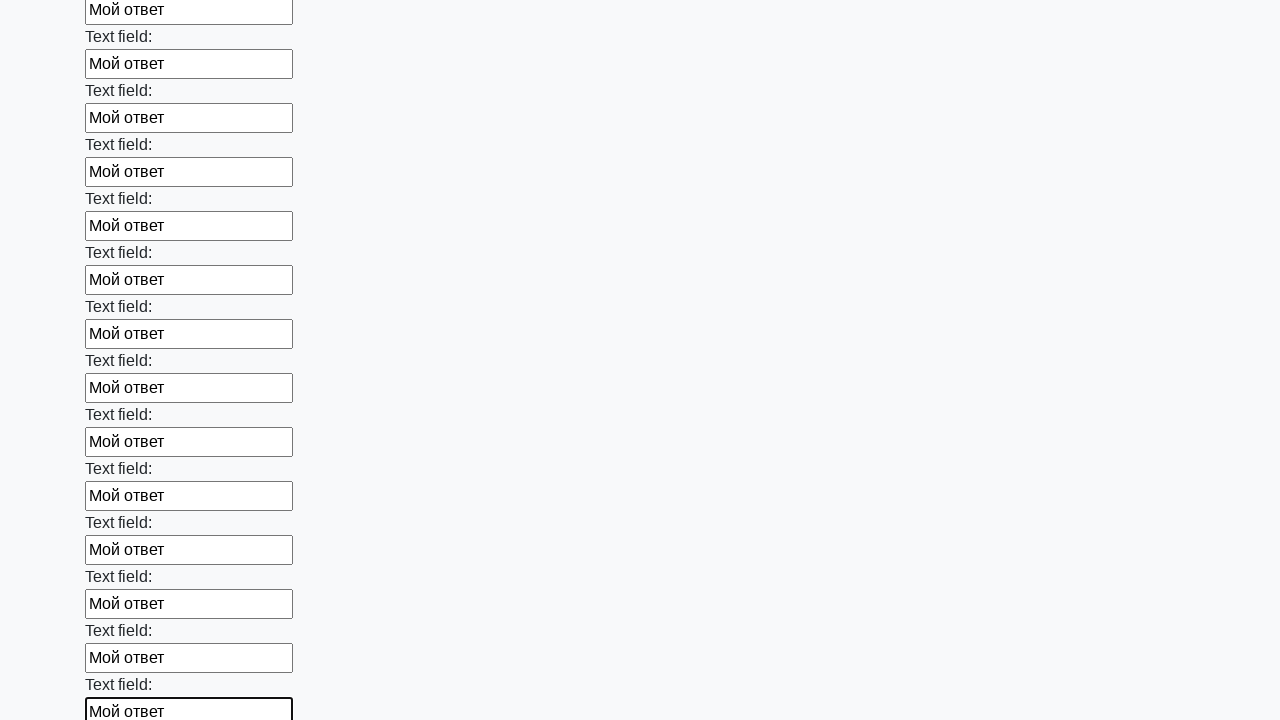

Filled input field with test value 'Мой ответ' on input >> nth=46
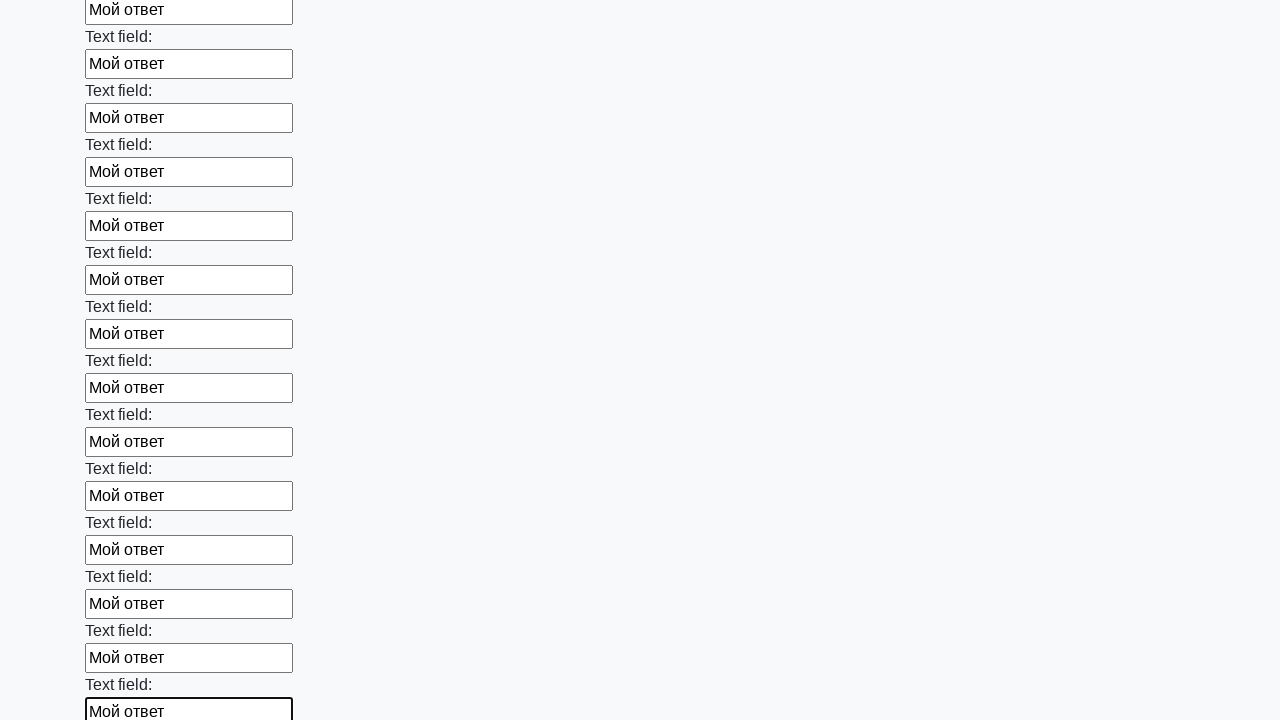

Filled input field with test value 'Мой ответ' on input >> nth=47
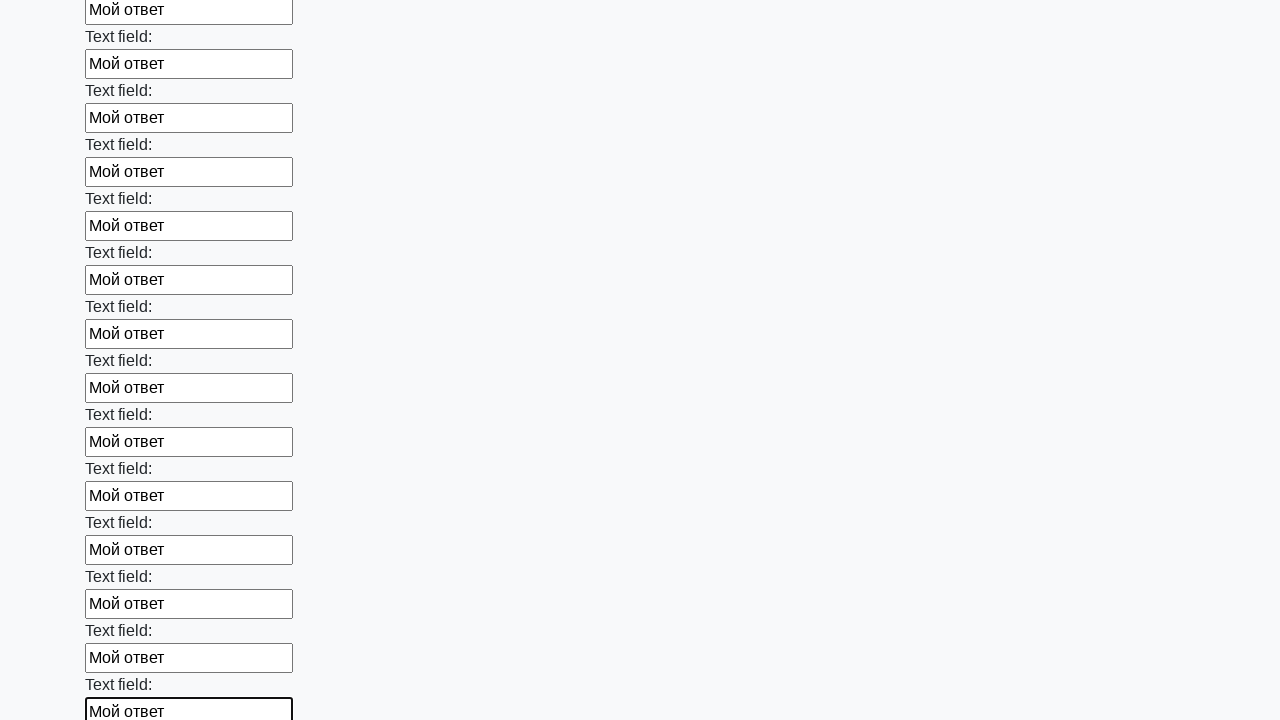

Filled input field with test value 'Мой ответ' on input >> nth=48
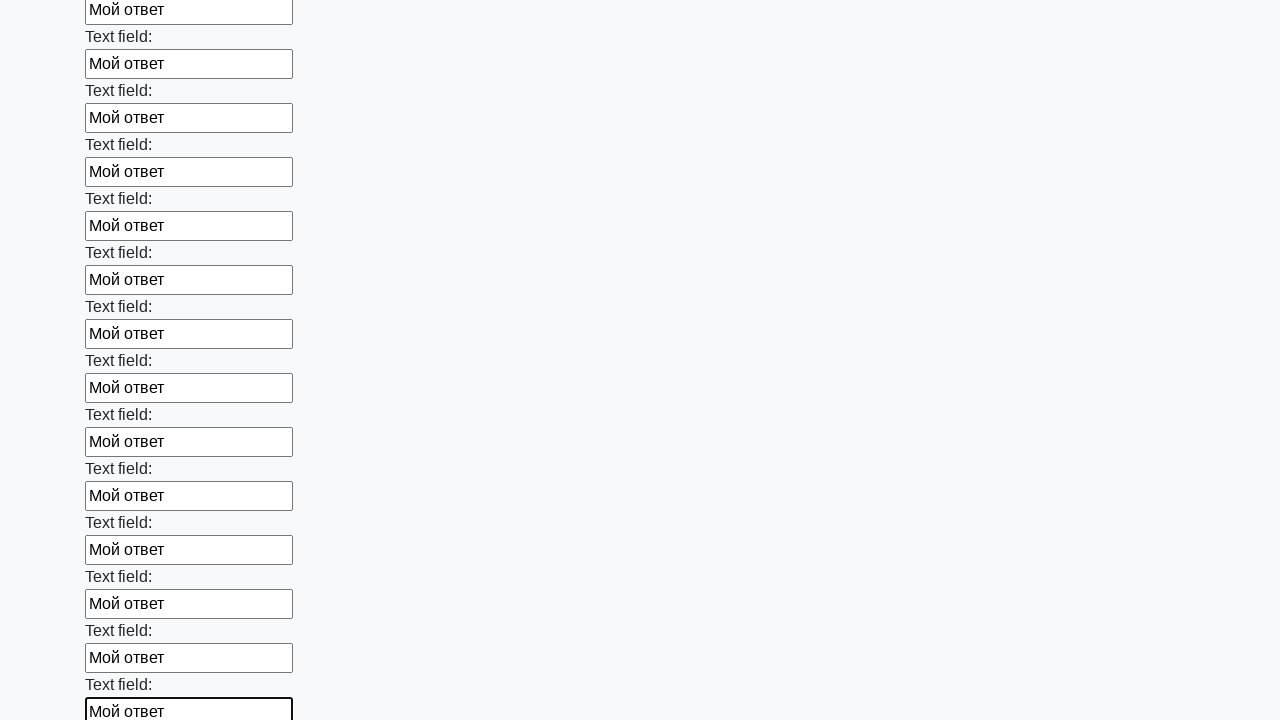

Filled input field with test value 'Мой ответ' on input >> nth=49
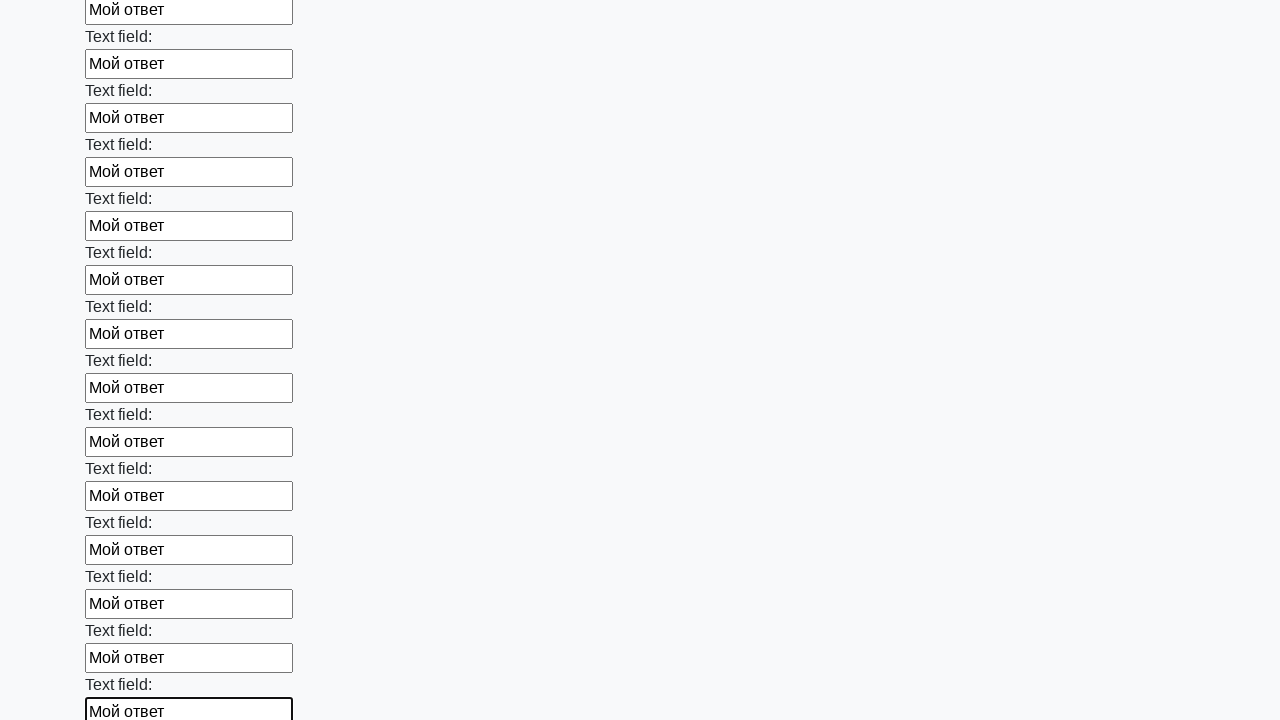

Filled input field with test value 'Мой ответ' on input >> nth=50
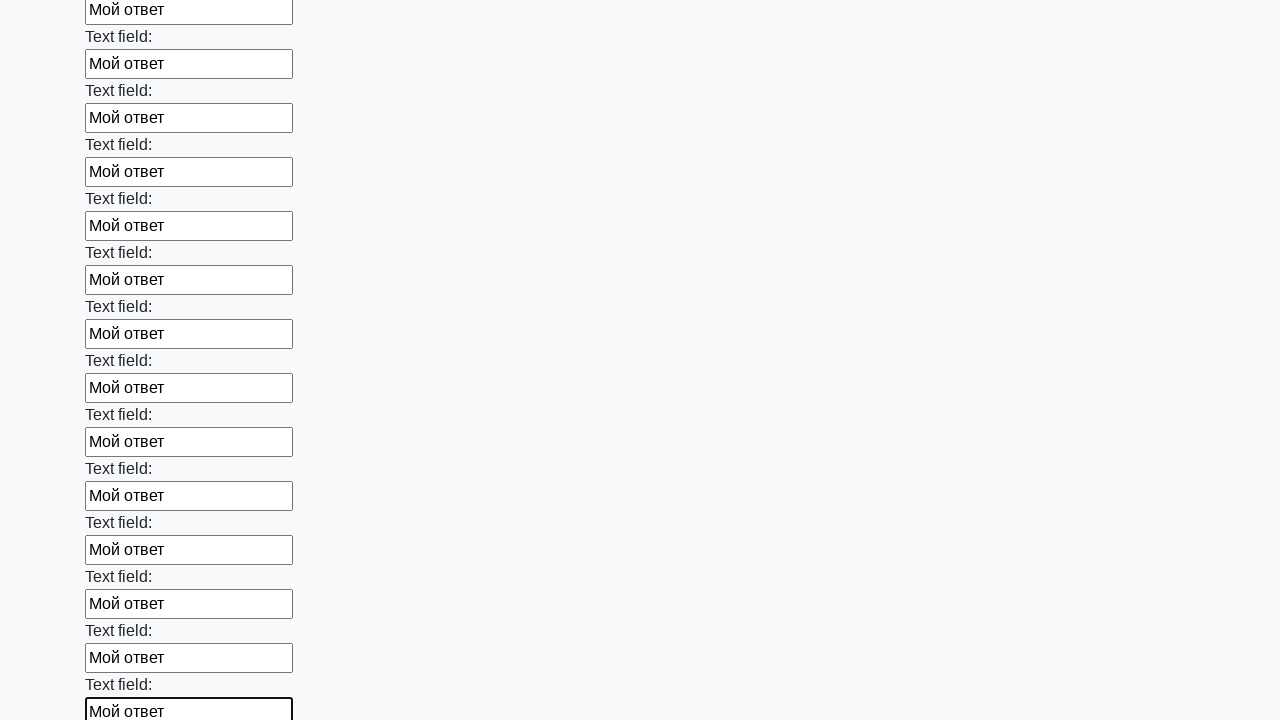

Filled input field with test value 'Мой ответ' on input >> nth=51
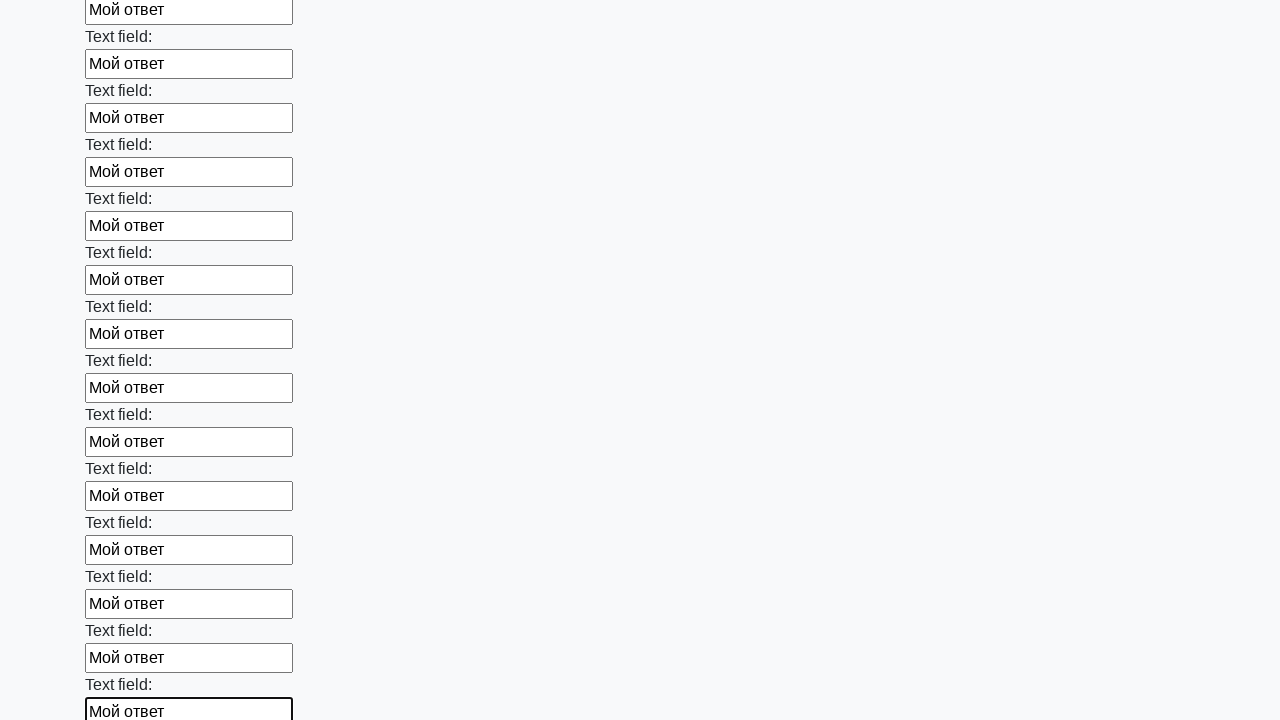

Filled input field with test value 'Мой ответ' on input >> nth=52
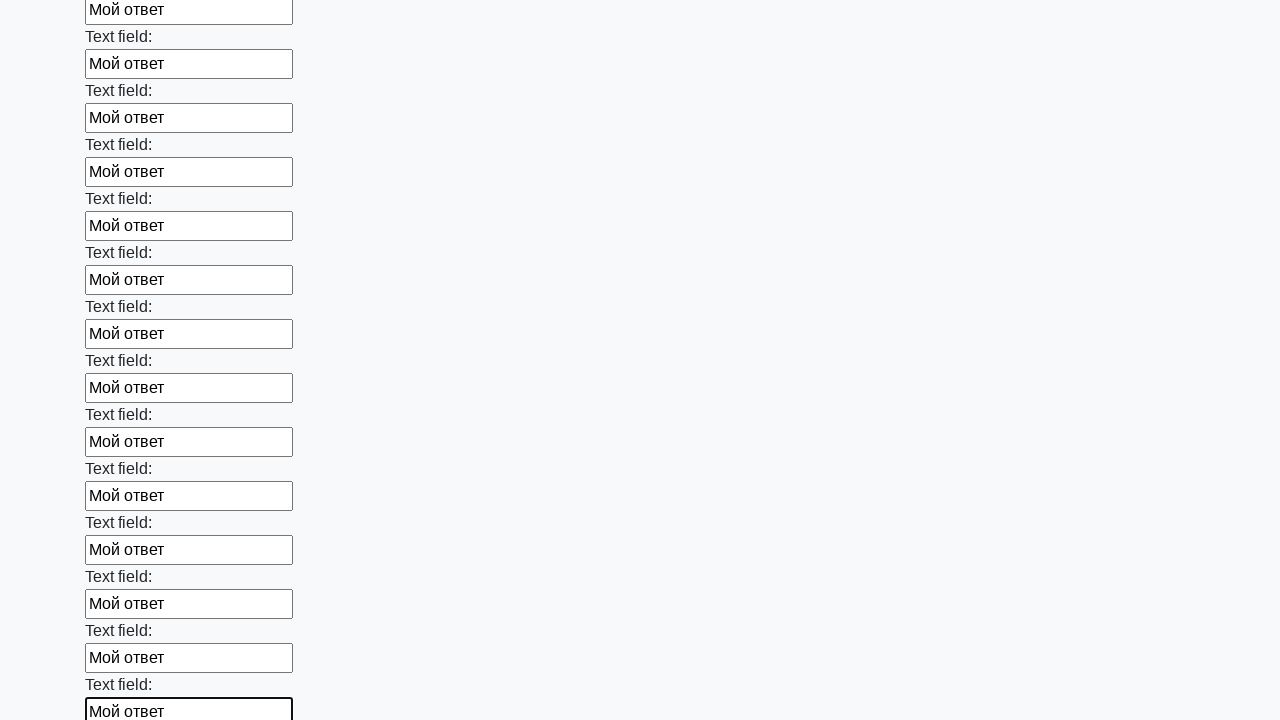

Filled input field with test value 'Мой ответ' on input >> nth=53
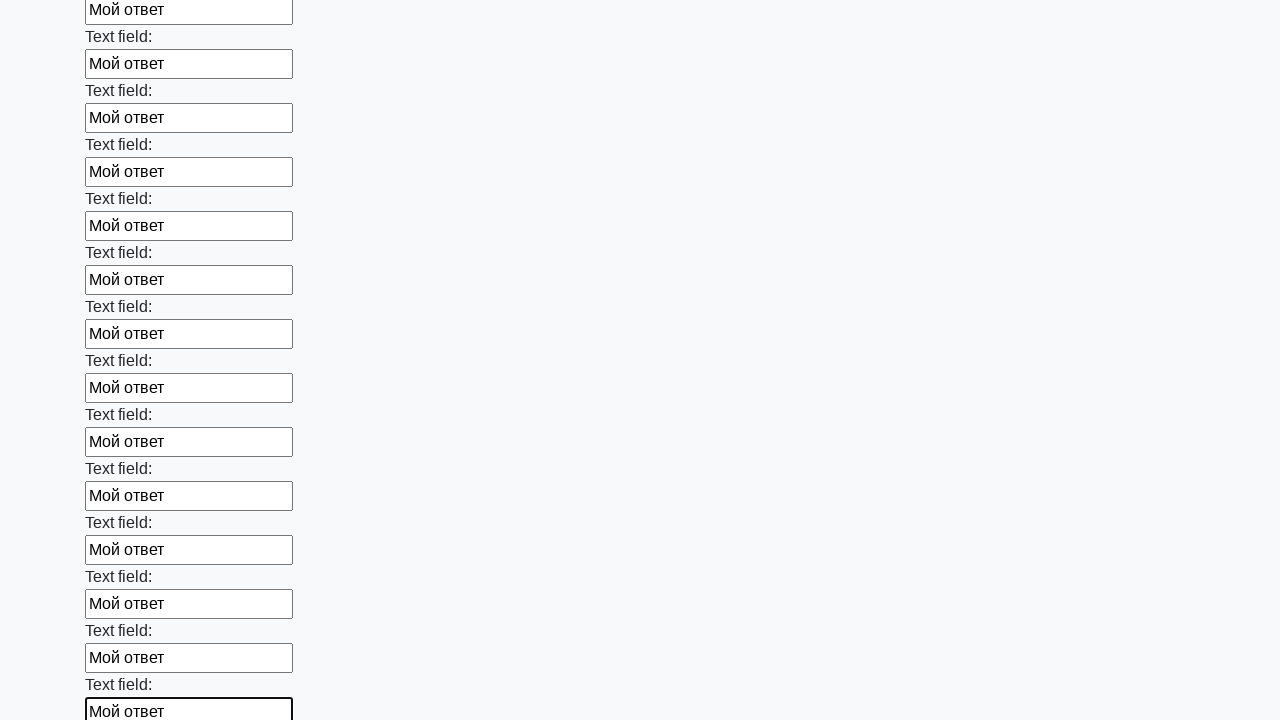

Filled input field with test value 'Мой ответ' on input >> nth=54
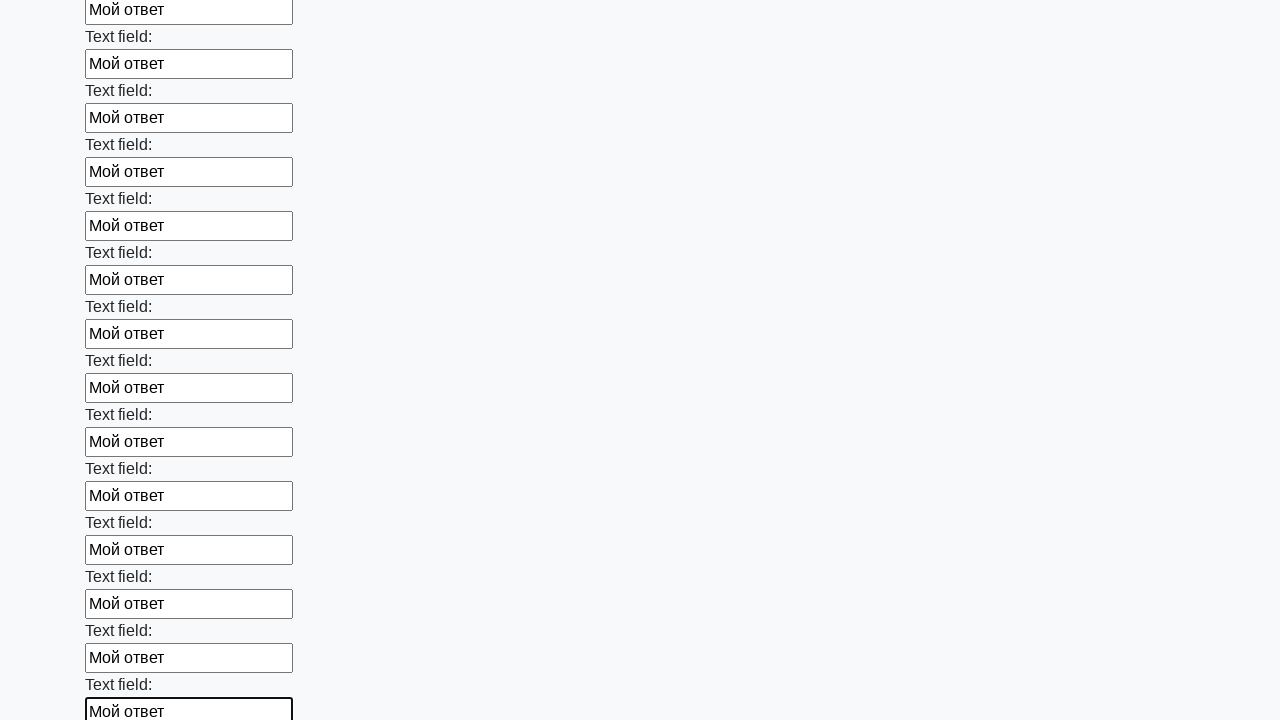

Filled input field with test value 'Мой ответ' on input >> nth=55
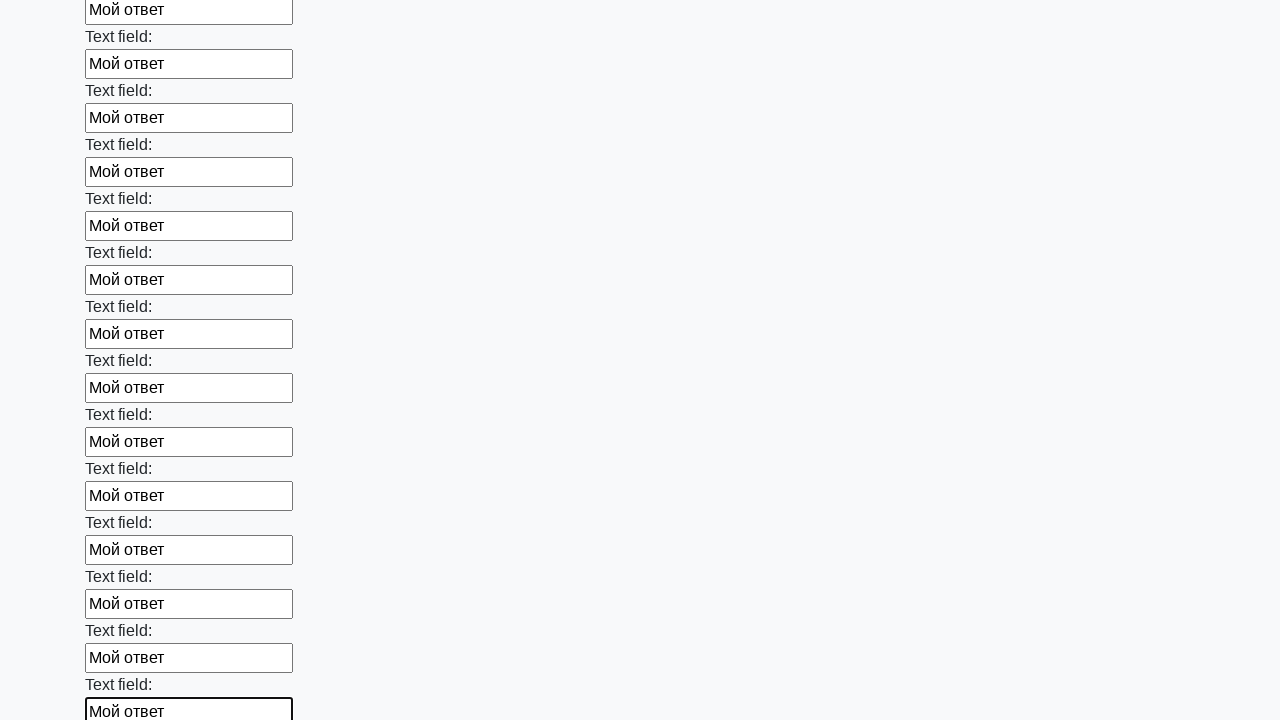

Filled input field with test value 'Мой ответ' on input >> nth=56
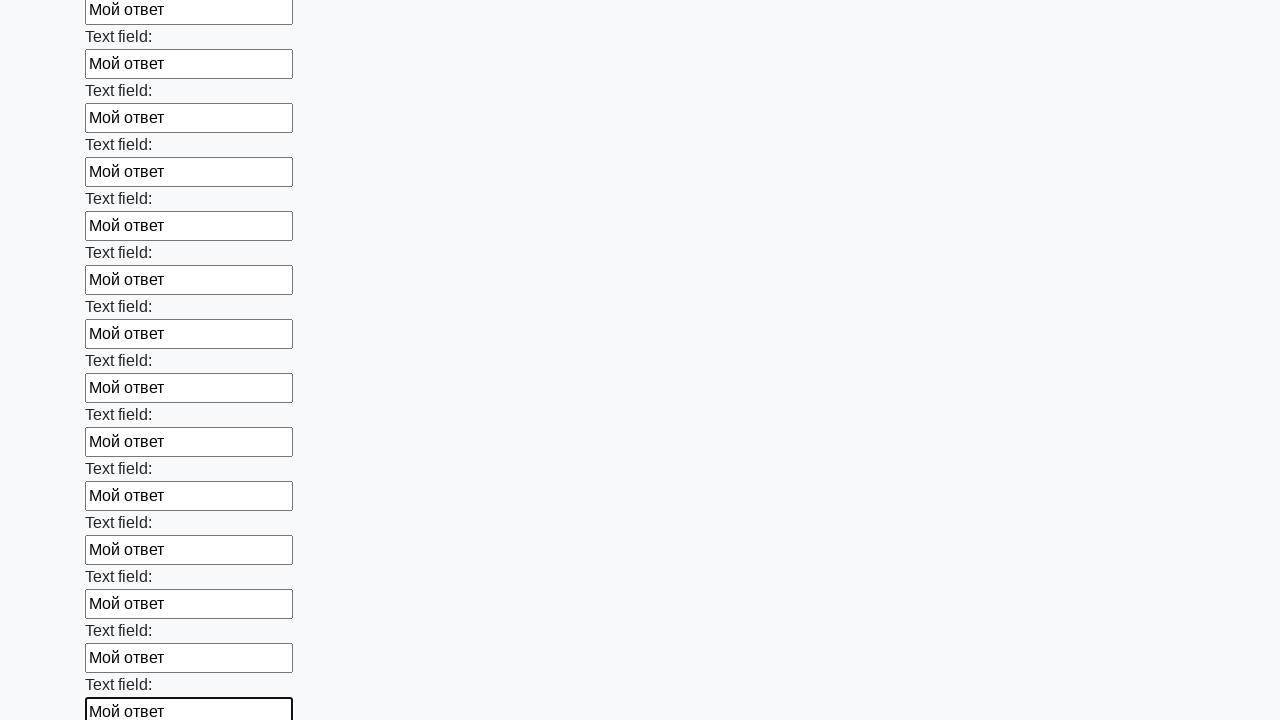

Filled input field with test value 'Мой ответ' on input >> nth=57
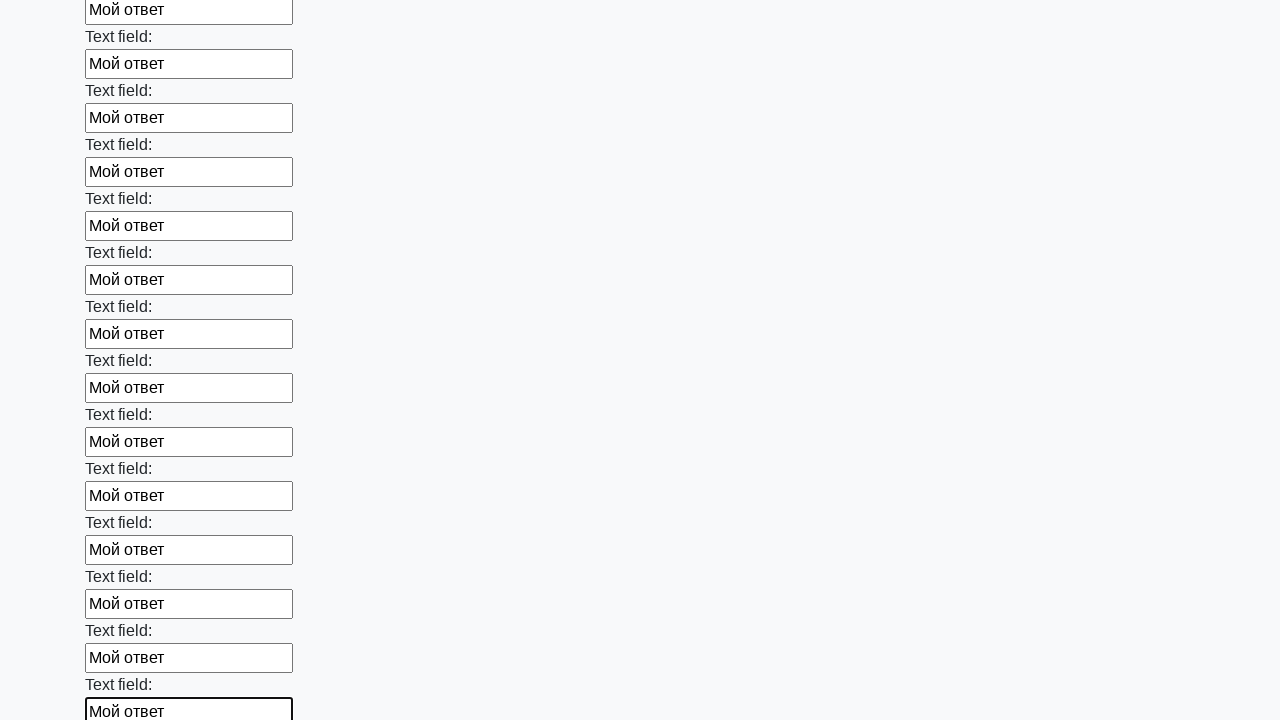

Filled input field with test value 'Мой ответ' on input >> nth=58
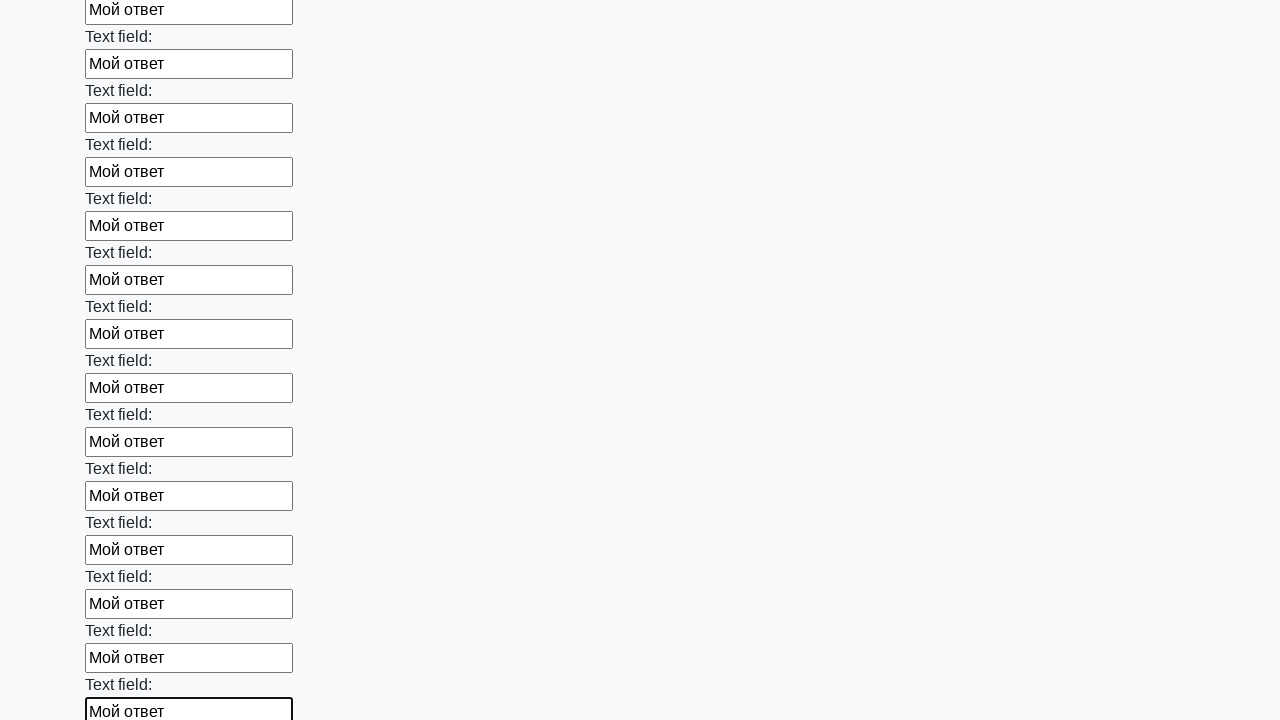

Filled input field with test value 'Мой ответ' on input >> nth=59
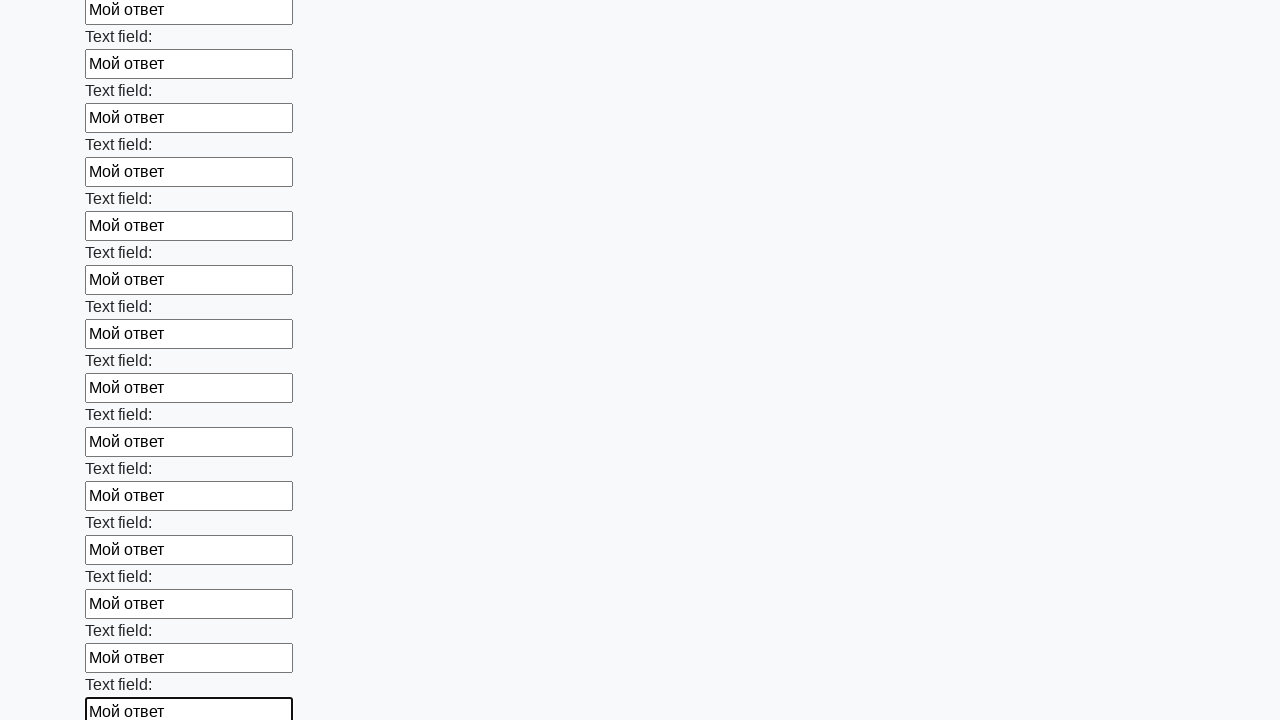

Filled input field with test value 'Мой ответ' on input >> nth=60
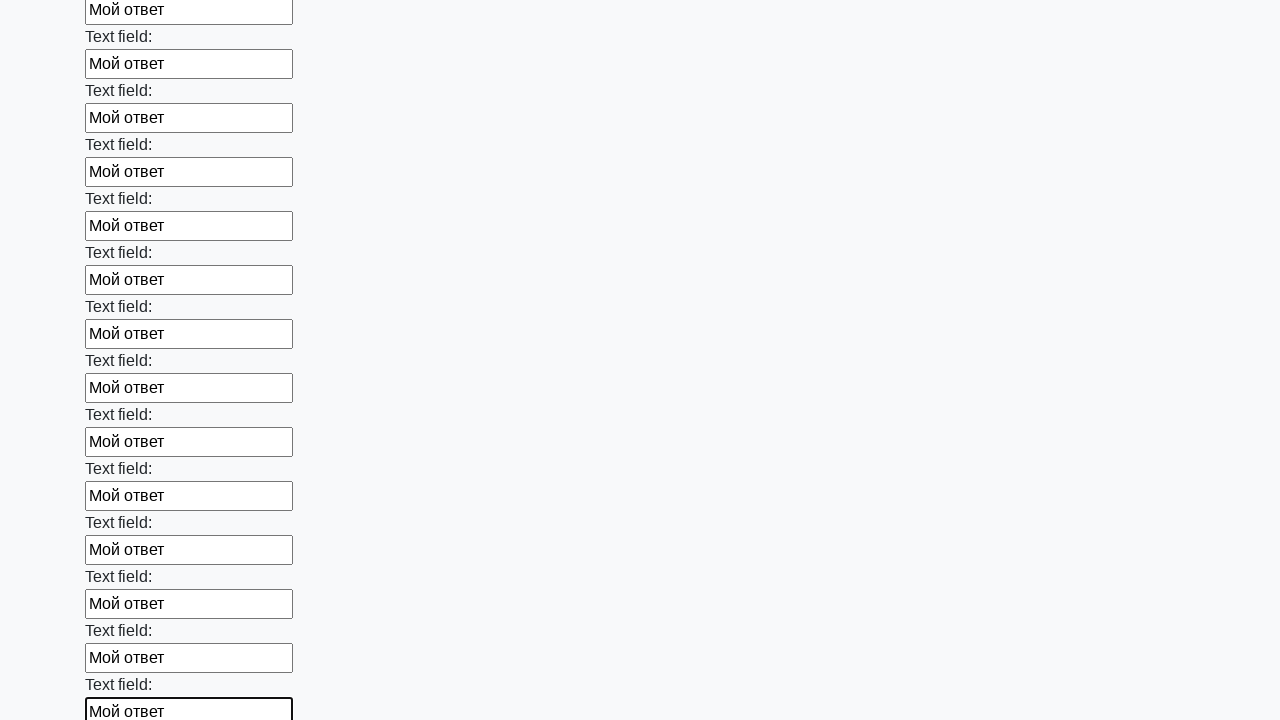

Filled input field with test value 'Мой ответ' on input >> nth=61
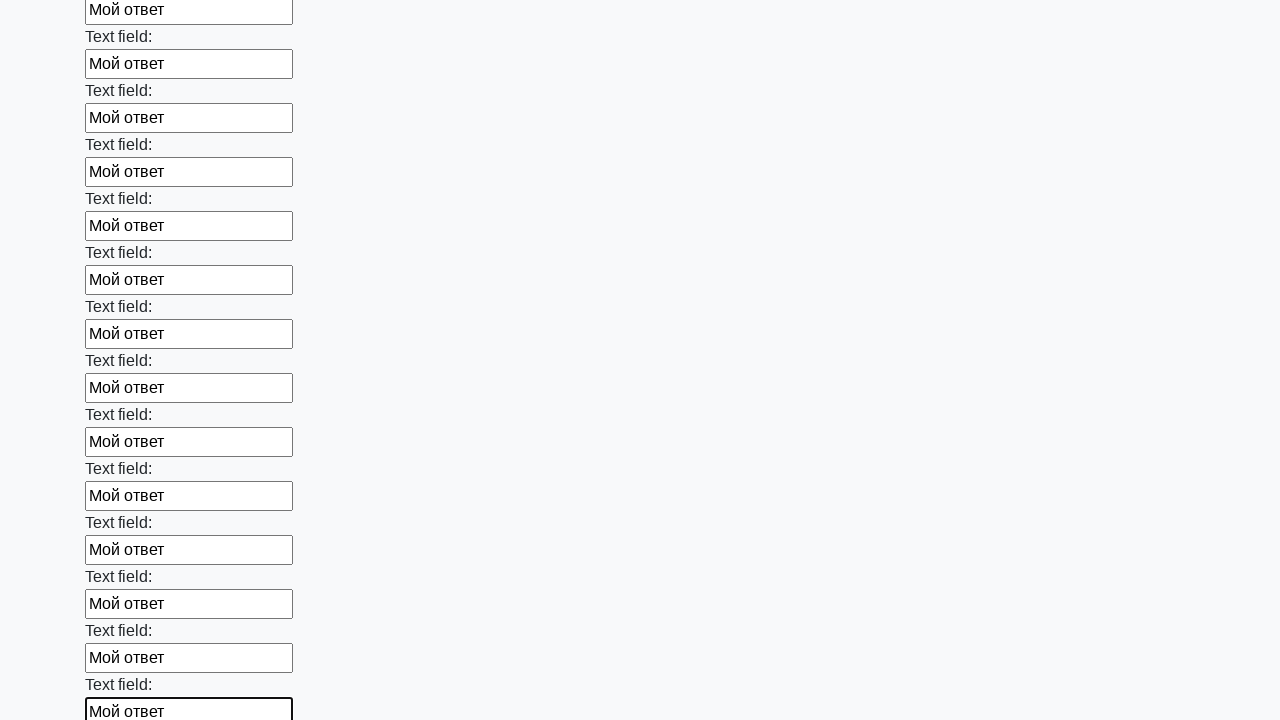

Filled input field with test value 'Мой ответ' on input >> nth=62
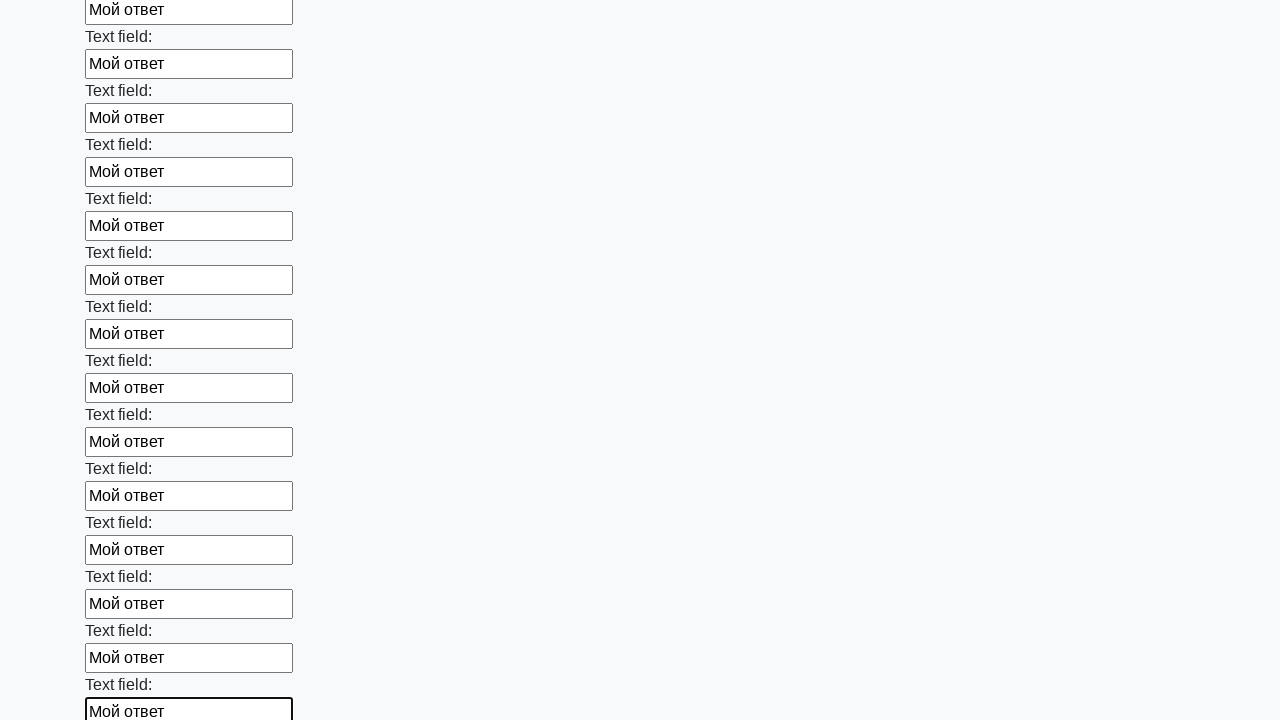

Filled input field with test value 'Мой ответ' on input >> nth=63
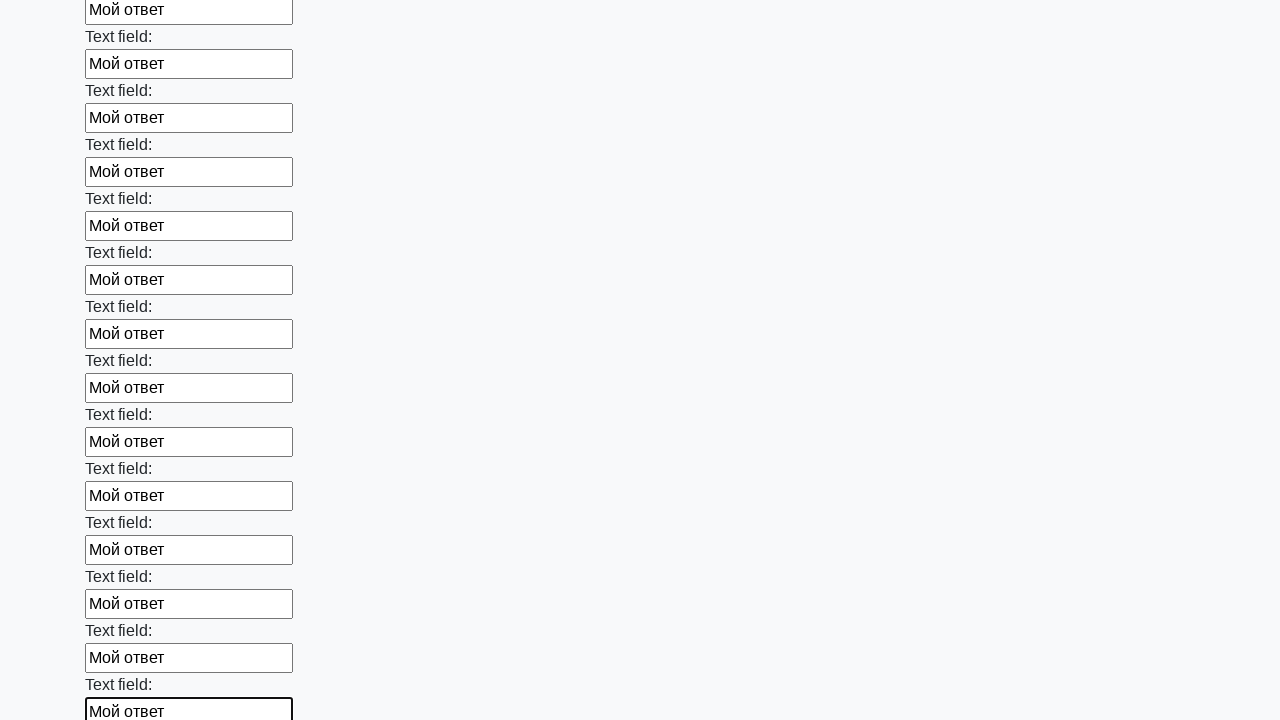

Filled input field with test value 'Мой ответ' on input >> nth=64
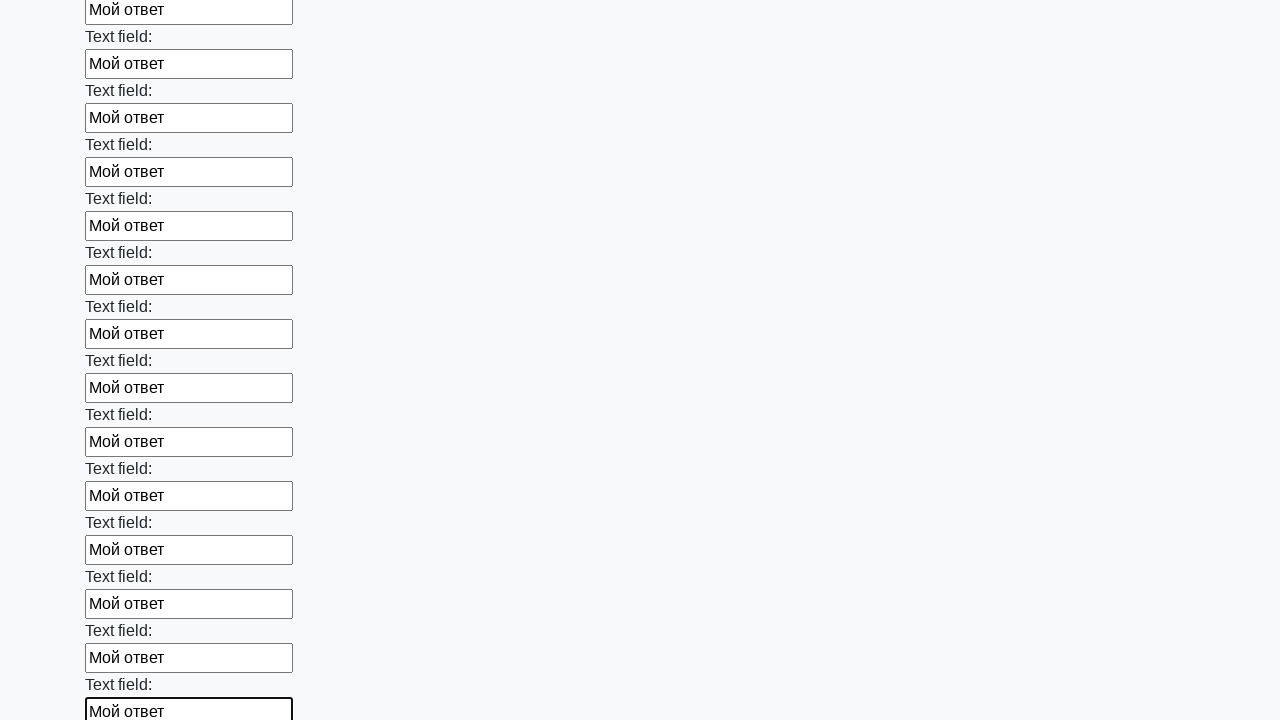

Filled input field with test value 'Мой ответ' on input >> nth=65
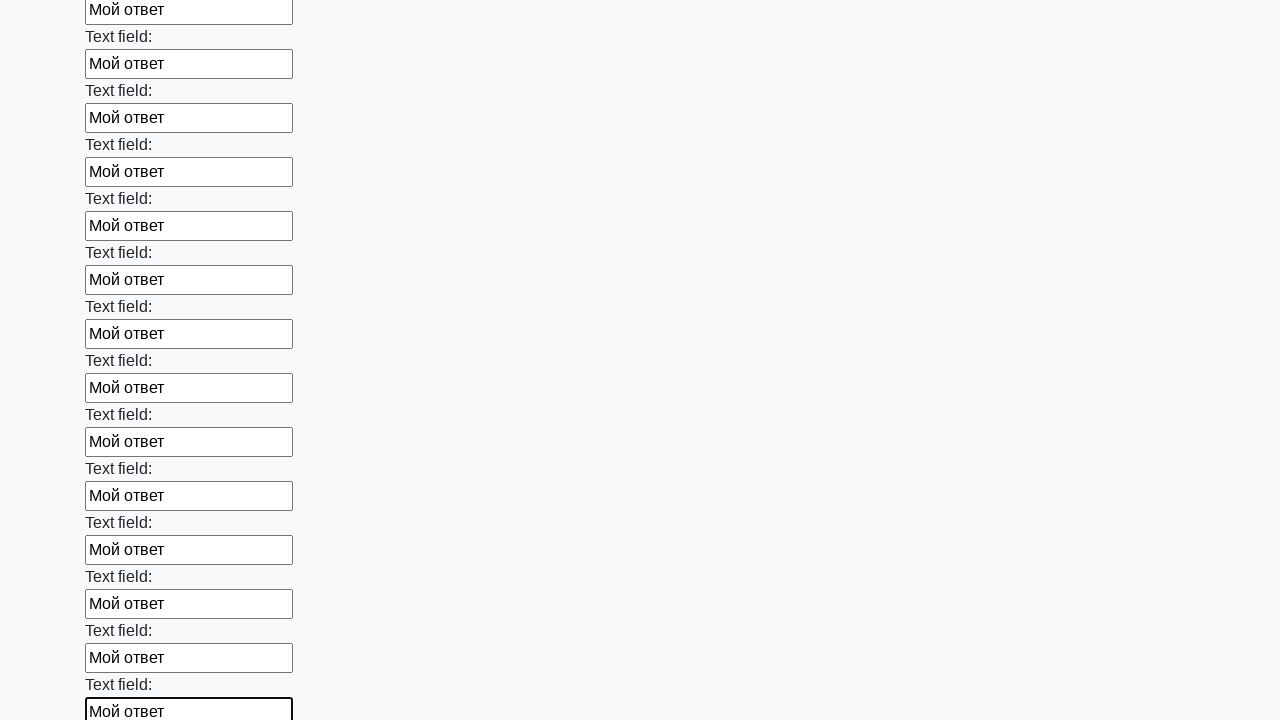

Filled input field with test value 'Мой ответ' on input >> nth=66
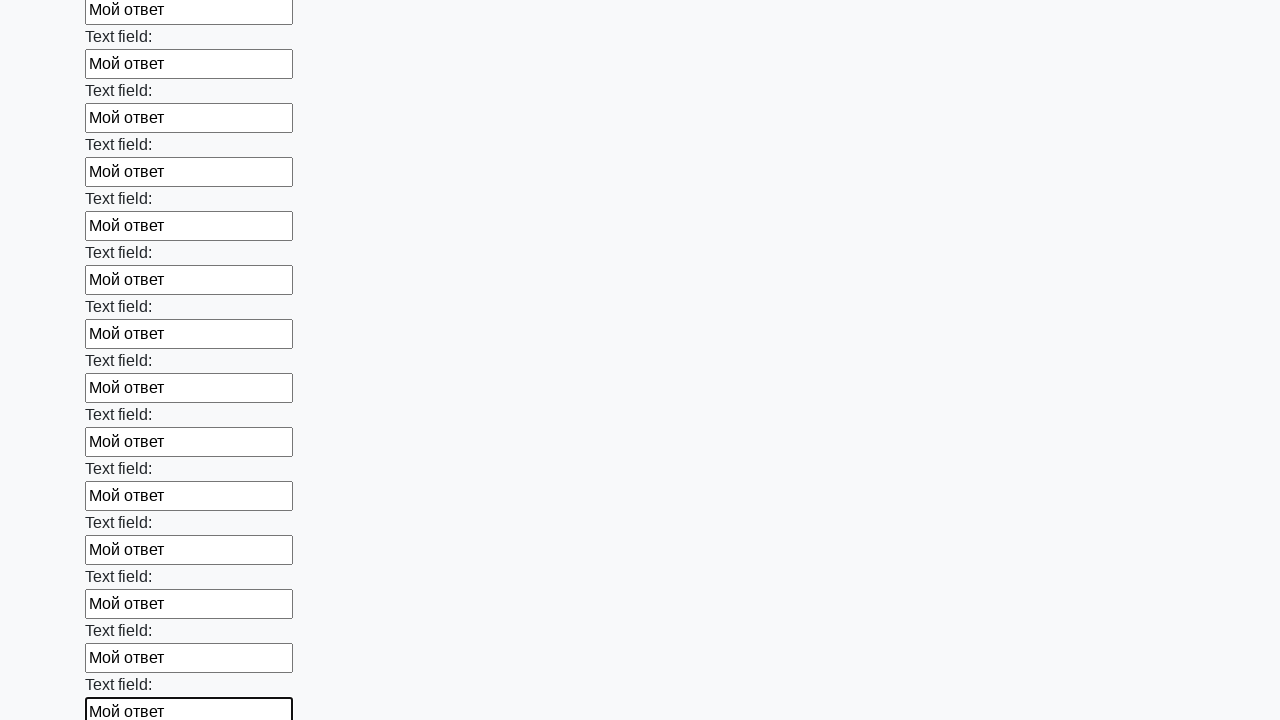

Filled input field with test value 'Мой ответ' on input >> nth=67
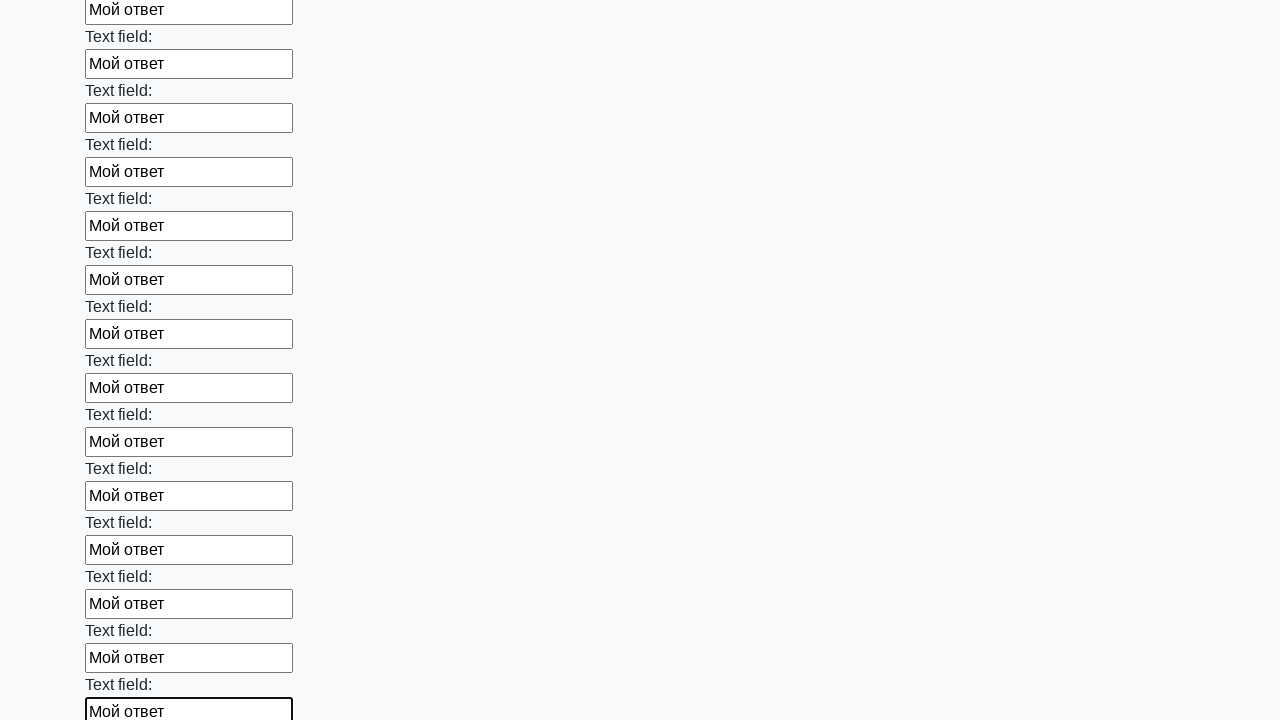

Filled input field with test value 'Мой ответ' on input >> nth=68
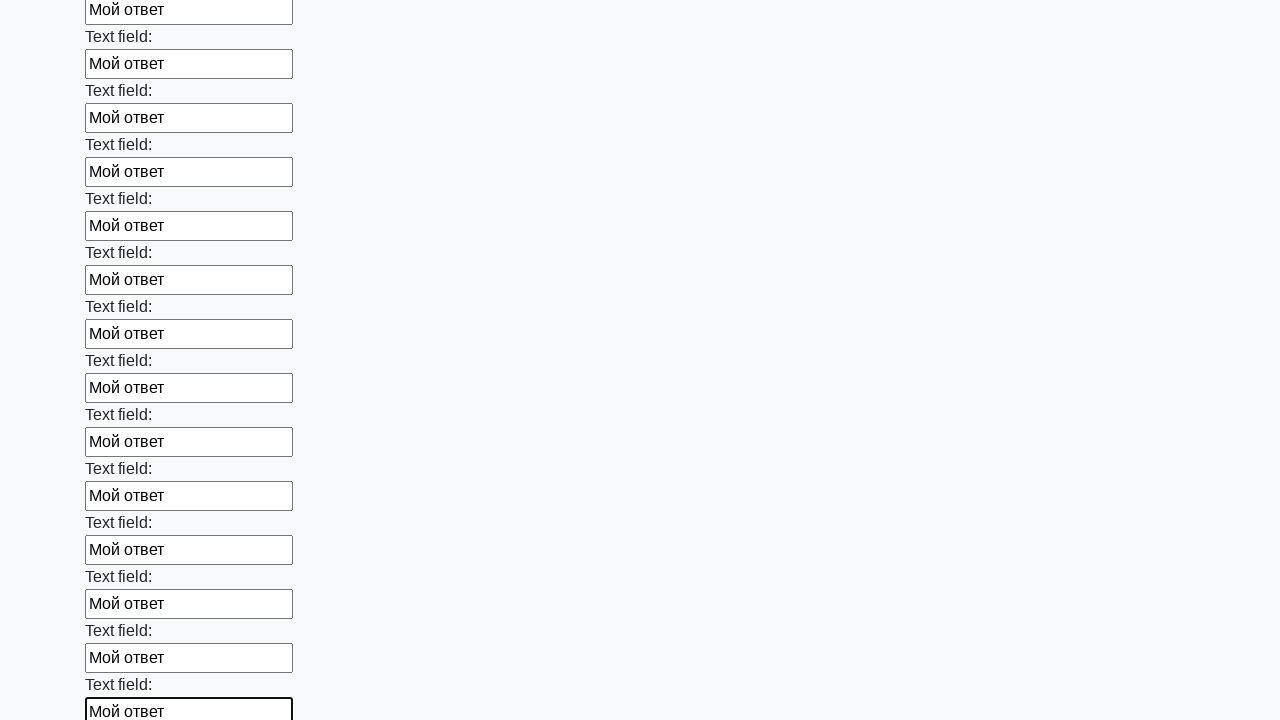

Filled input field with test value 'Мой ответ' on input >> nth=69
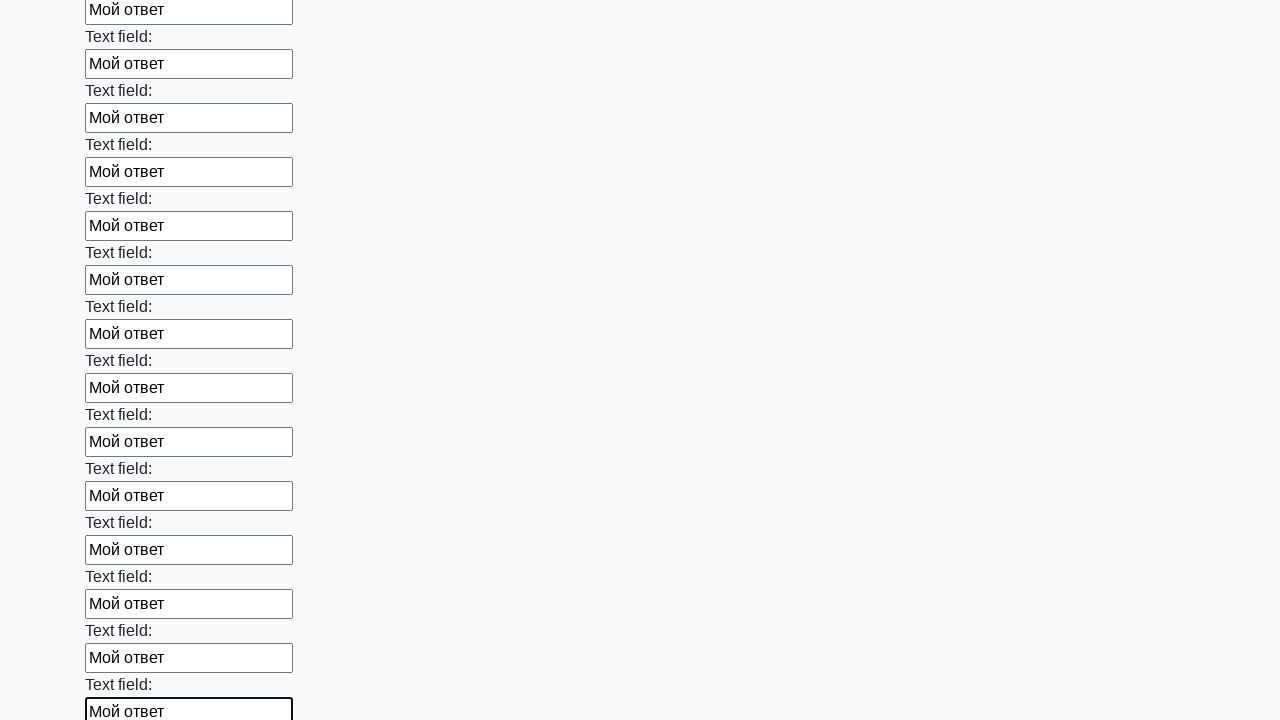

Filled input field with test value 'Мой ответ' on input >> nth=70
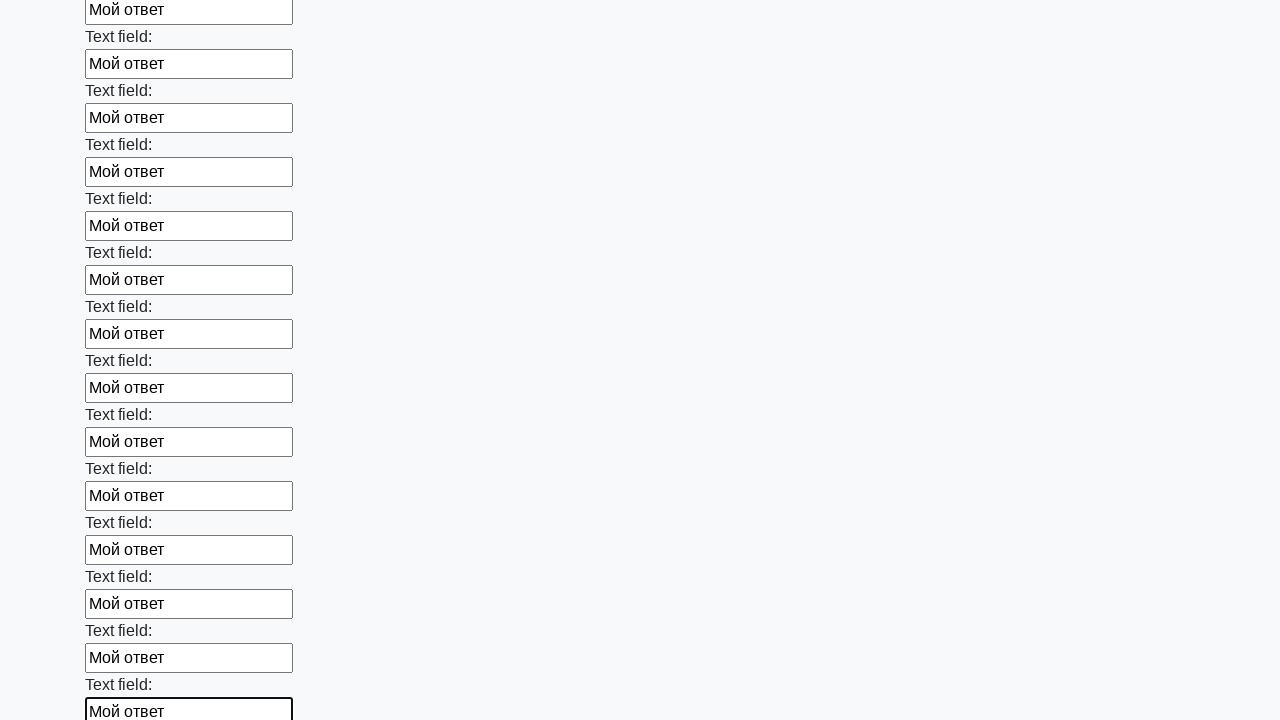

Filled input field with test value 'Мой ответ' on input >> nth=71
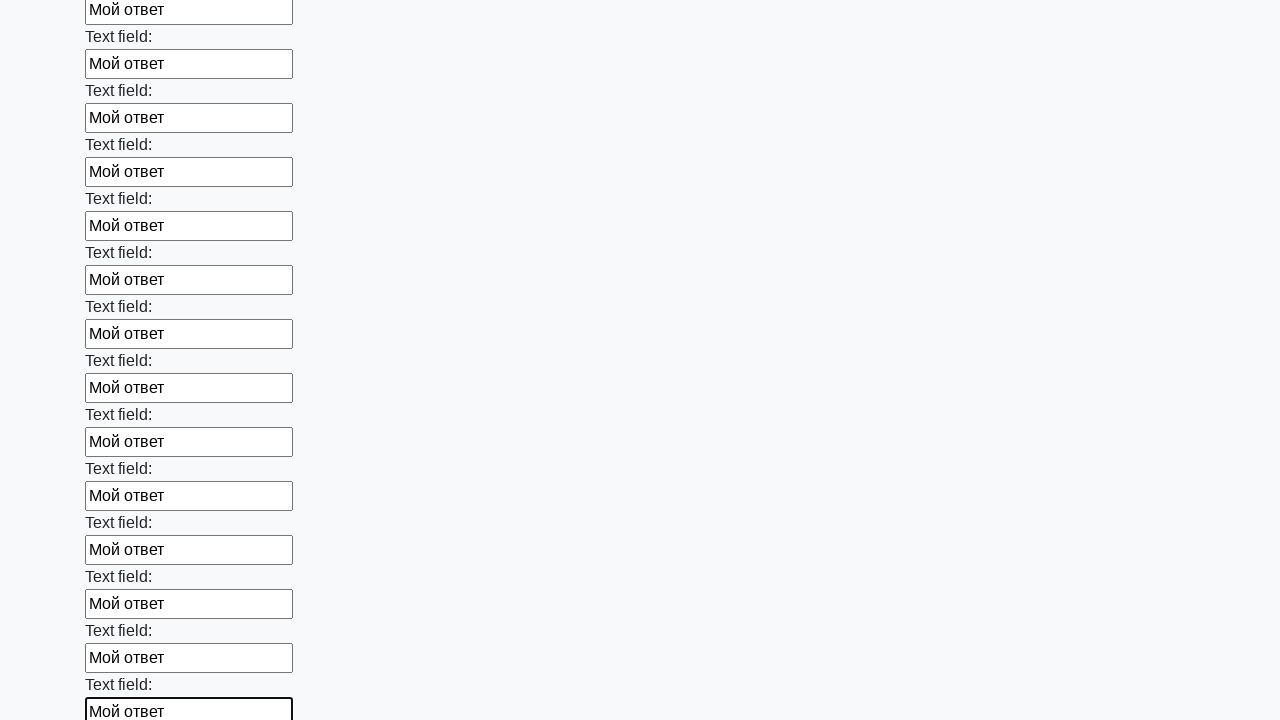

Filled input field with test value 'Мой ответ' on input >> nth=72
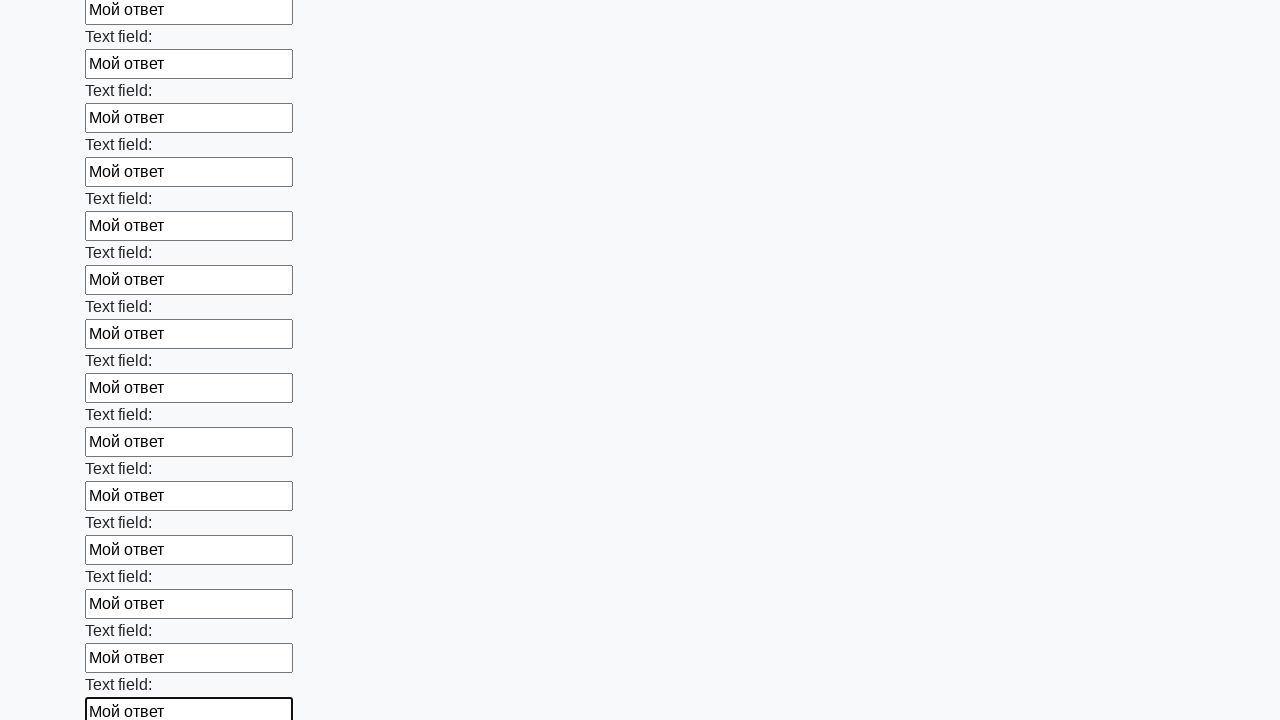

Filled input field with test value 'Мой ответ' on input >> nth=73
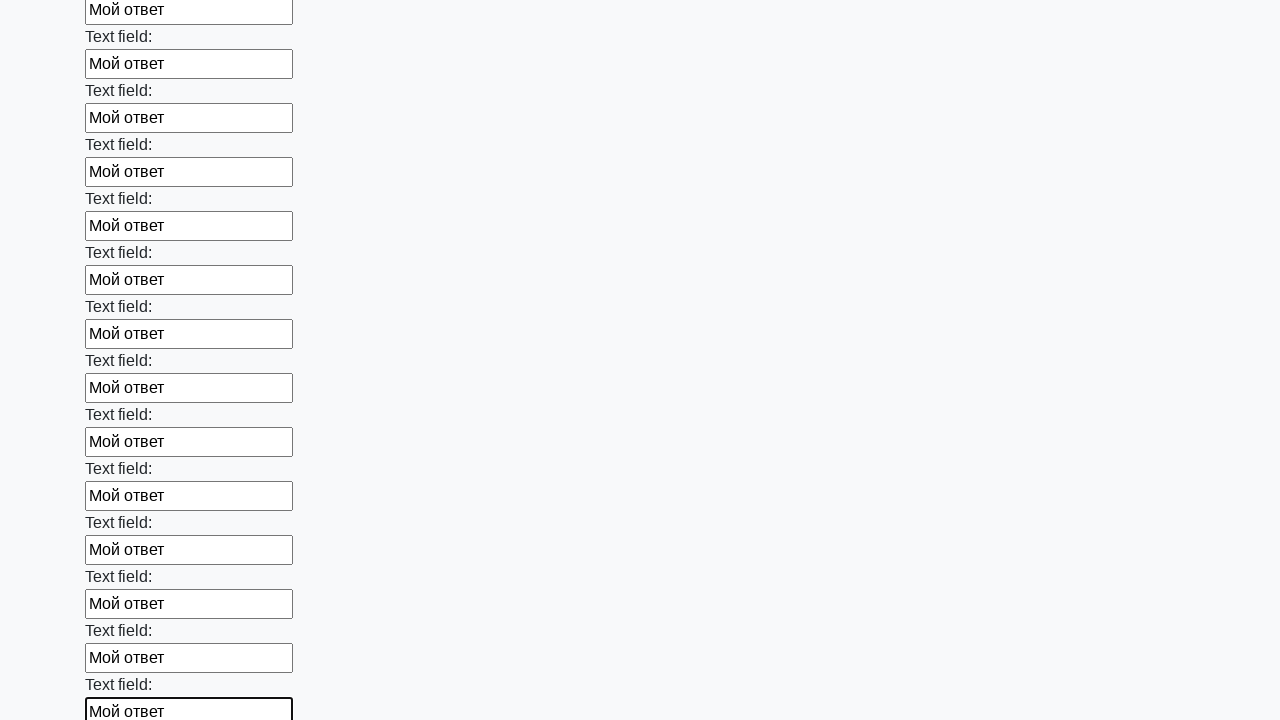

Filled input field with test value 'Мой ответ' on input >> nth=74
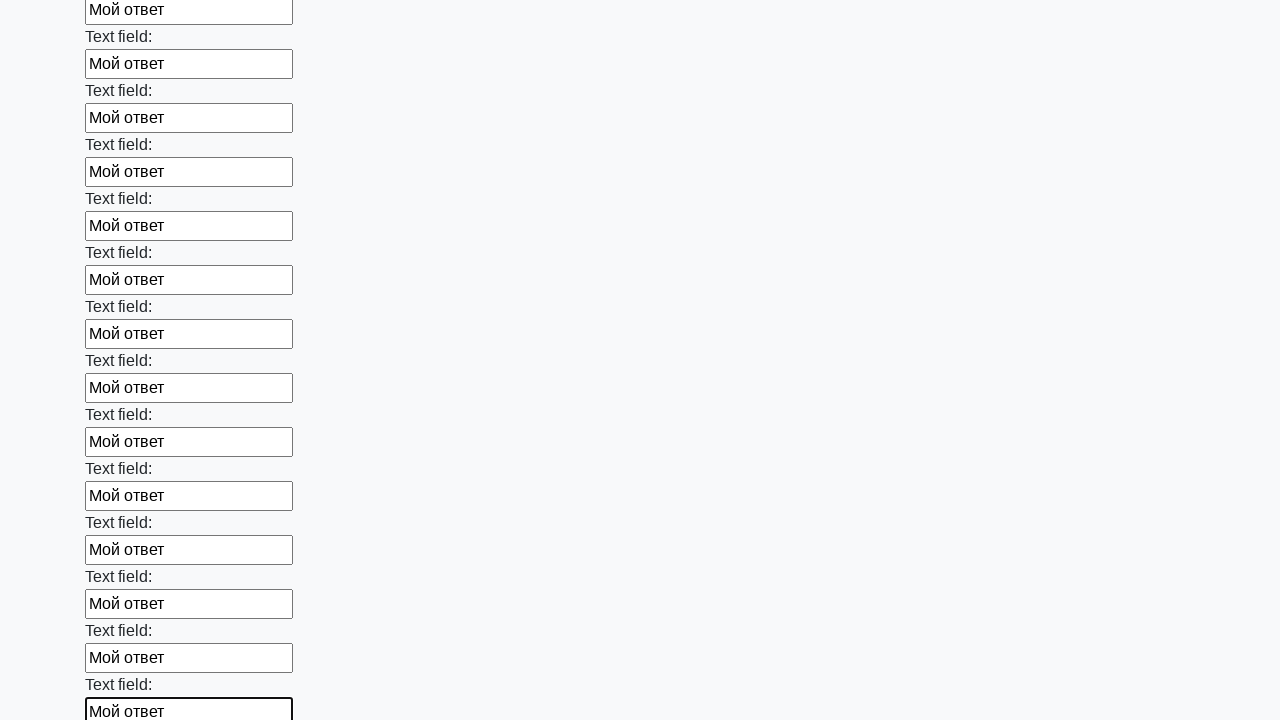

Filled input field with test value 'Мой ответ' on input >> nth=75
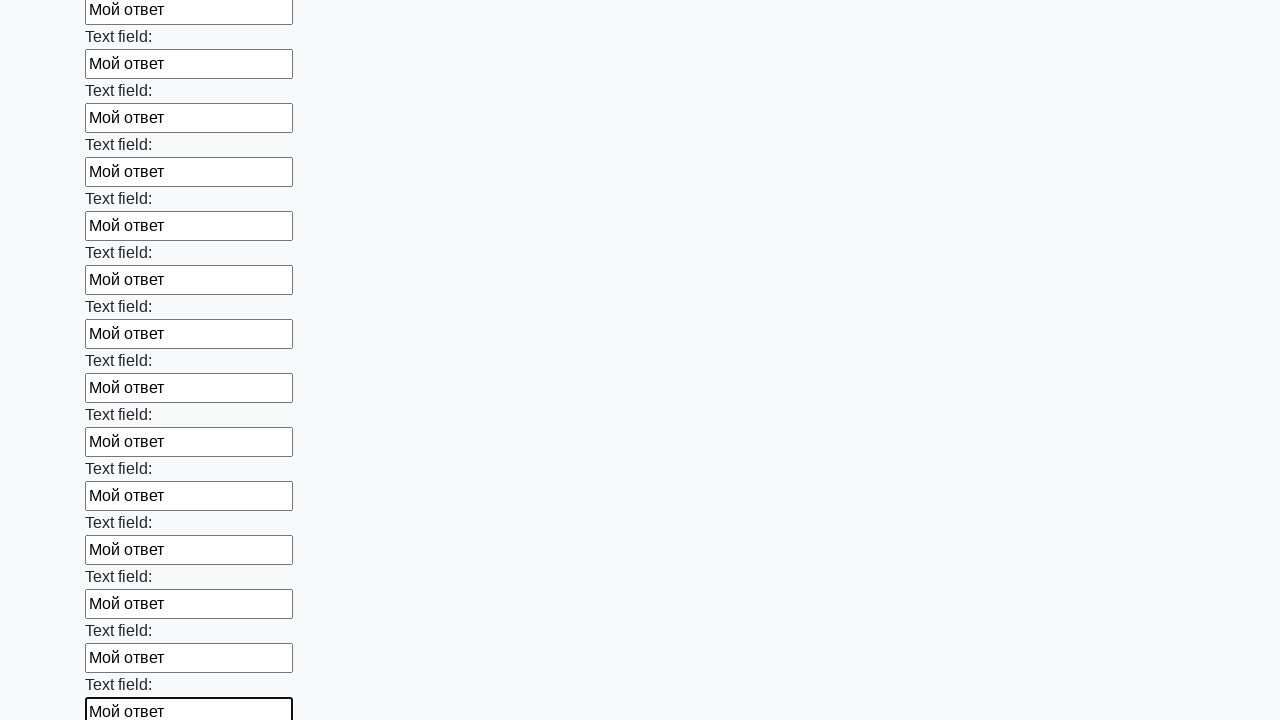

Filled input field with test value 'Мой ответ' on input >> nth=76
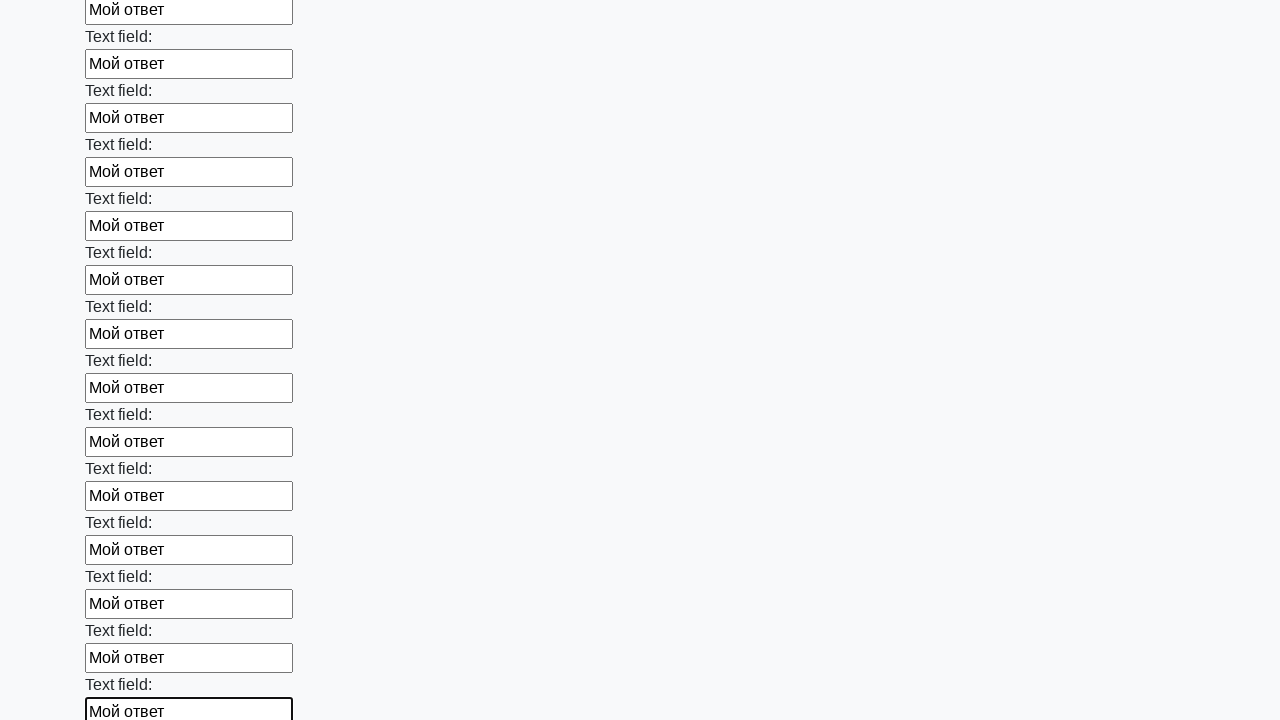

Filled input field with test value 'Мой ответ' on input >> nth=77
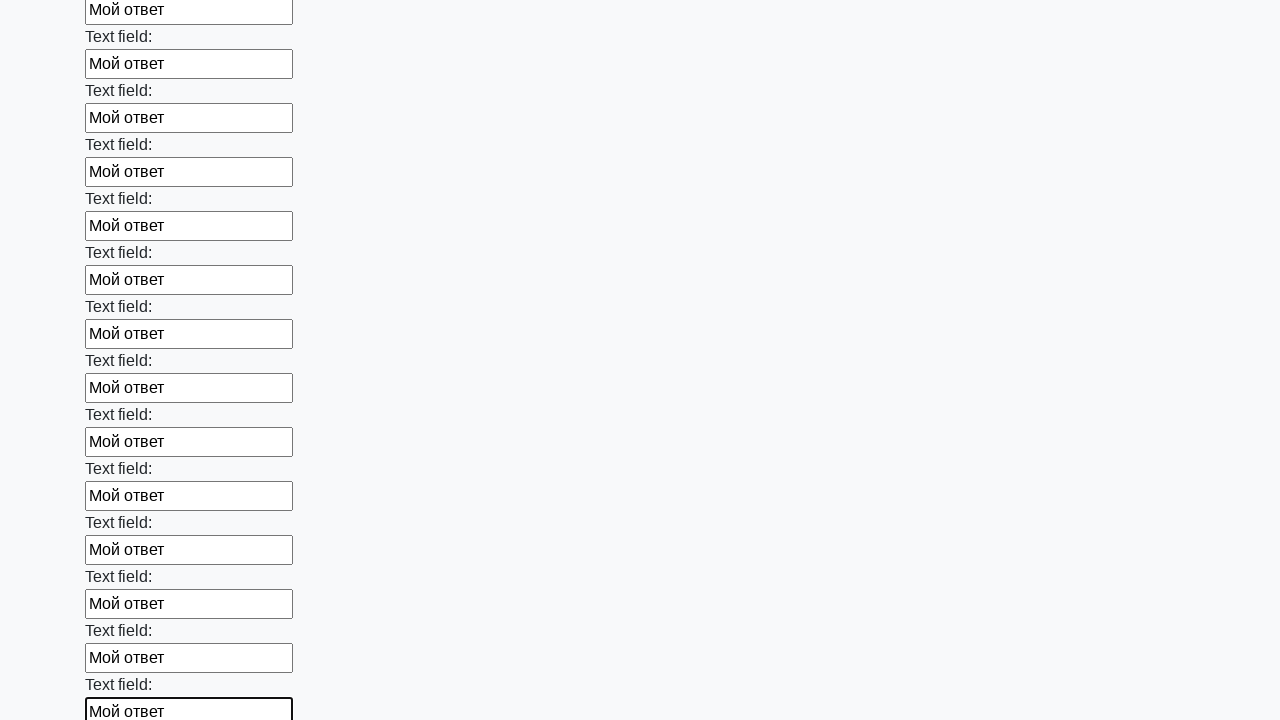

Filled input field with test value 'Мой ответ' on input >> nth=78
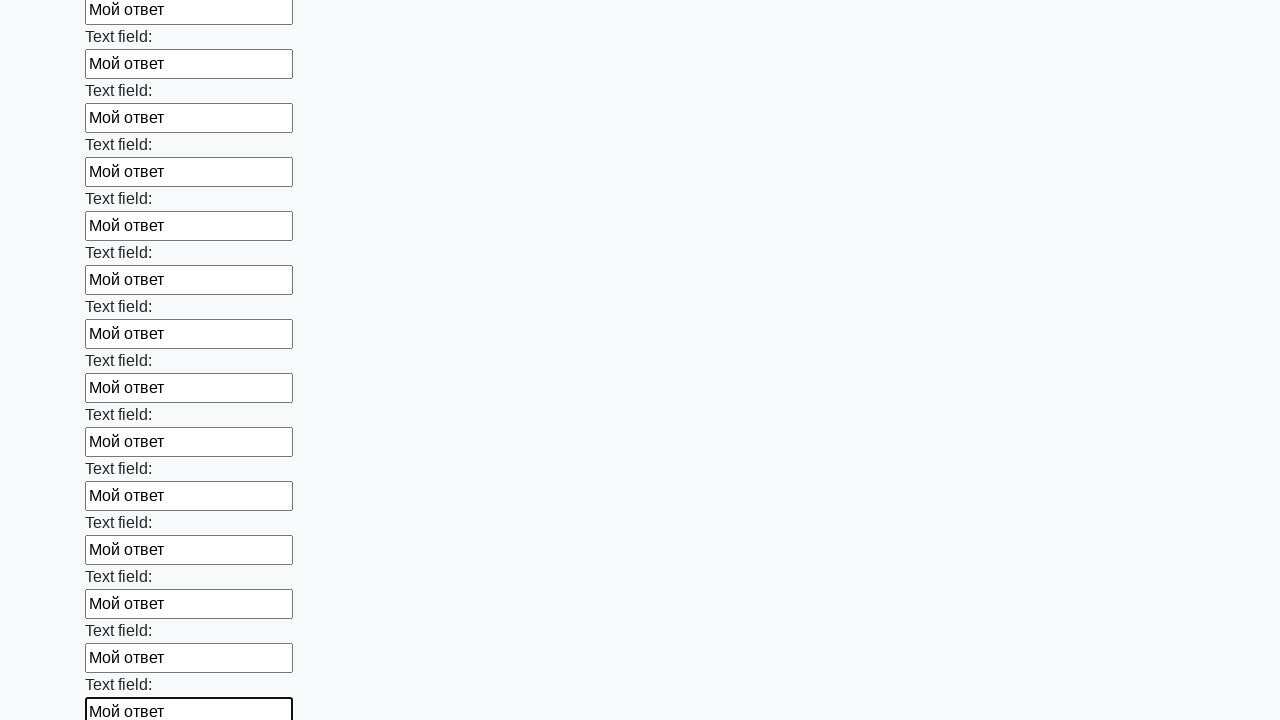

Filled input field with test value 'Мой ответ' on input >> nth=79
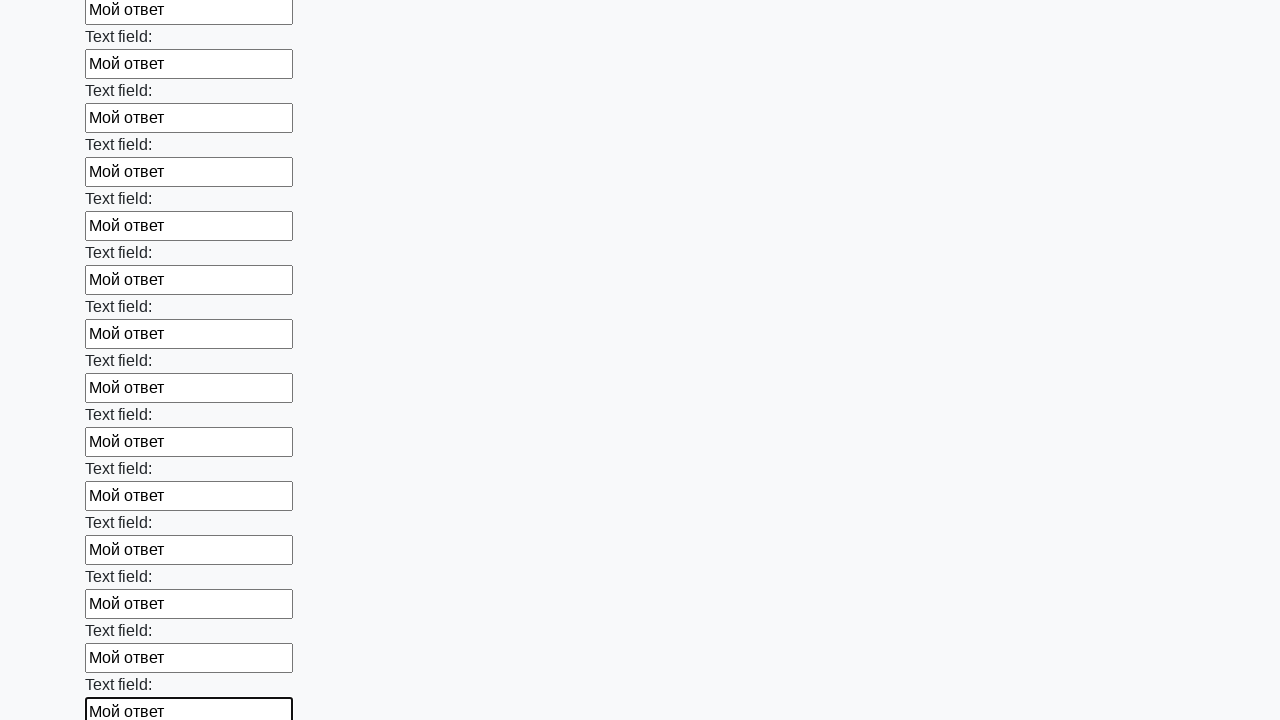

Filled input field with test value 'Мой ответ' on input >> nth=80
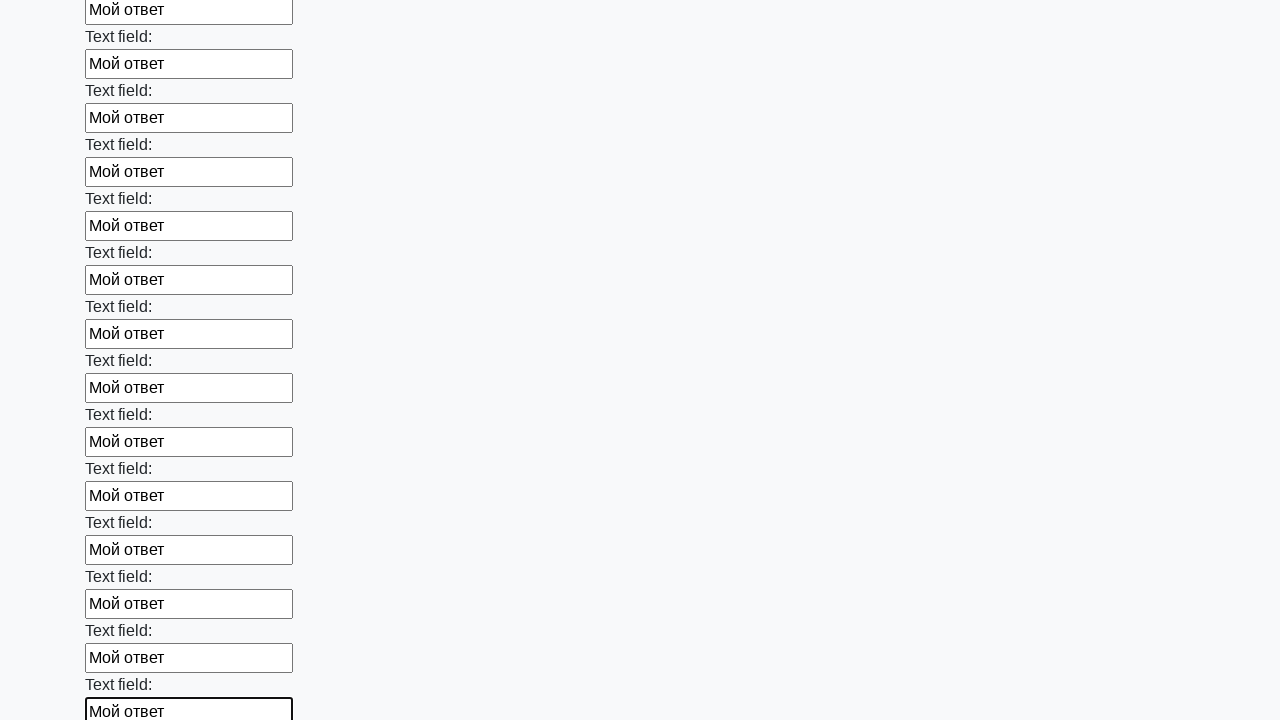

Filled input field with test value 'Мой ответ' on input >> nth=81
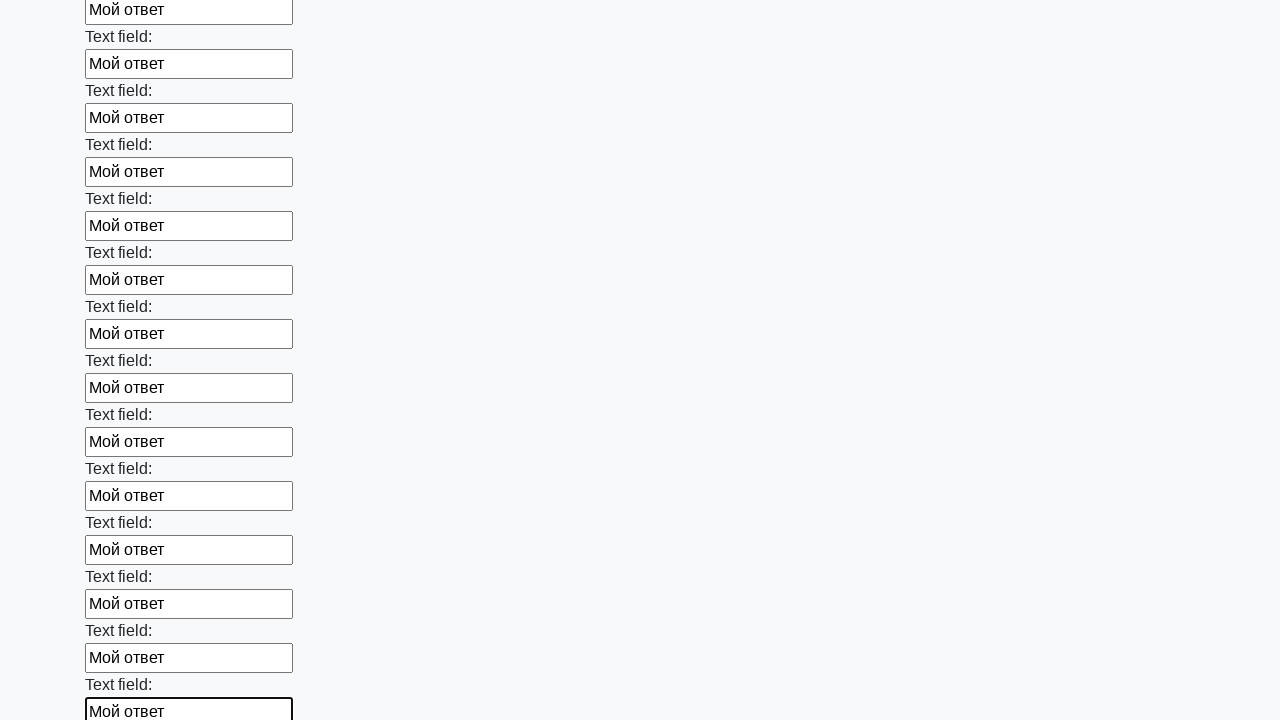

Filled input field with test value 'Мой ответ' on input >> nth=82
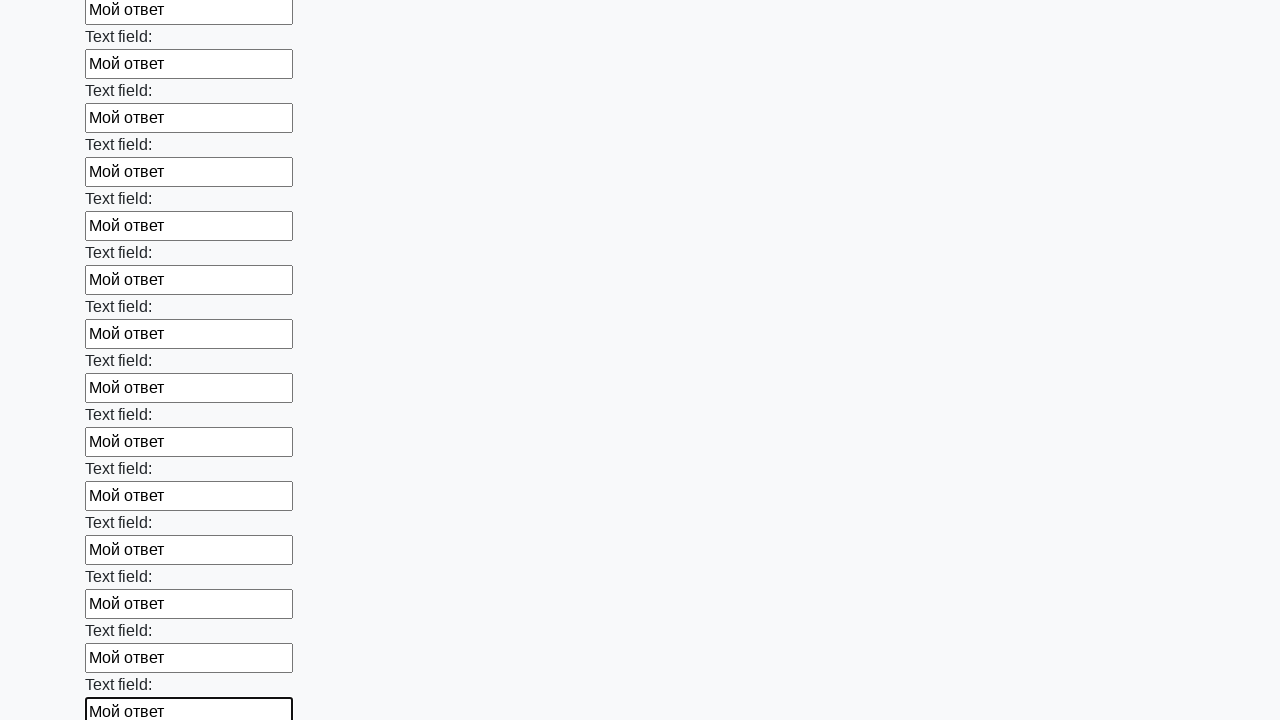

Filled input field with test value 'Мой ответ' on input >> nth=83
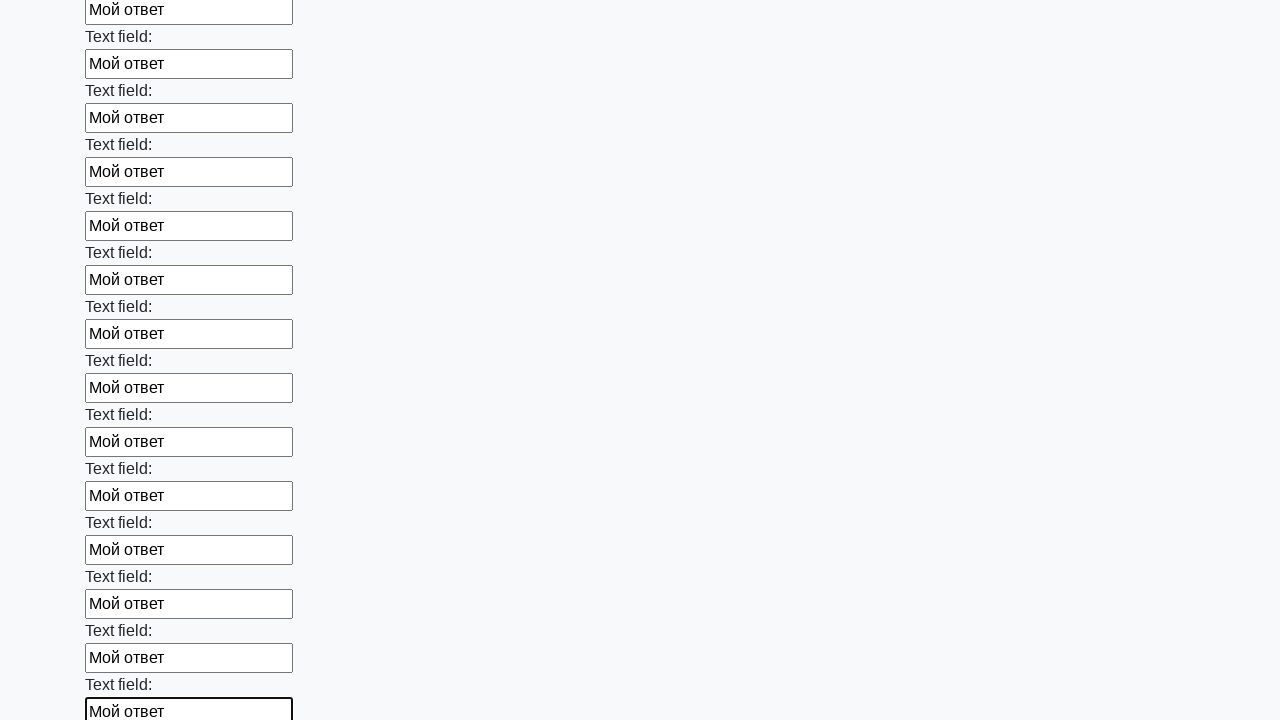

Filled input field with test value 'Мой ответ' on input >> nth=84
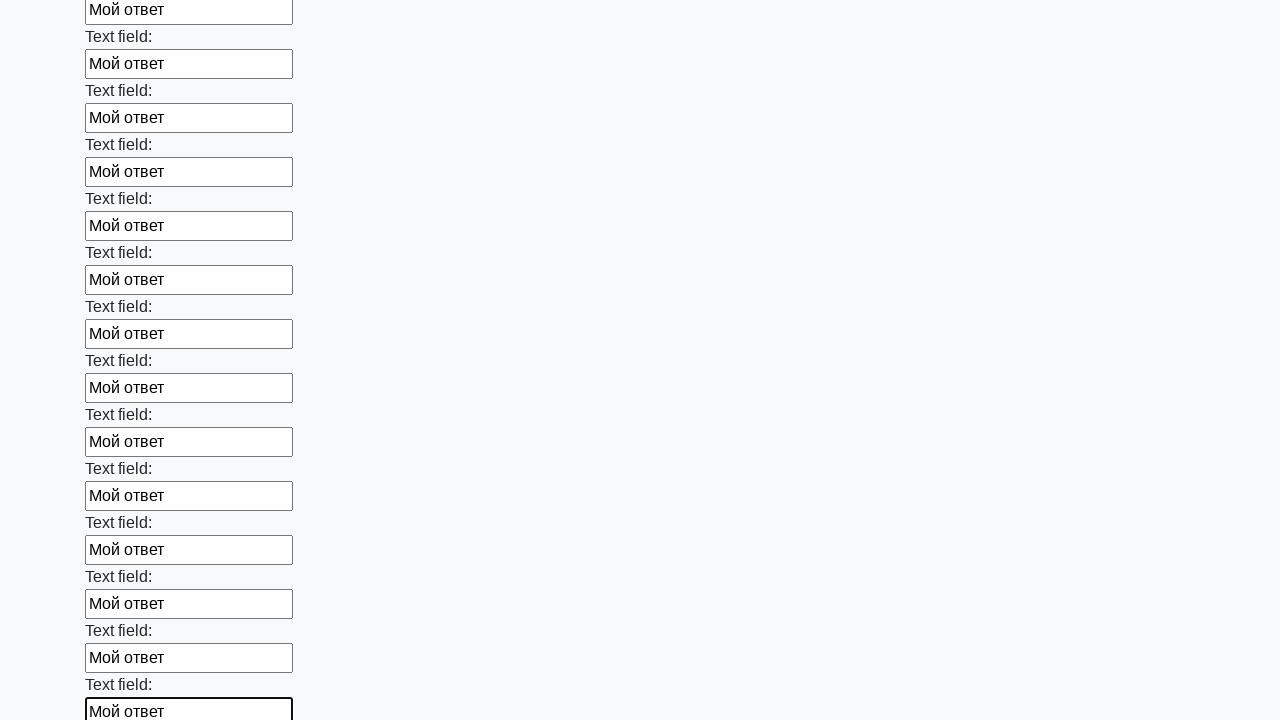

Filled input field with test value 'Мой ответ' on input >> nth=85
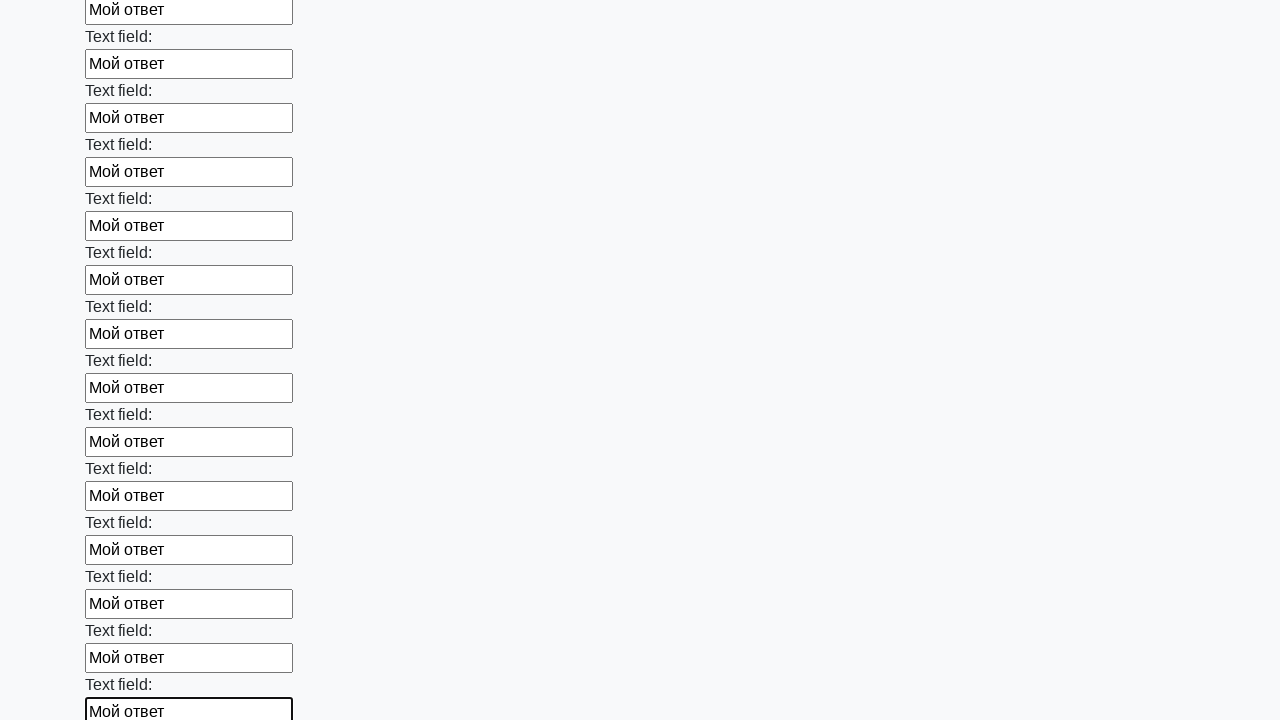

Filled input field with test value 'Мой ответ' on input >> nth=86
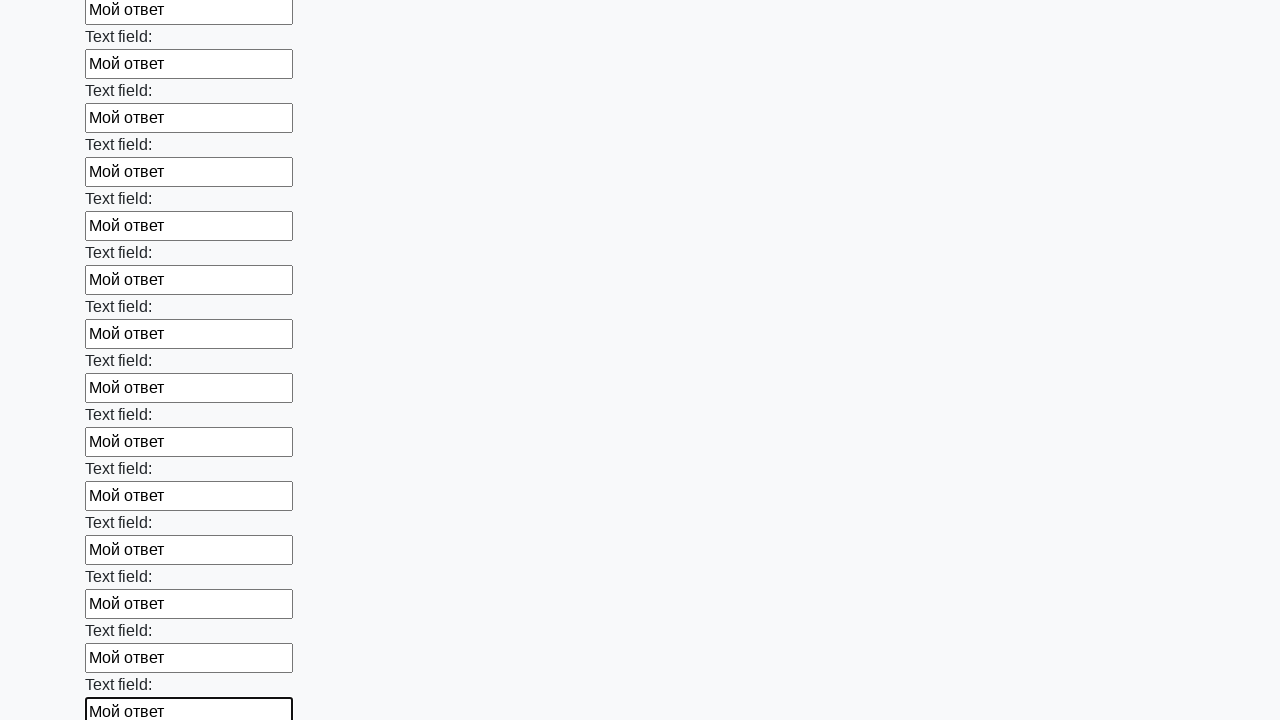

Filled input field with test value 'Мой ответ' on input >> nth=87
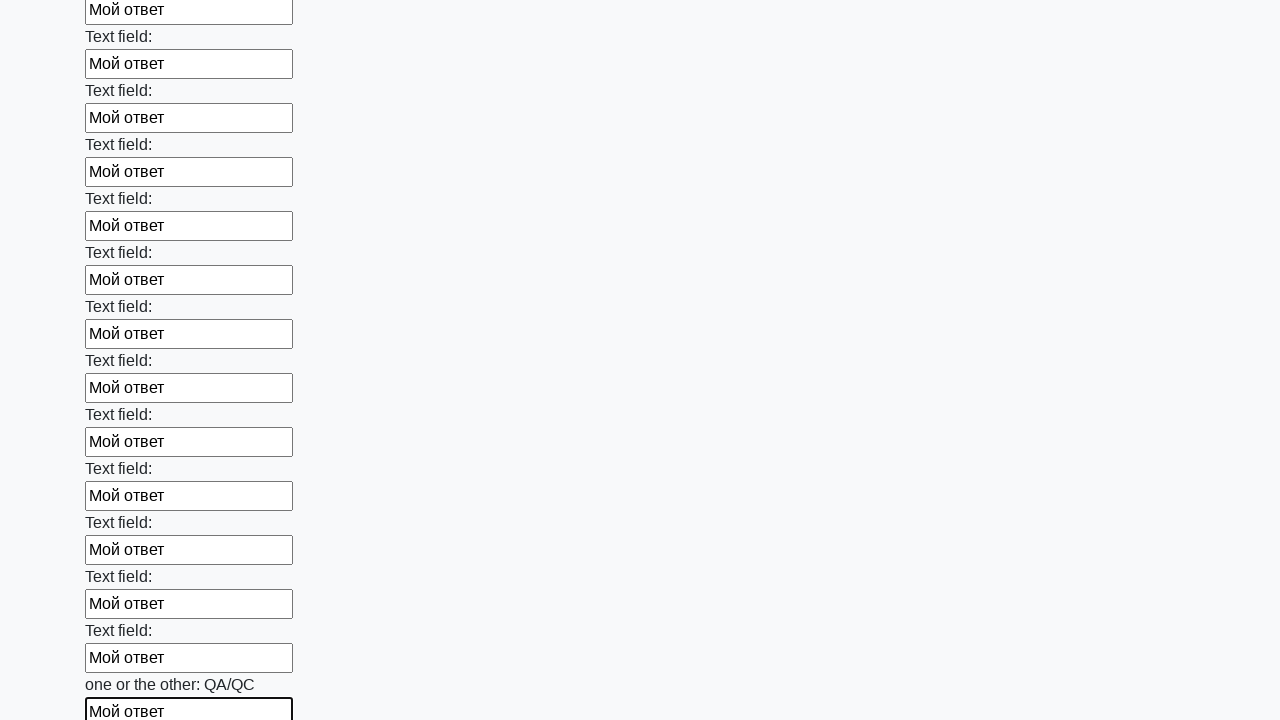

Filled input field with test value 'Мой ответ' on input >> nth=88
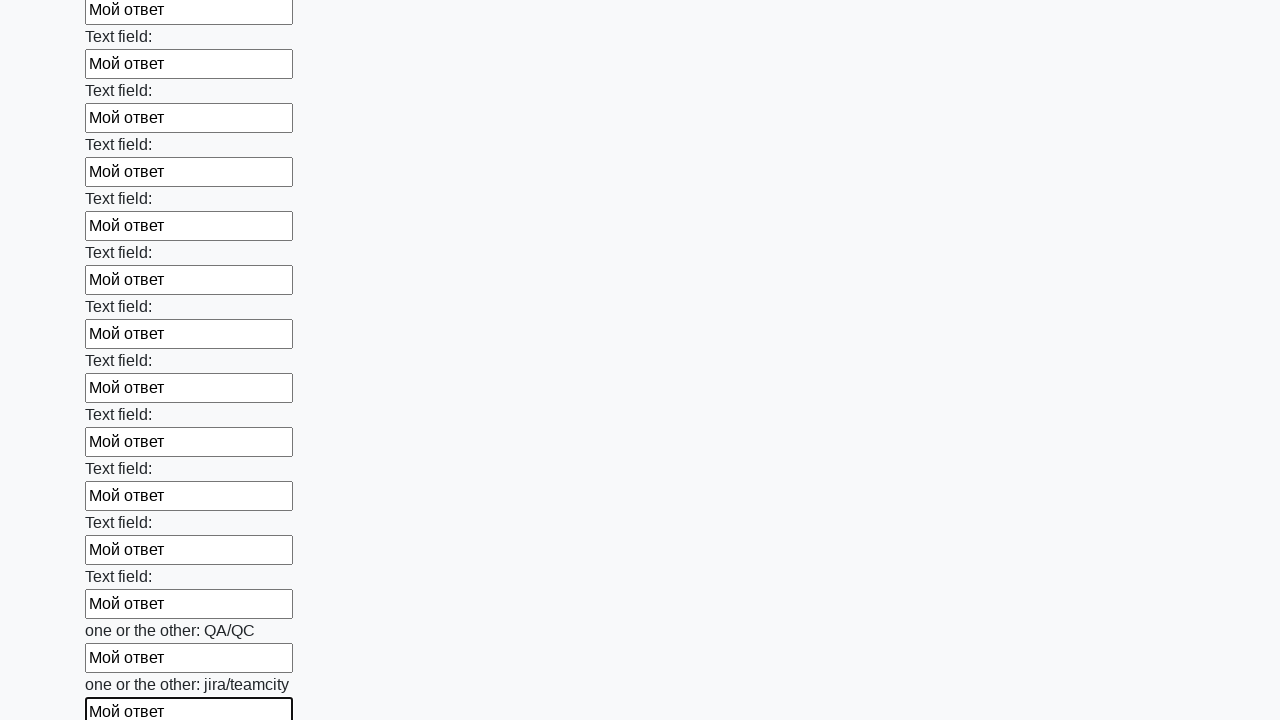

Filled input field with test value 'Мой ответ' on input >> nth=89
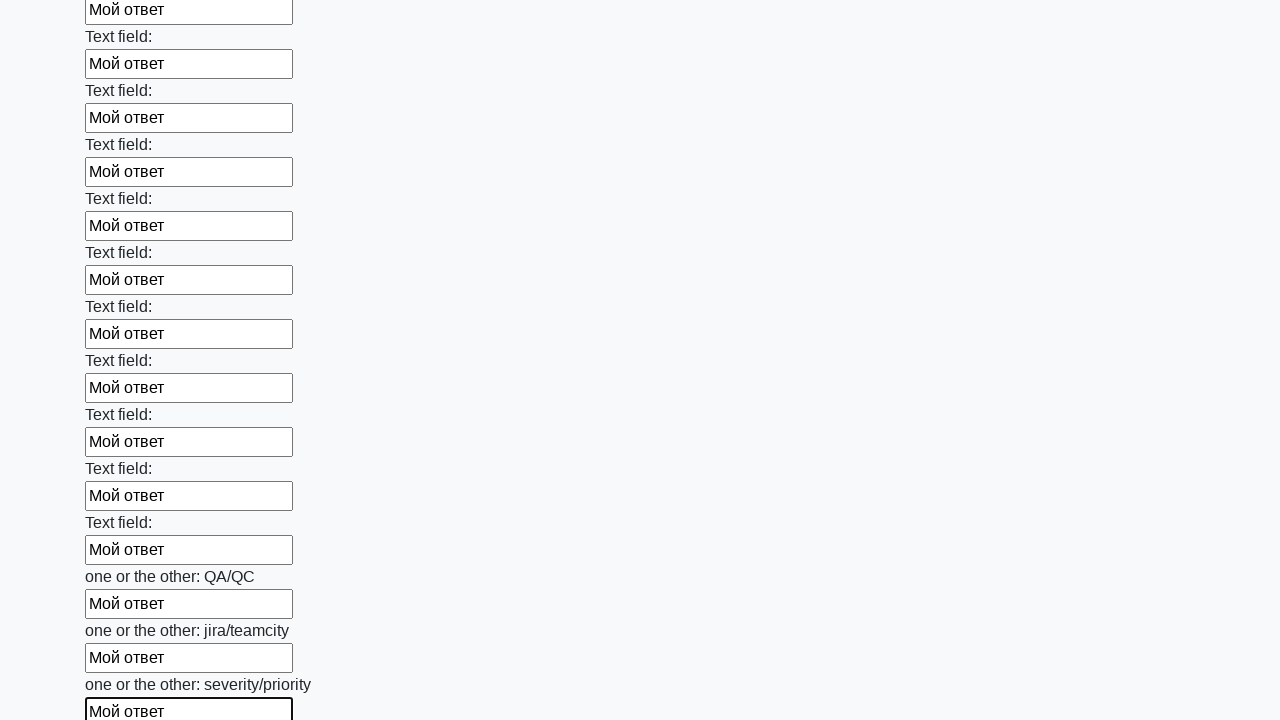

Filled input field with test value 'Мой ответ' on input >> nth=90
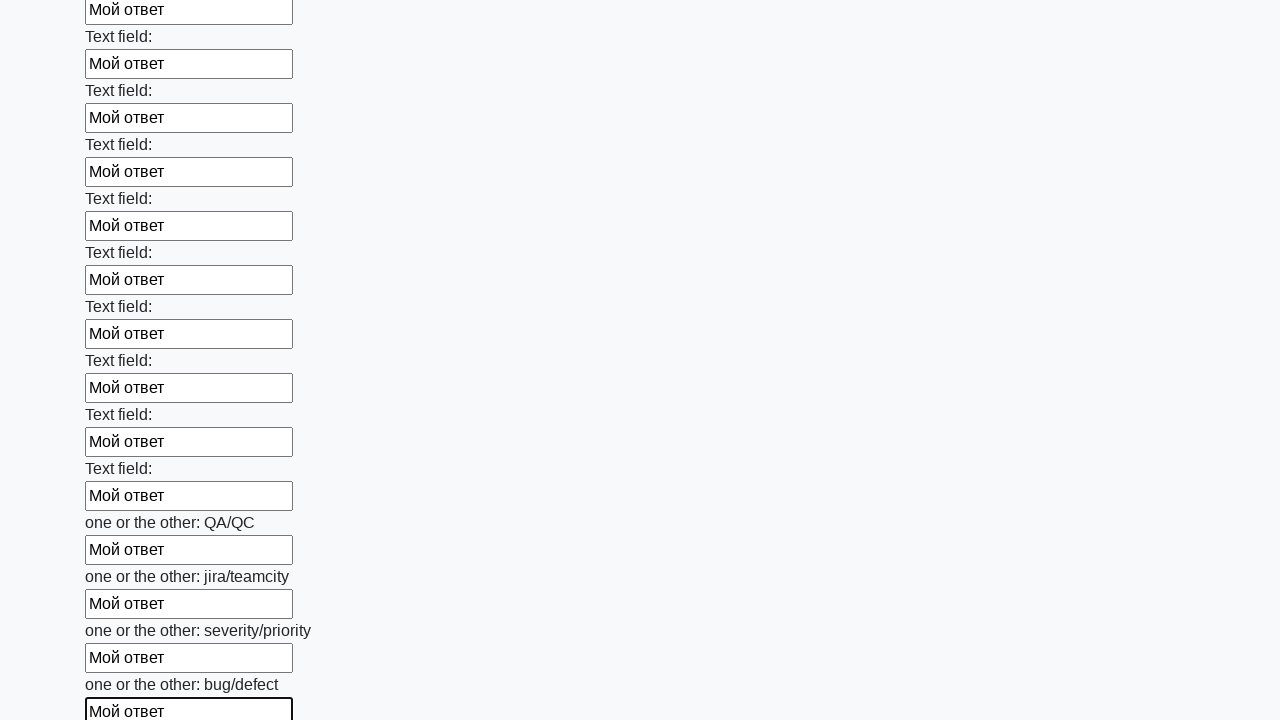

Filled input field with test value 'Мой ответ' on input >> nth=91
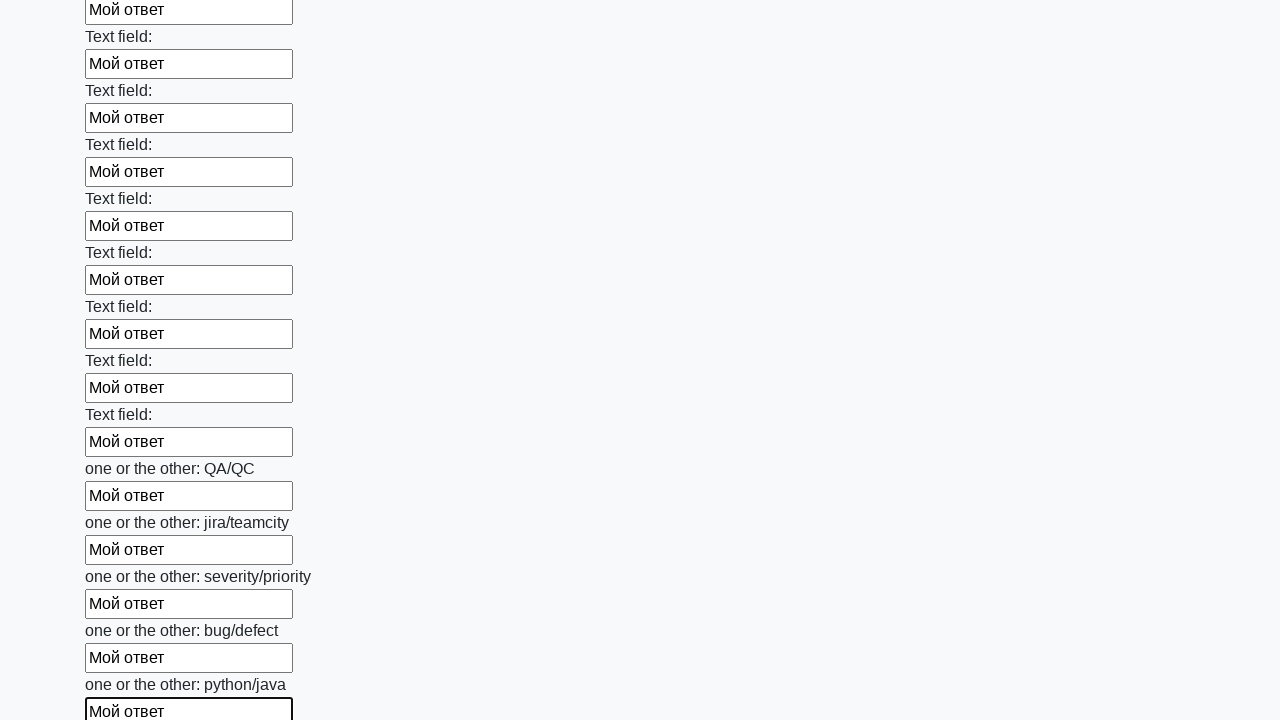

Filled input field with test value 'Мой ответ' on input >> nth=92
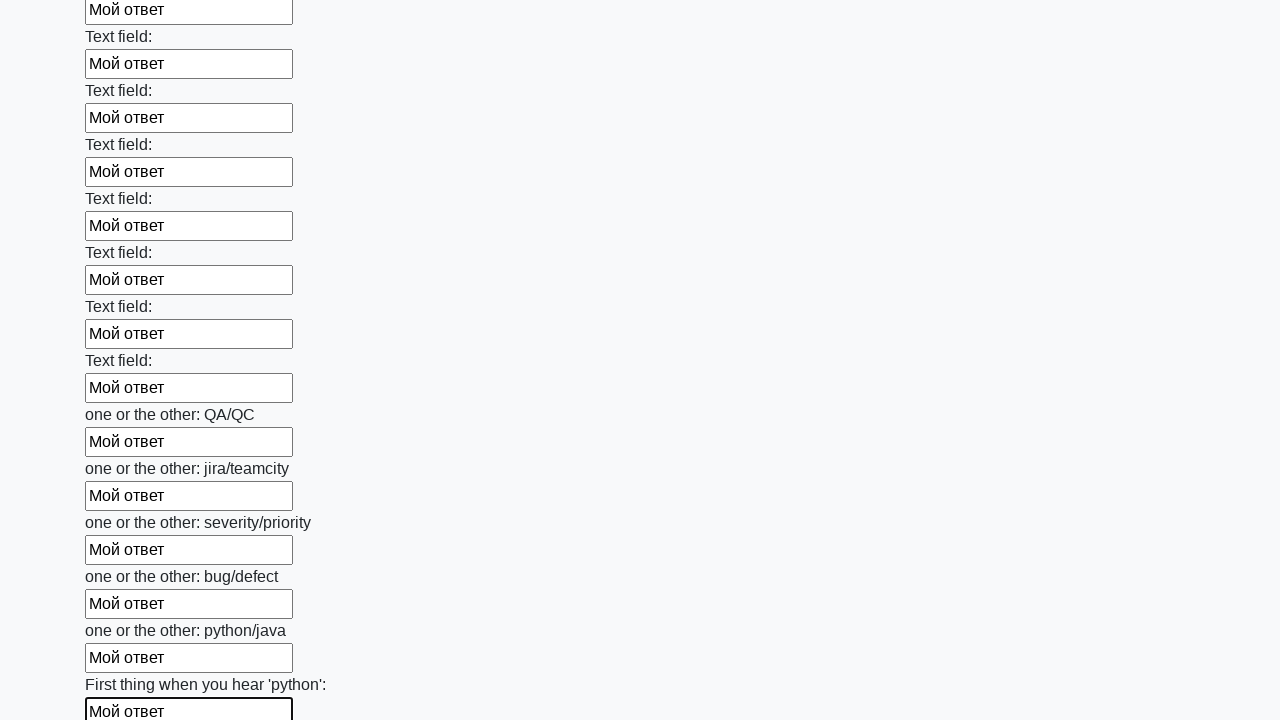

Filled input field with test value 'Мой ответ' on input >> nth=93
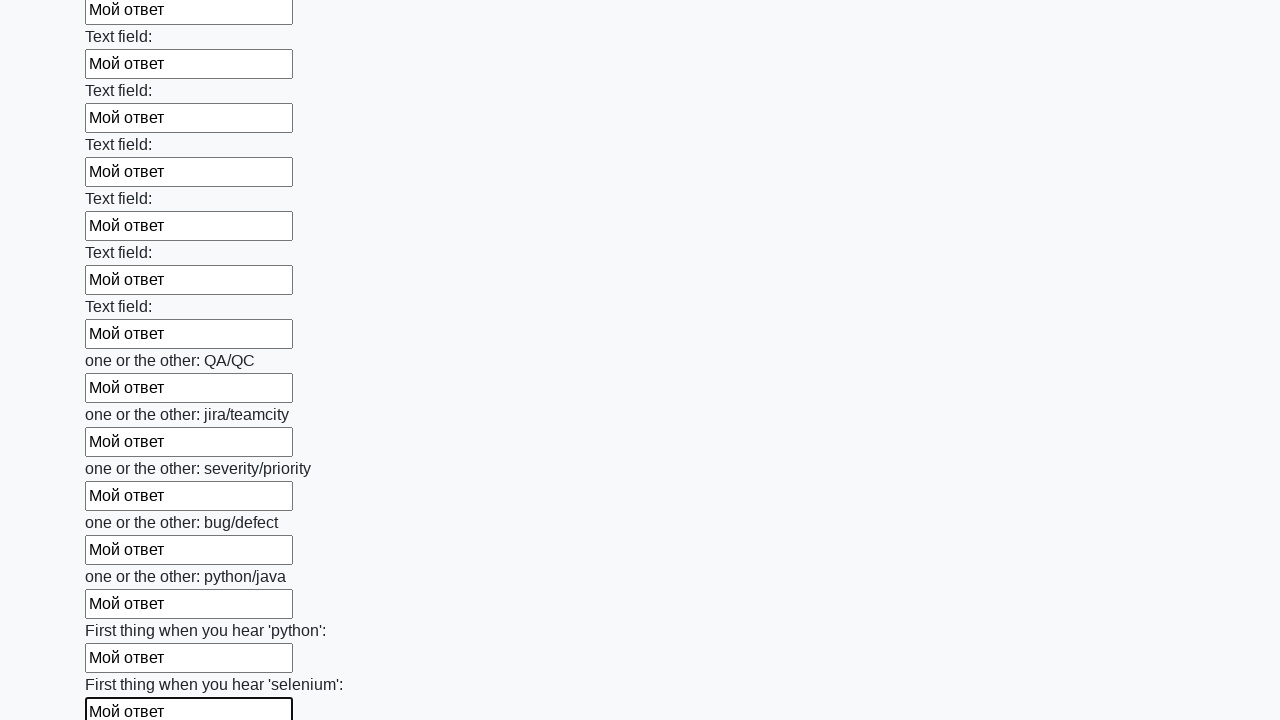

Filled input field with test value 'Мой ответ' on input >> nth=94
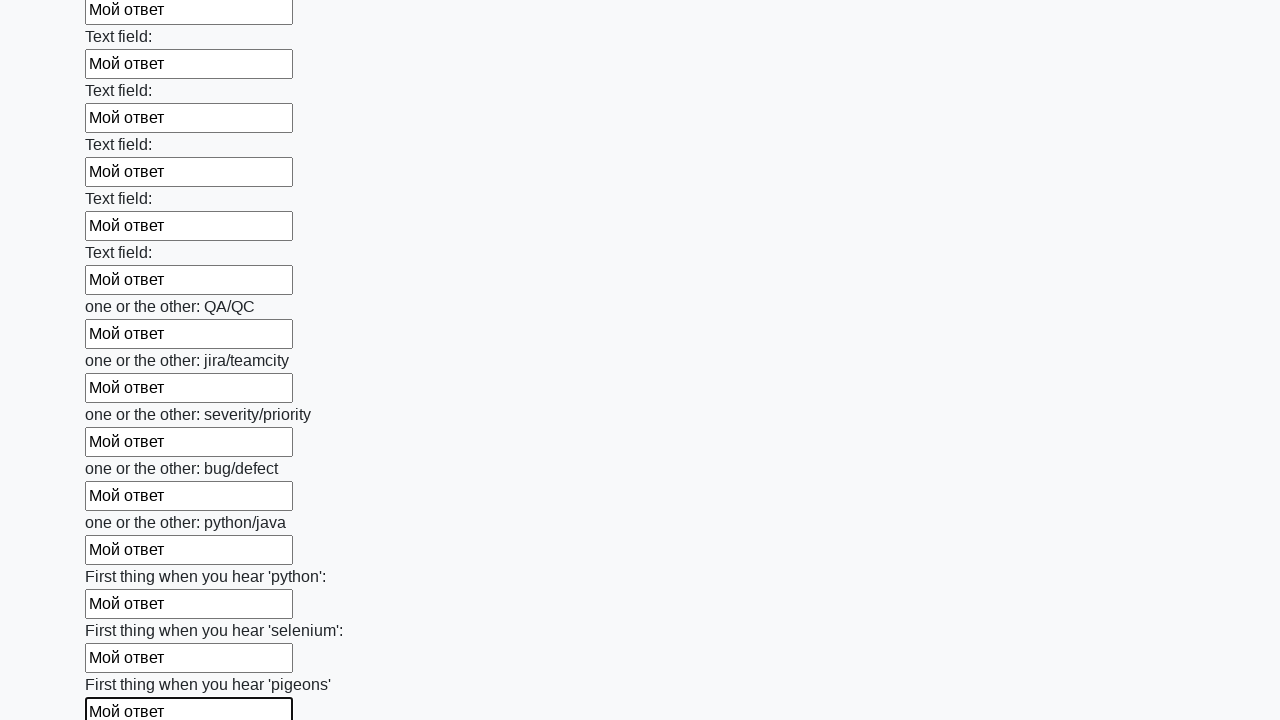

Filled input field with test value 'Мой ответ' on input >> nth=95
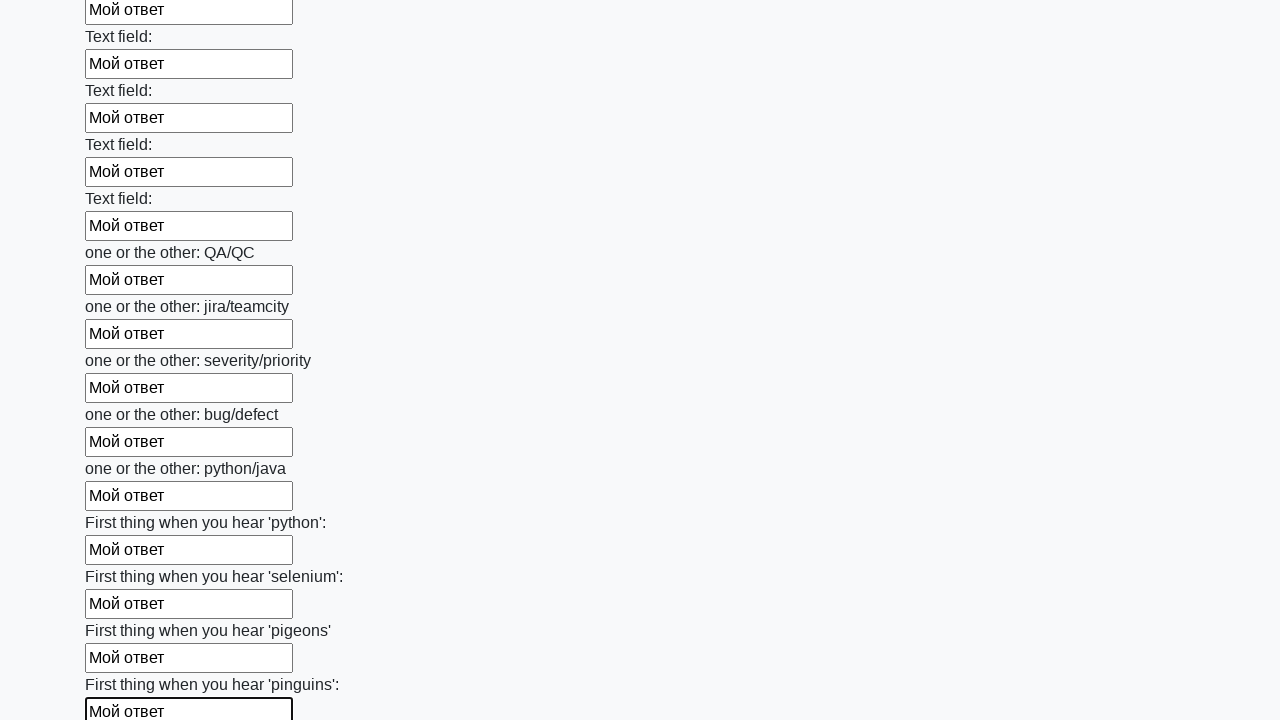

Filled input field with test value 'Мой ответ' on input >> nth=96
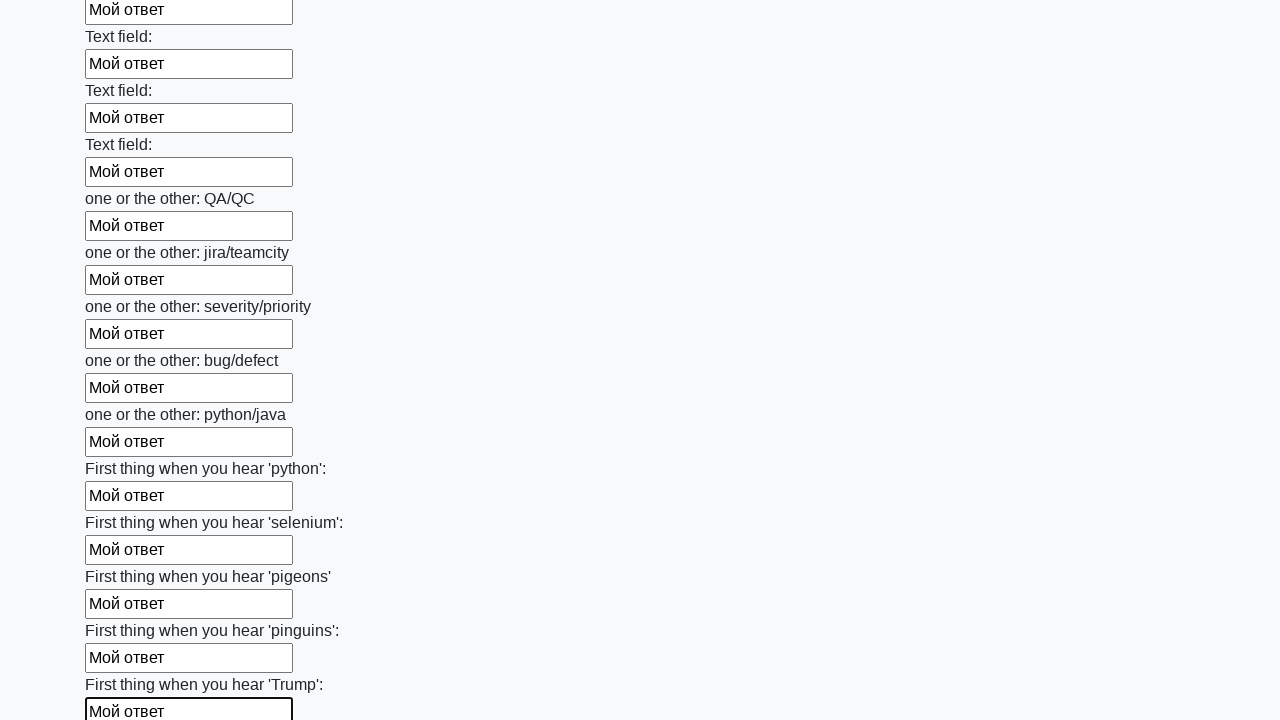

Filled input field with test value 'Мой ответ' on input >> nth=97
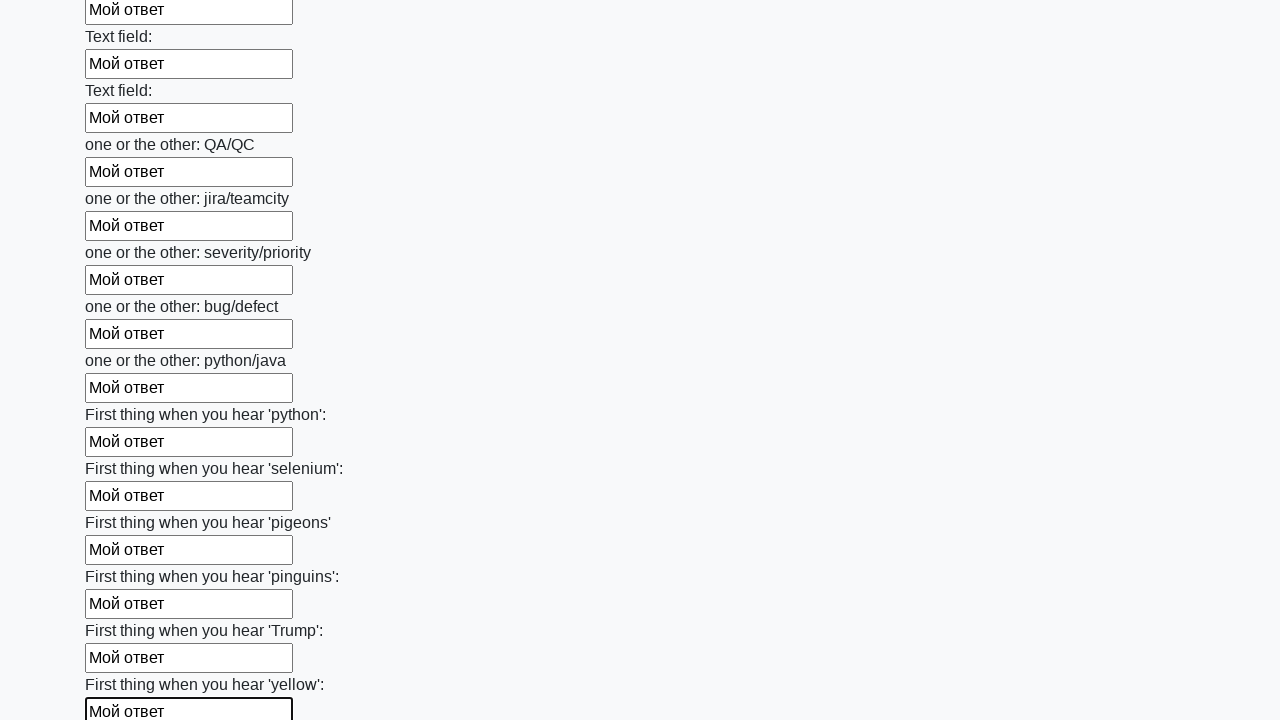

Filled input field with test value 'Мой ответ' on input >> nth=98
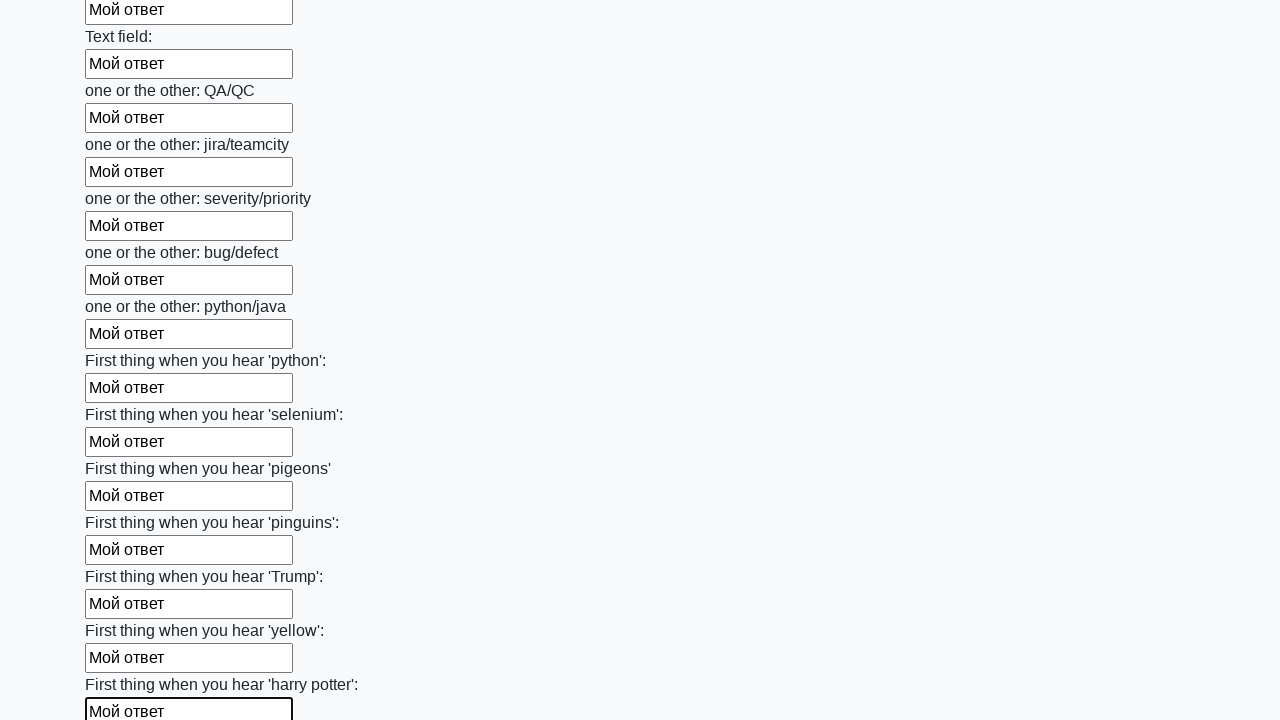

Filled input field with test value 'Мой ответ' on input >> nth=99
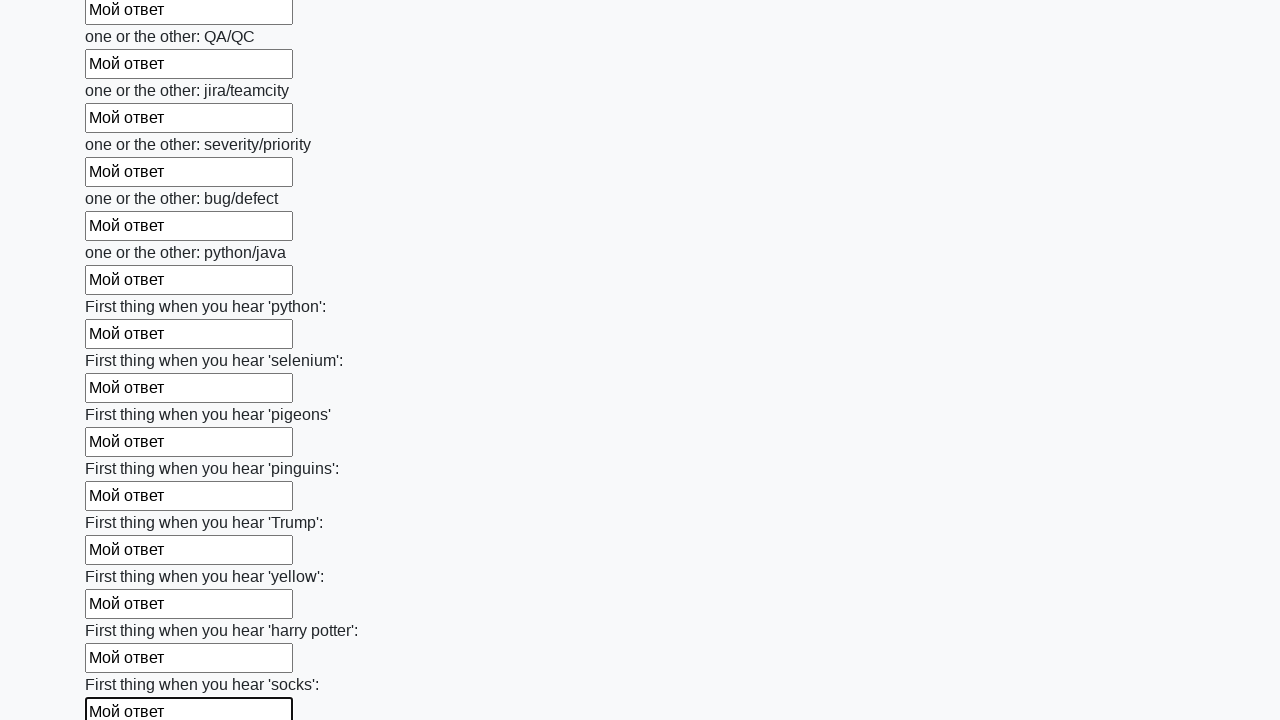

Clicked submit button at (123, 611) on button.btn
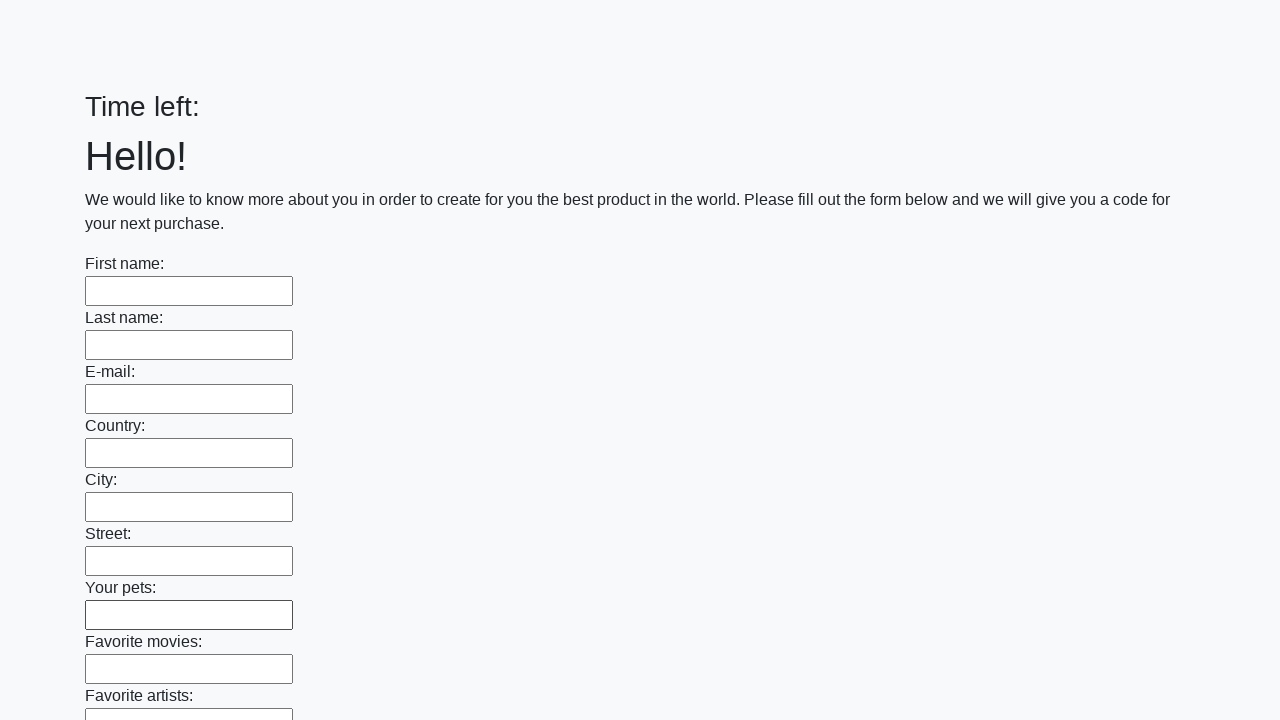

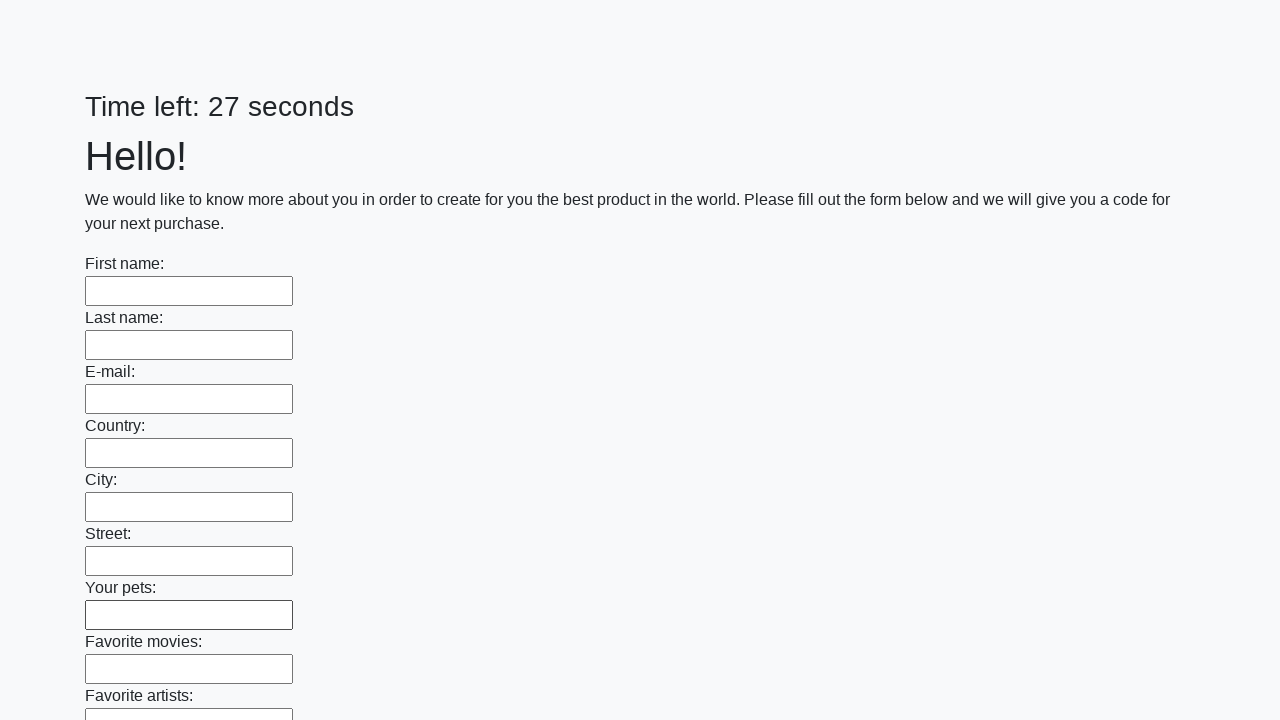